Tests jQuery UI datepicker by opening the calendar, navigating to a specific month/year, and selecting a date

Starting URL: https://jqueryui.com/datepicker/

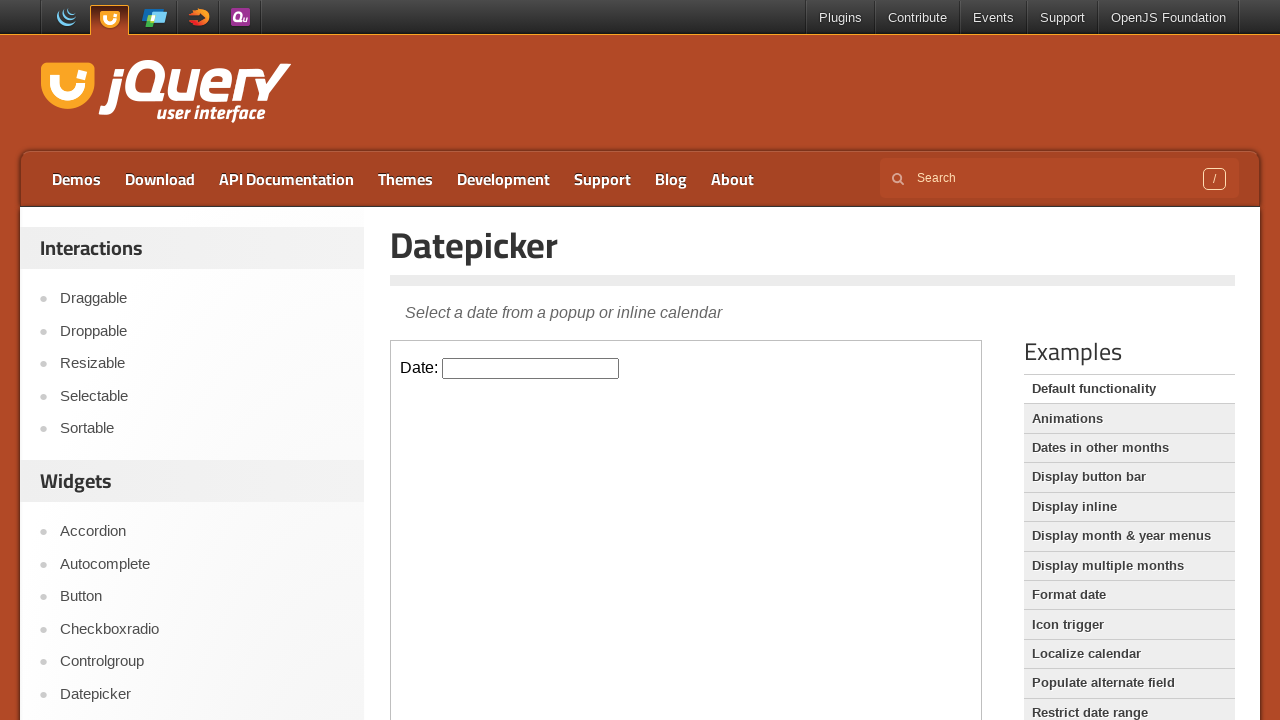

Located the iframe containing the datepicker demo
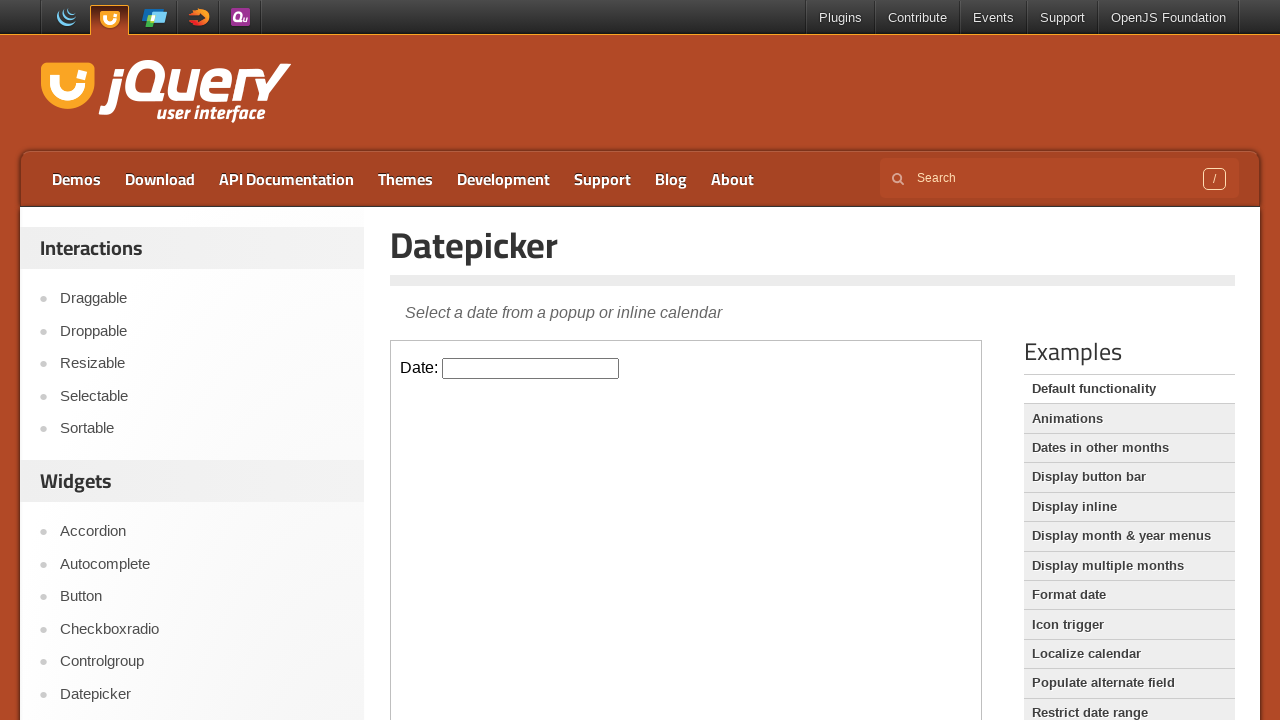

Clicked on datepicker input field to open calendar at (531, 368) on iframe >> nth=0 >> internal:control=enter-frame >> #datepicker
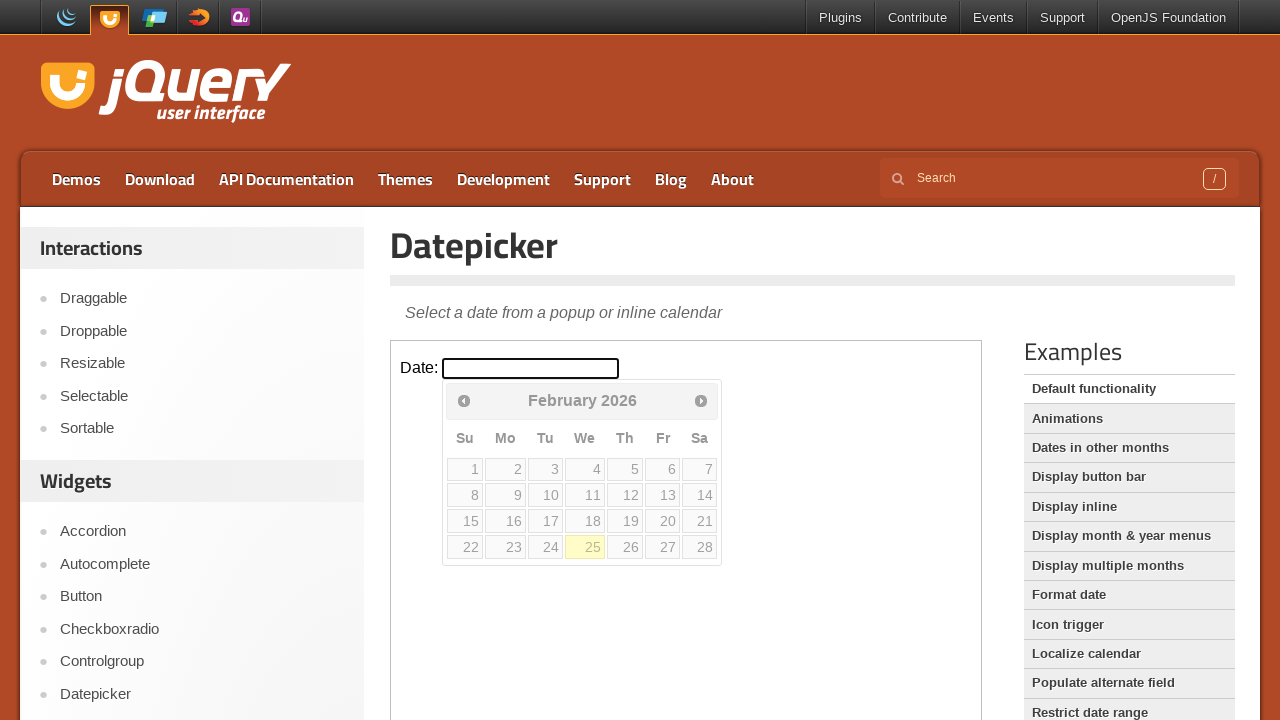

Datepicker calendar appeared and is visible
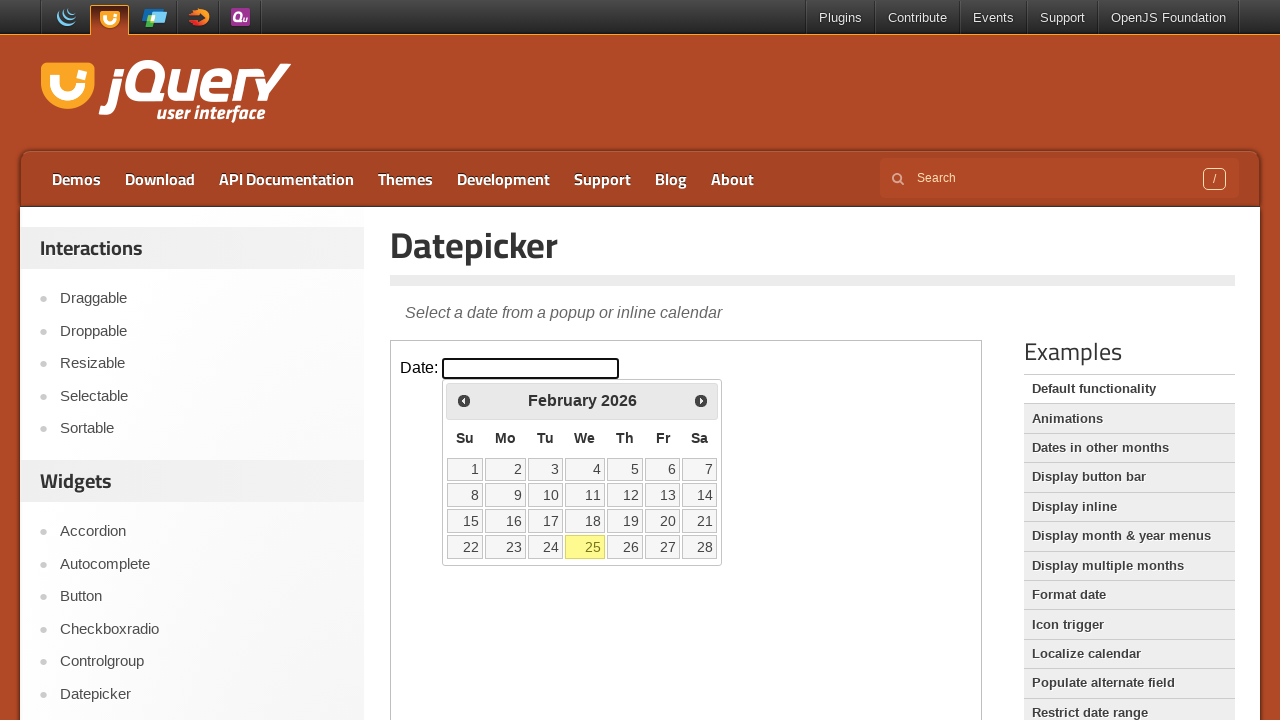

Clicked Previous button to navigate backwards (current: February 2026) at (464, 400) on iframe >> nth=0 >> internal:control=enter-frame >> text=Prev
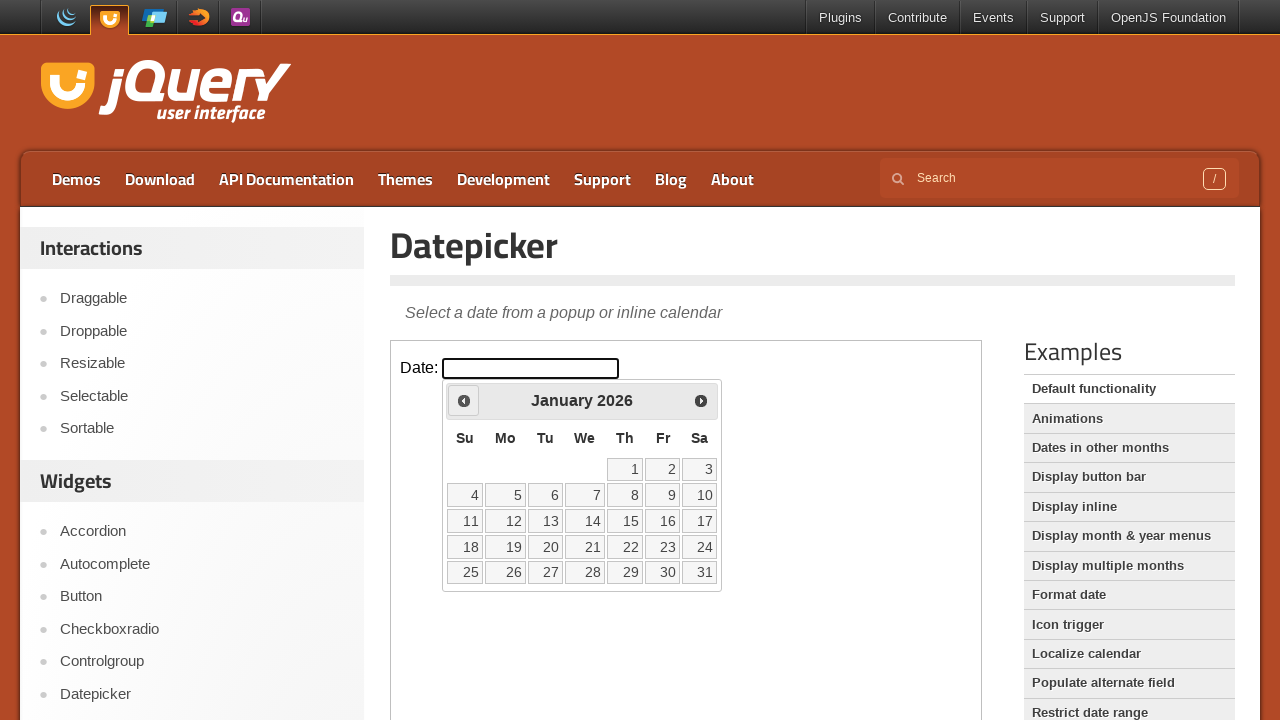

Clicked Previous button to navigate backwards (current: January 2026) at (464, 400) on iframe >> nth=0 >> internal:control=enter-frame >> text=Prev
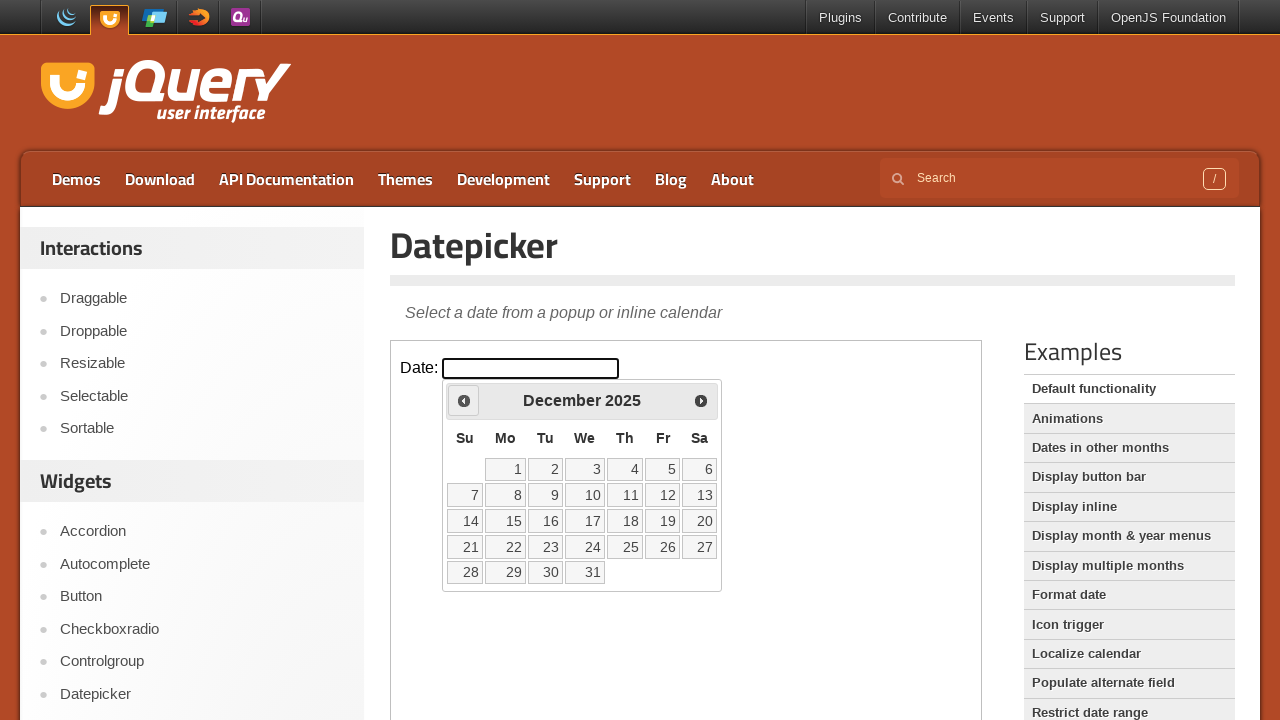

Clicked Previous button to navigate backwards (current: December 2025) at (464, 400) on iframe >> nth=0 >> internal:control=enter-frame >> text=Prev
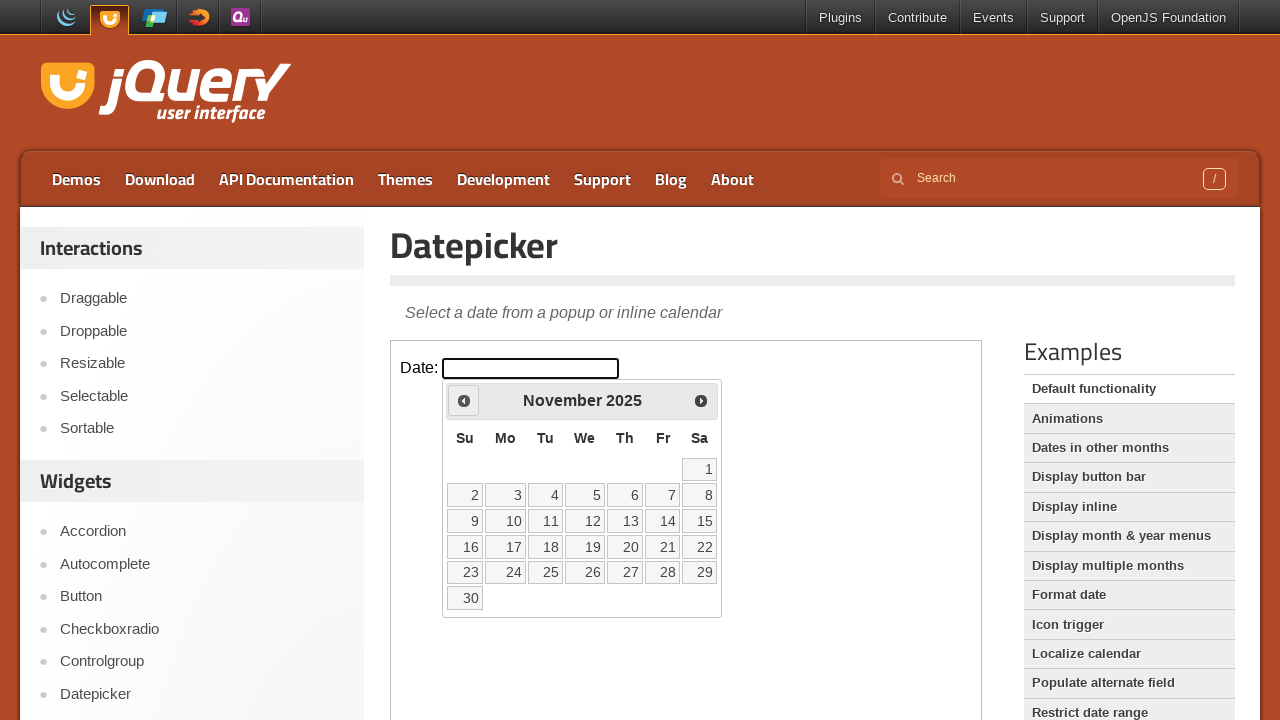

Clicked Previous button to navigate backwards (current: November 2025) at (464, 400) on iframe >> nth=0 >> internal:control=enter-frame >> text=Prev
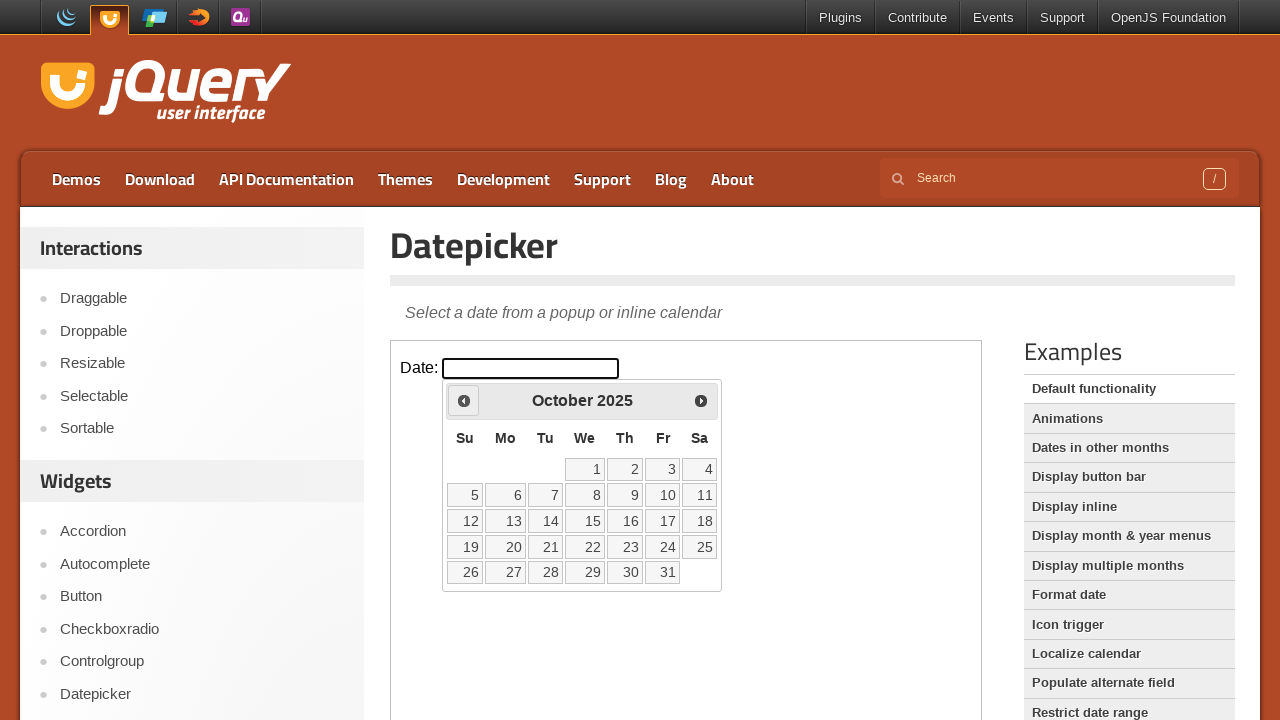

Clicked Previous button to navigate backwards (current: October 2025) at (464, 400) on iframe >> nth=0 >> internal:control=enter-frame >> text=Prev
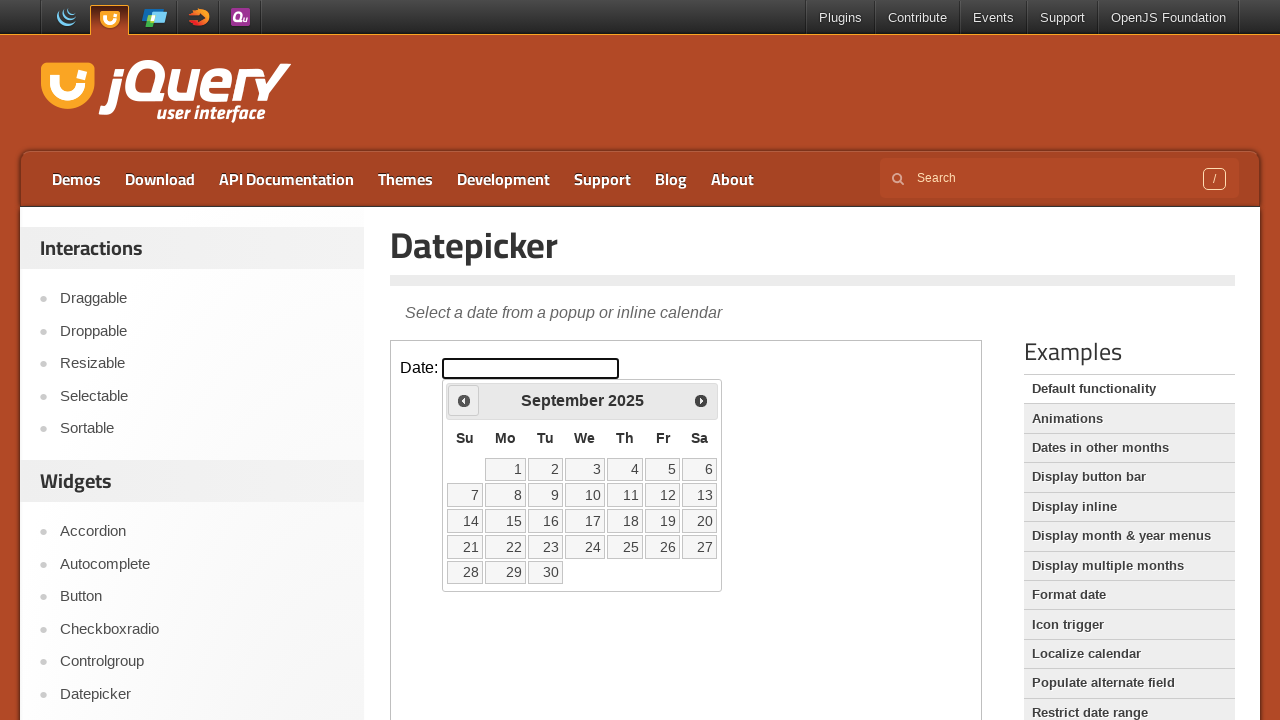

Clicked Previous button to navigate backwards (current: September 2025) at (464, 400) on iframe >> nth=0 >> internal:control=enter-frame >> text=Prev
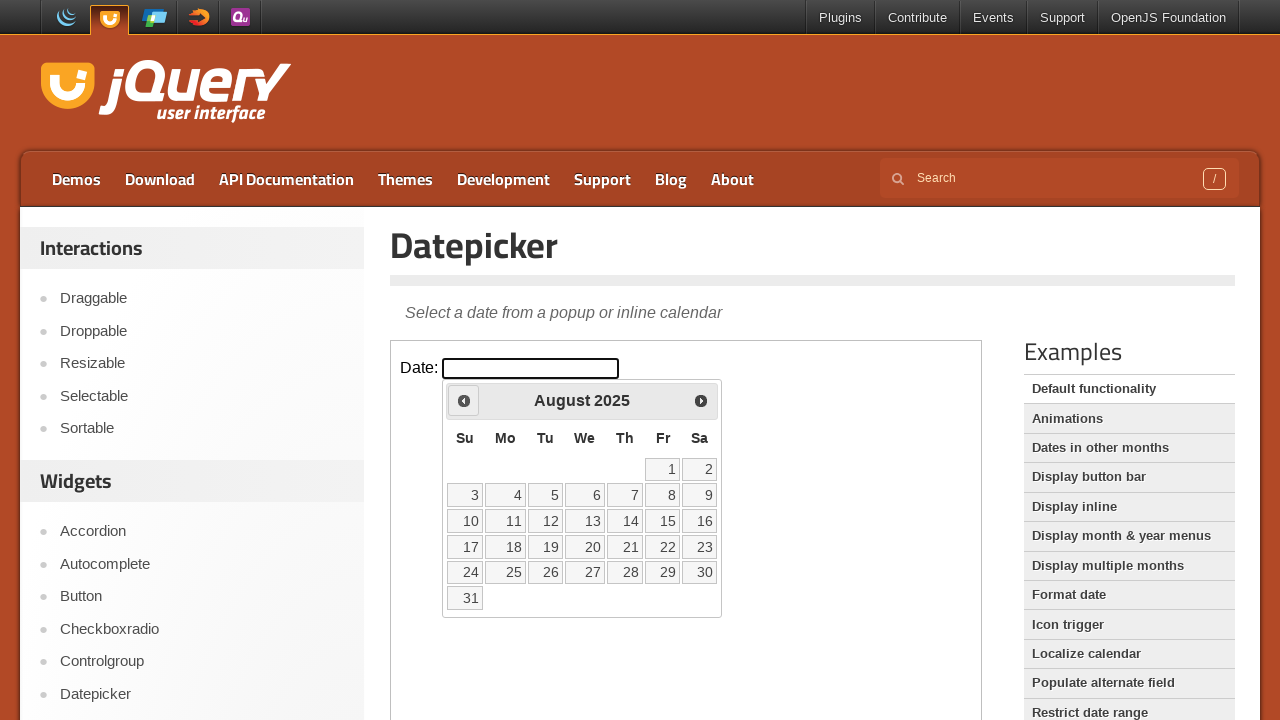

Clicked Previous button to navigate backwards (current: August 2025) at (464, 400) on iframe >> nth=0 >> internal:control=enter-frame >> text=Prev
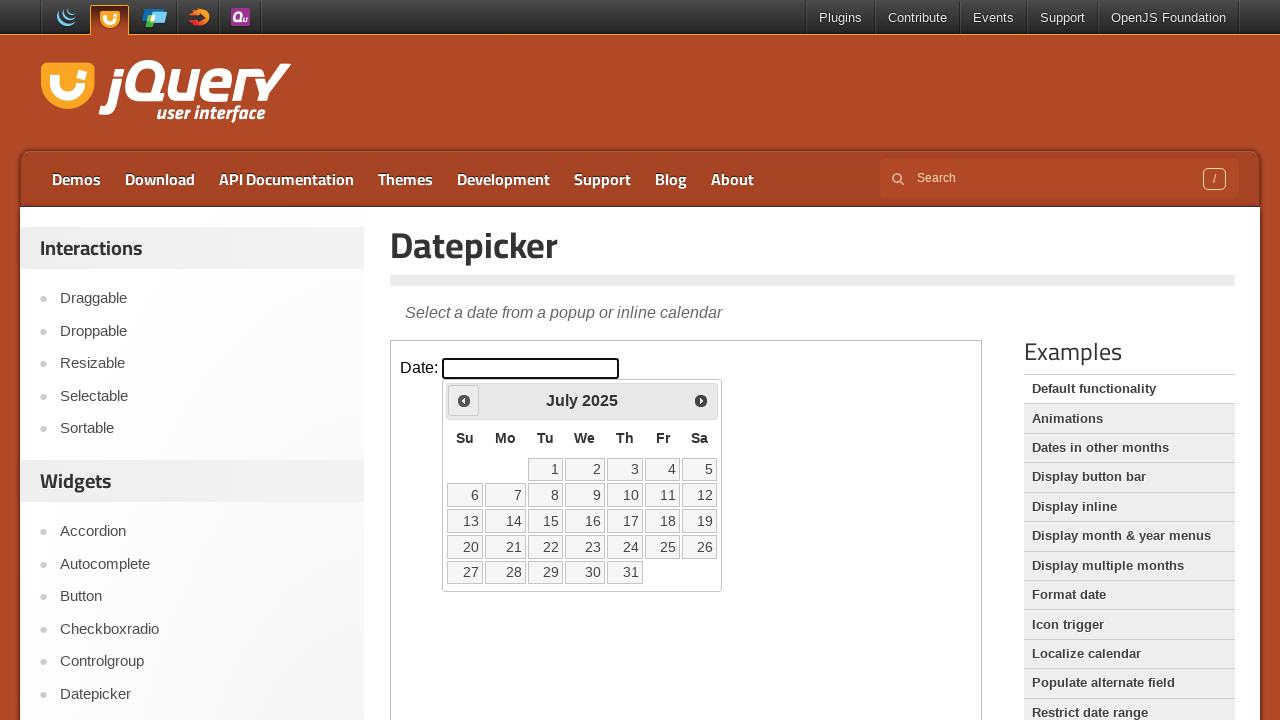

Clicked Previous button to navigate backwards (current: July 2025) at (464, 400) on iframe >> nth=0 >> internal:control=enter-frame >> text=Prev
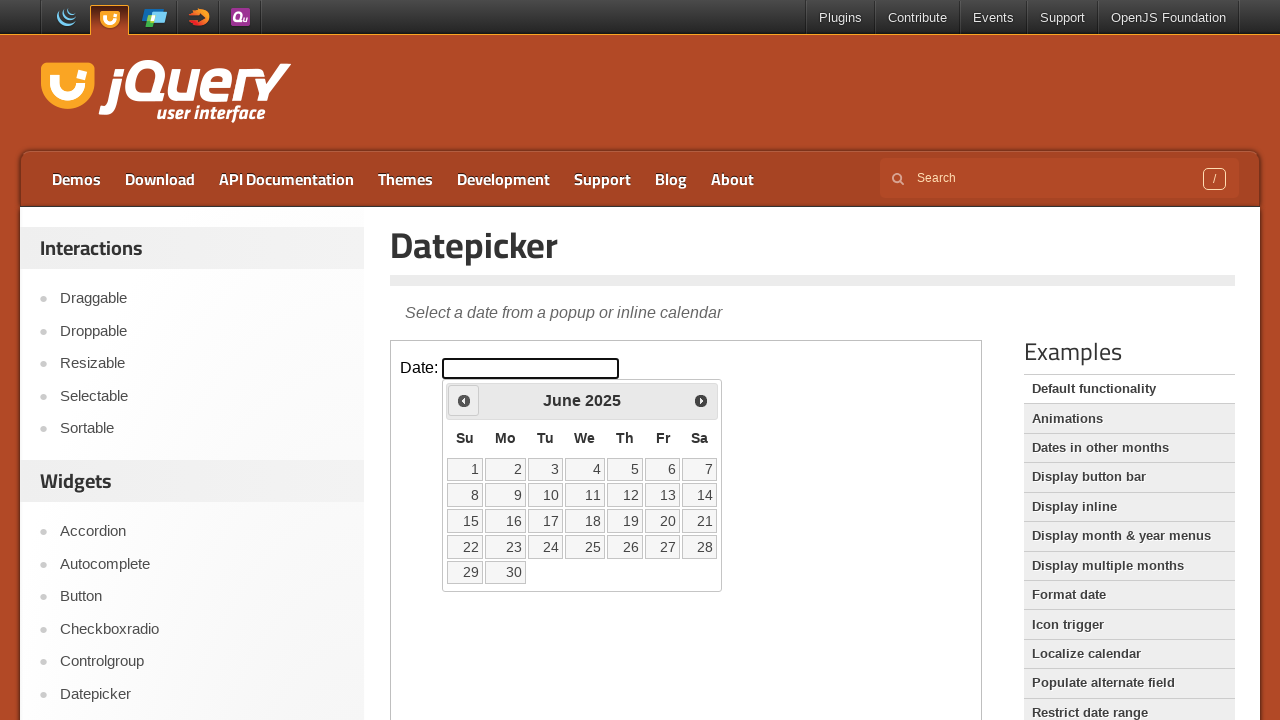

Clicked Previous button to navigate backwards (current: June 2025) at (464, 400) on iframe >> nth=0 >> internal:control=enter-frame >> text=Prev
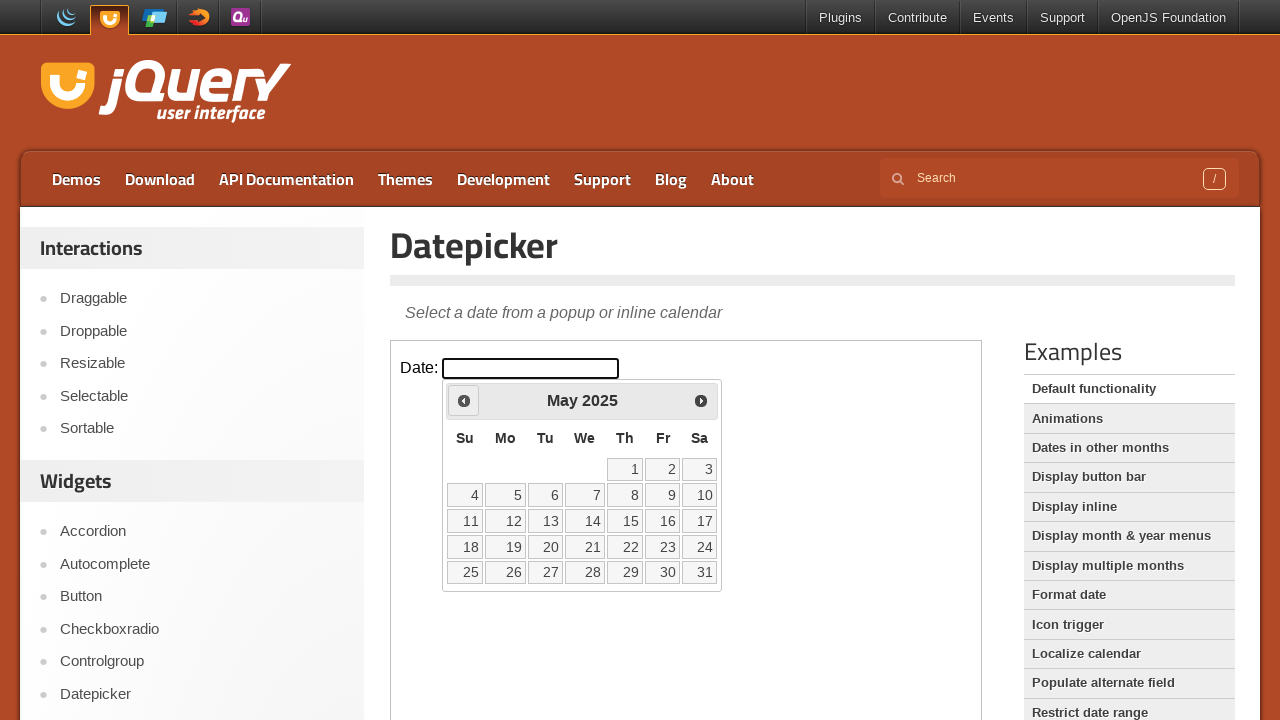

Clicked Previous button to navigate backwards (current: May 2025) at (464, 400) on iframe >> nth=0 >> internal:control=enter-frame >> text=Prev
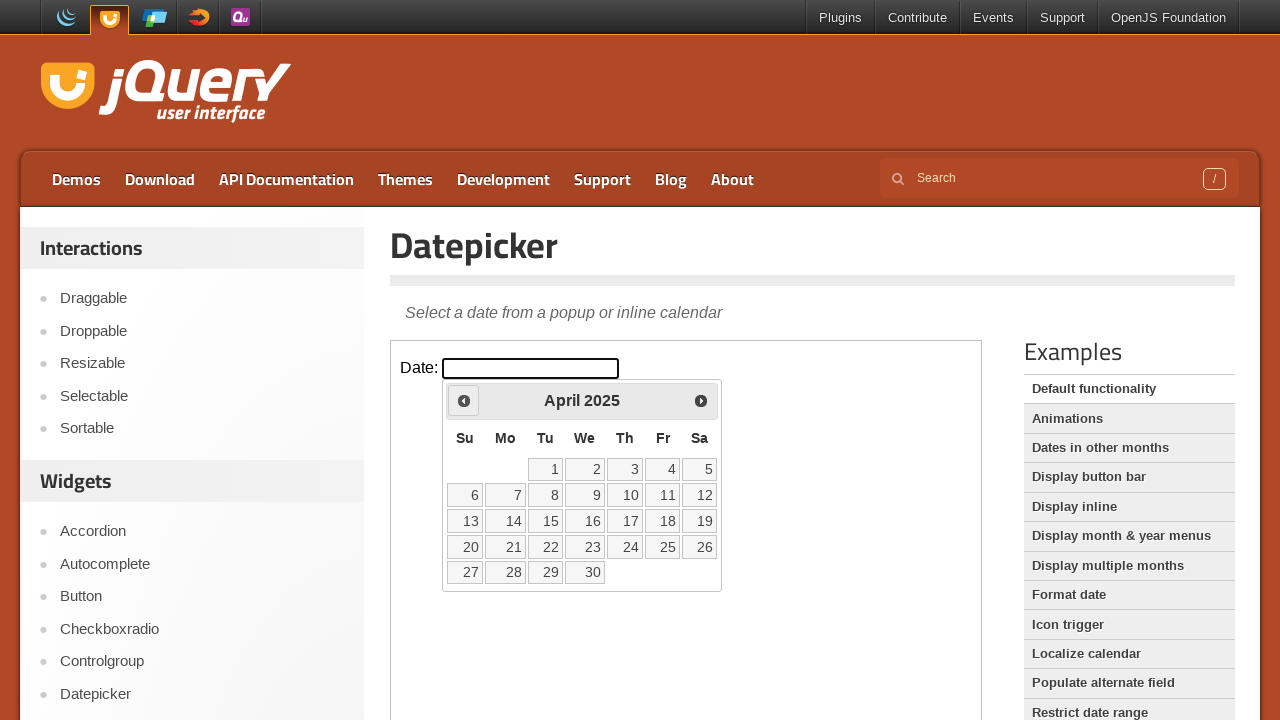

Clicked Previous button to navigate backwards (current: April 2025) at (464, 400) on iframe >> nth=0 >> internal:control=enter-frame >> text=Prev
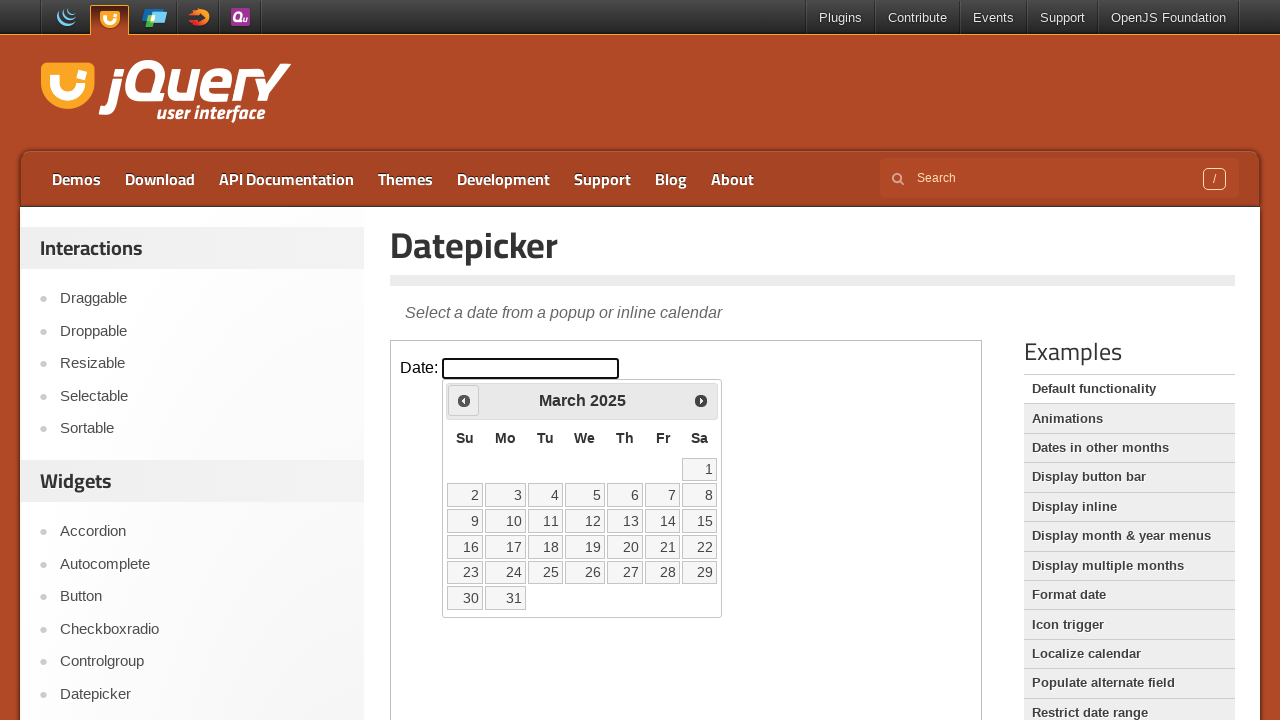

Clicked Previous button to navigate backwards (current: March 2025) at (464, 400) on iframe >> nth=0 >> internal:control=enter-frame >> text=Prev
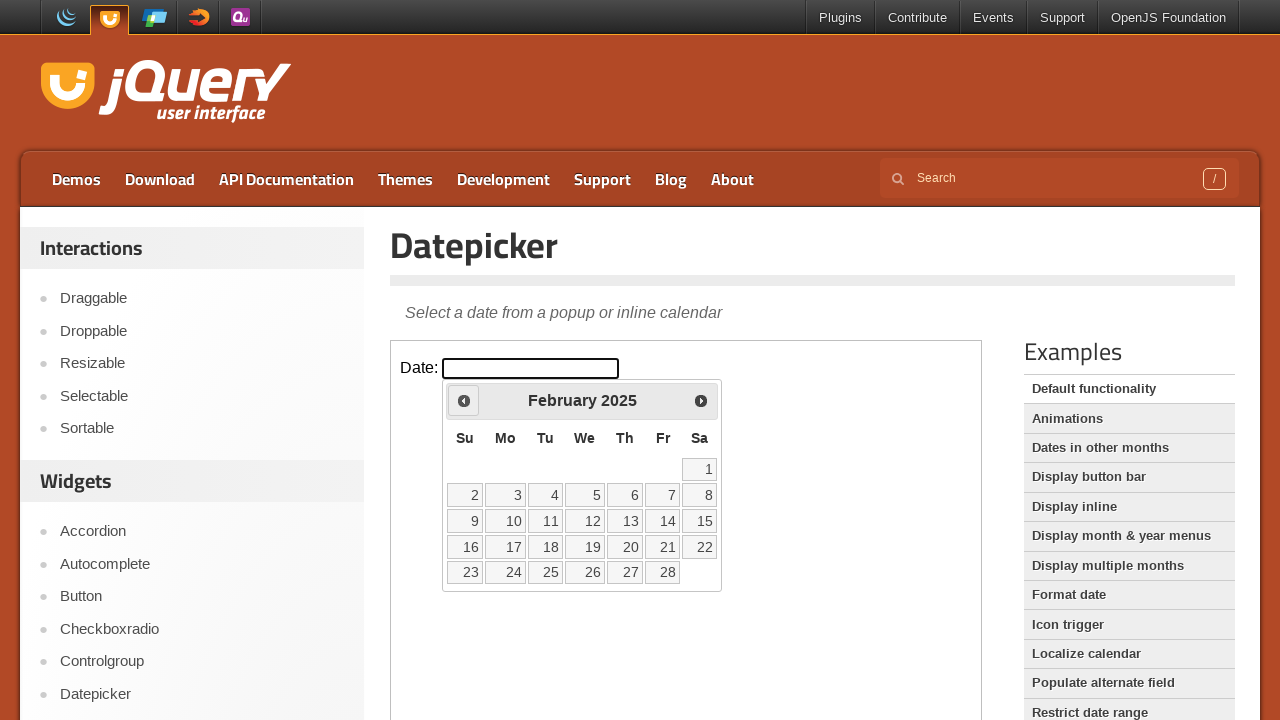

Clicked Previous button to navigate backwards (current: February 2025) at (464, 400) on iframe >> nth=0 >> internal:control=enter-frame >> text=Prev
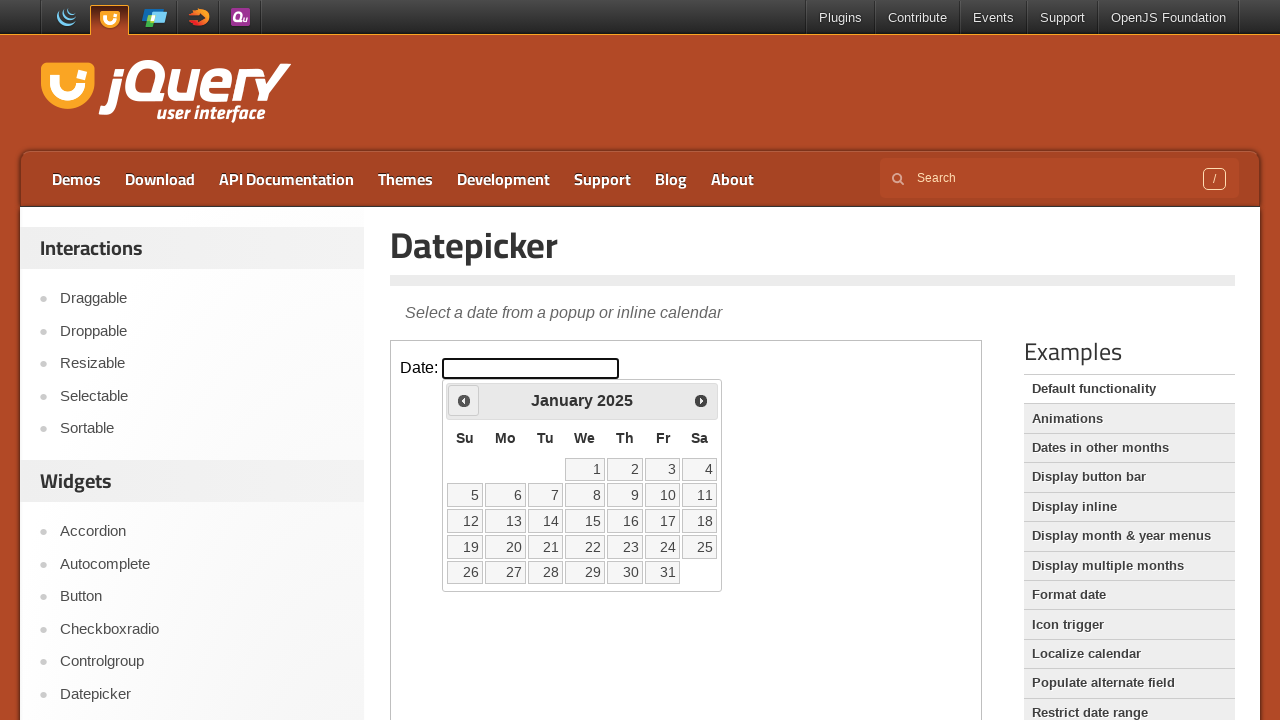

Clicked Previous button to navigate backwards (current: January 2025) at (464, 400) on iframe >> nth=0 >> internal:control=enter-frame >> text=Prev
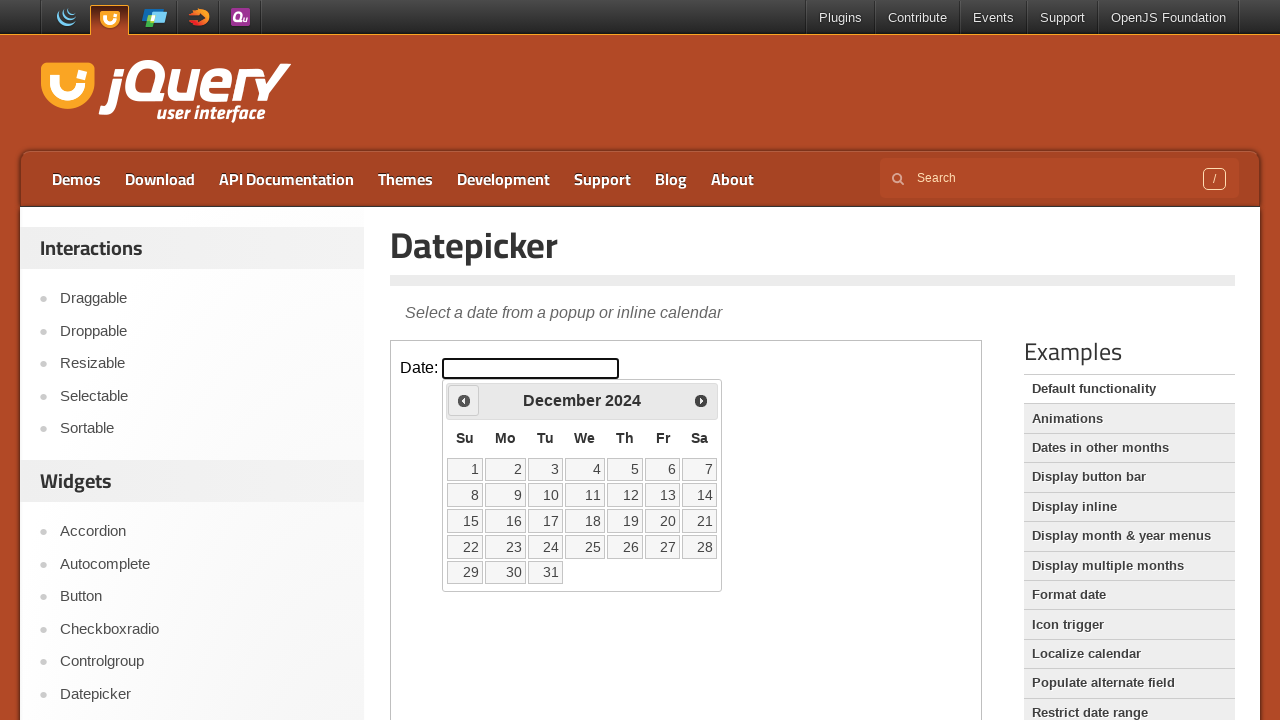

Clicked Previous button to navigate backwards (current: December 2024) at (464, 400) on iframe >> nth=0 >> internal:control=enter-frame >> text=Prev
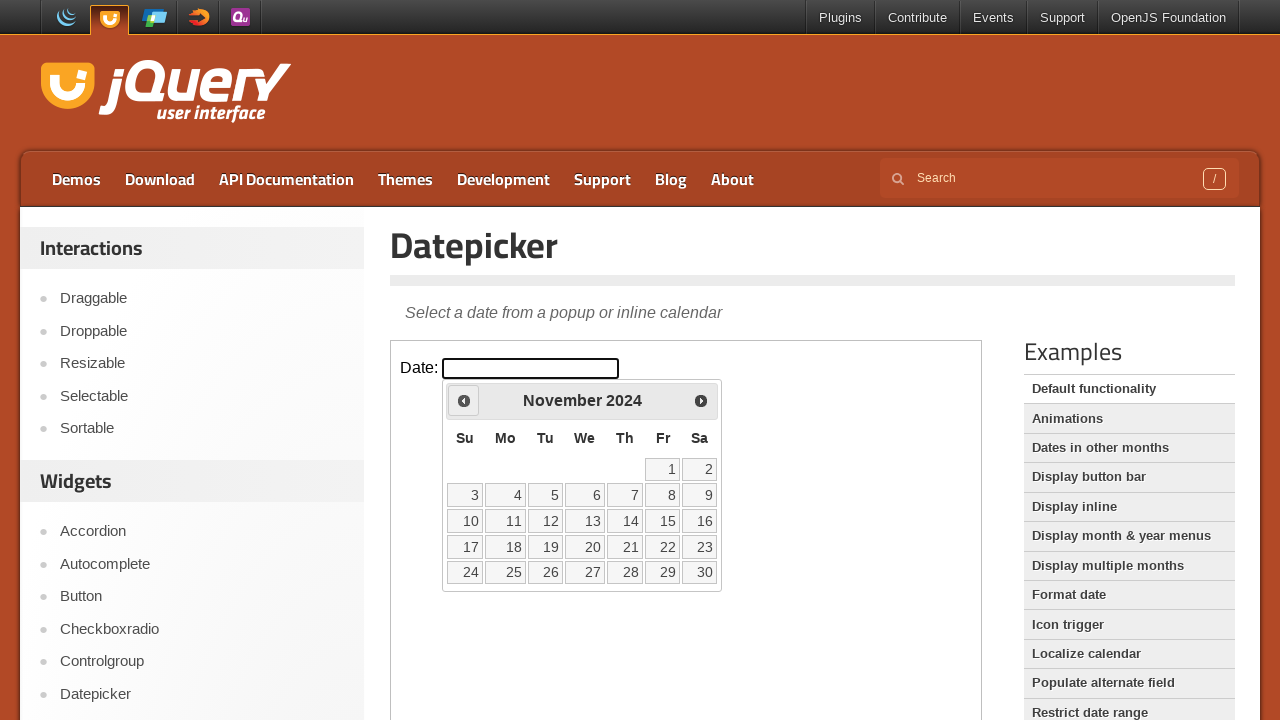

Clicked Previous button to navigate backwards (current: November 2024) at (464, 400) on iframe >> nth=0 >> internal:control=enter-frame >> text=Prev
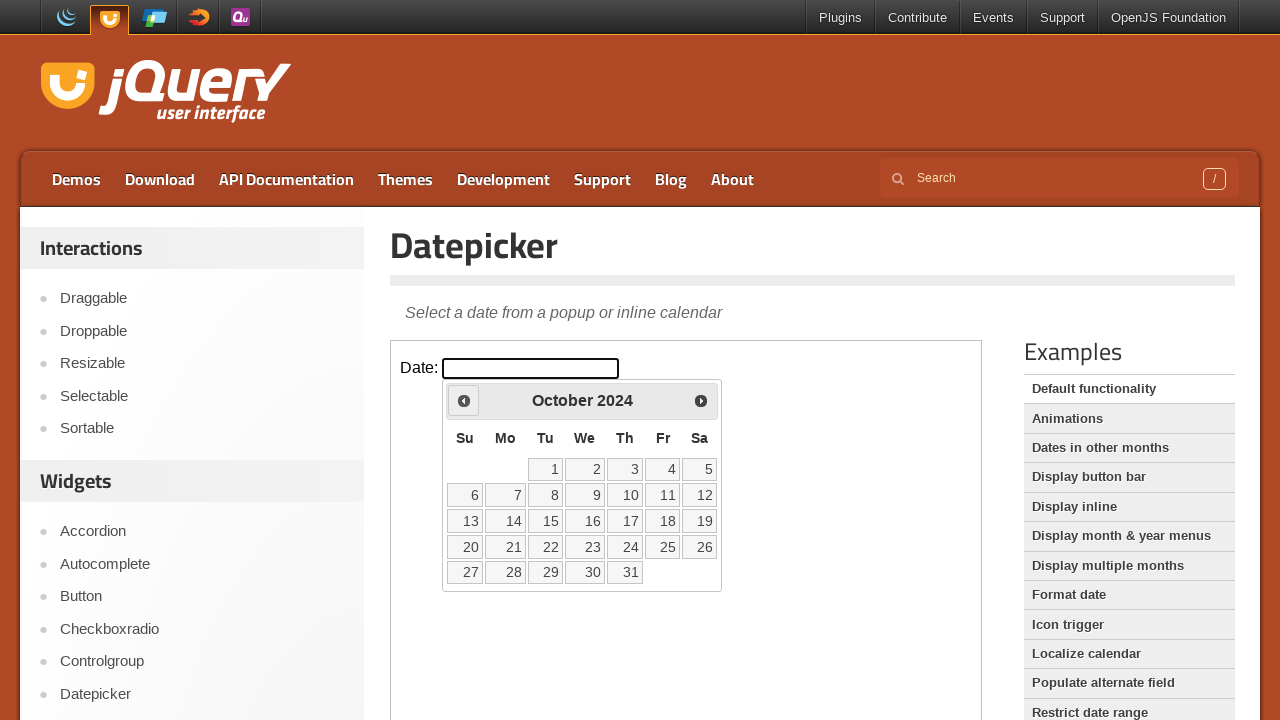

Clicked Previous button to navigate backwards (current: October 2024) at (464, 400) on iframe >> nth=0 >> internal:control=enter-frame >> text=Prev
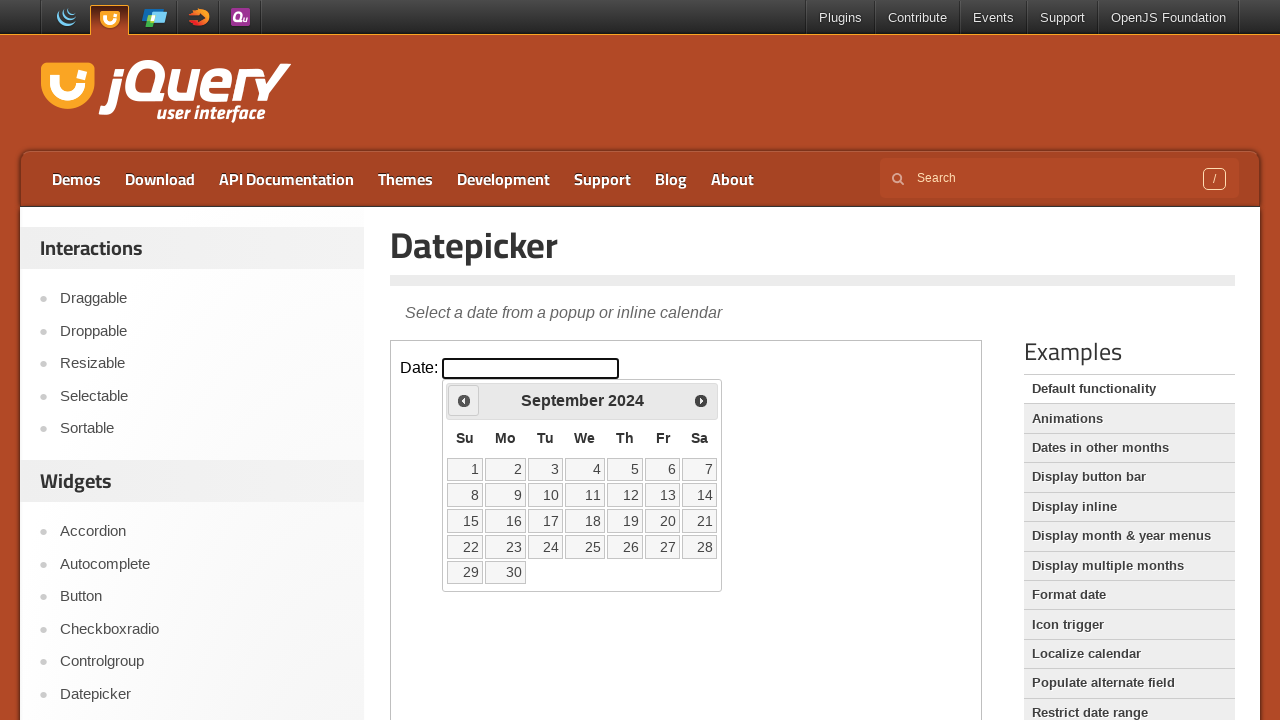

Clicked Previous button to navigate backwards (current: September 2024) at (464, 400) on iframe >> nth=0 >> internal:control=enter-frame >> text=Prev
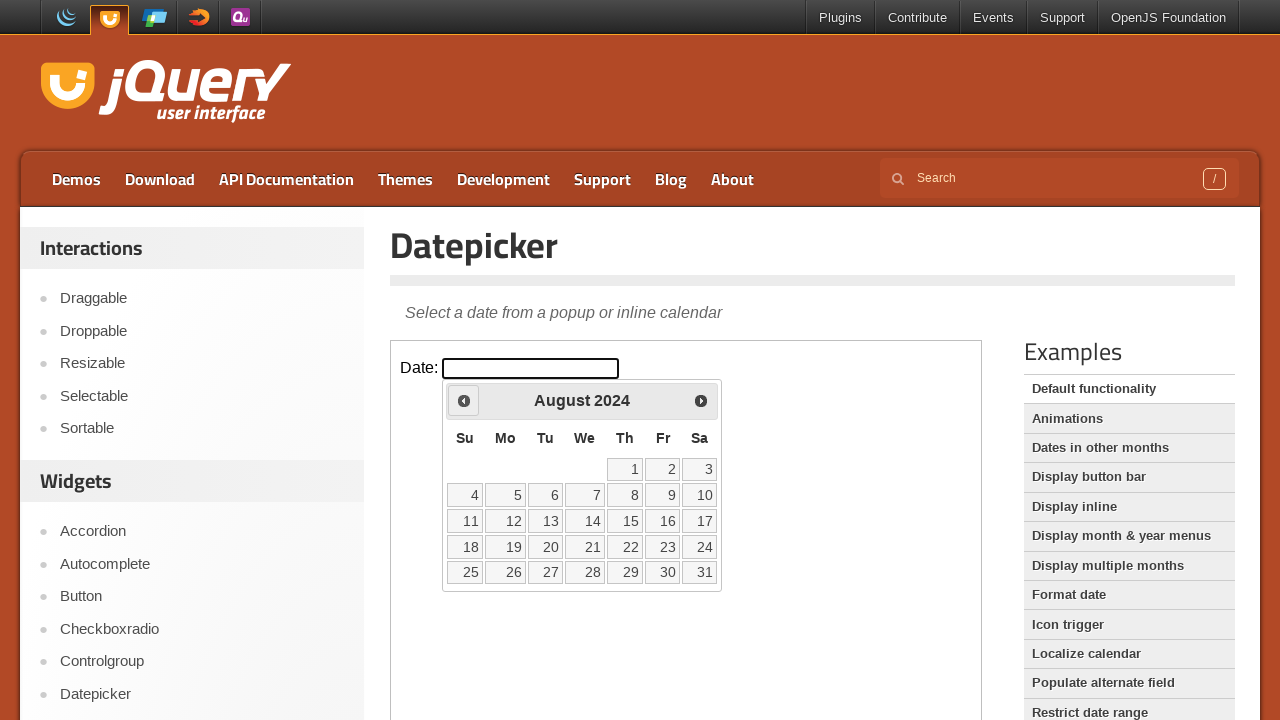

Clicked Previous button to navigate backwards (current: August 2024) at (464, 400) on iframe >> nth=0 >> internal:control=enter-frame >> text=Prev
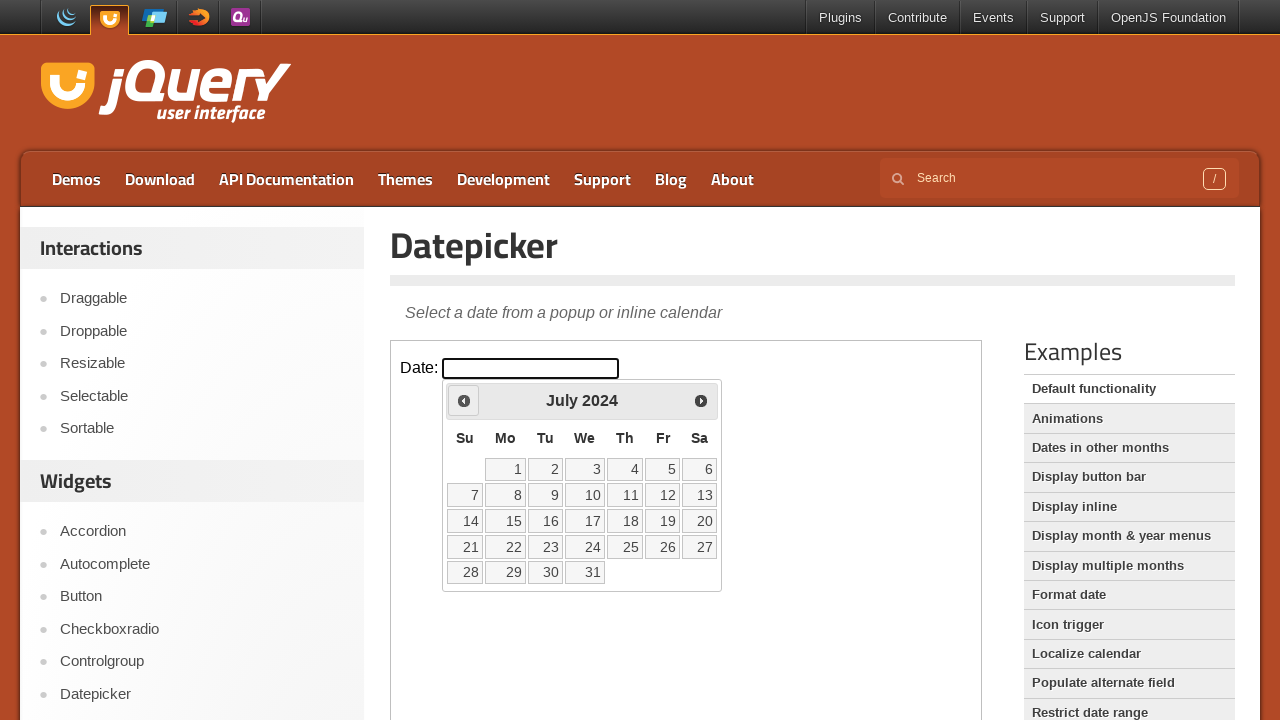

Clicked Previous button to navigate backwards (current: July 2024) at (464, 400) on iframe >> nth=0 >> internal:control=enter-frame >> text=Prev
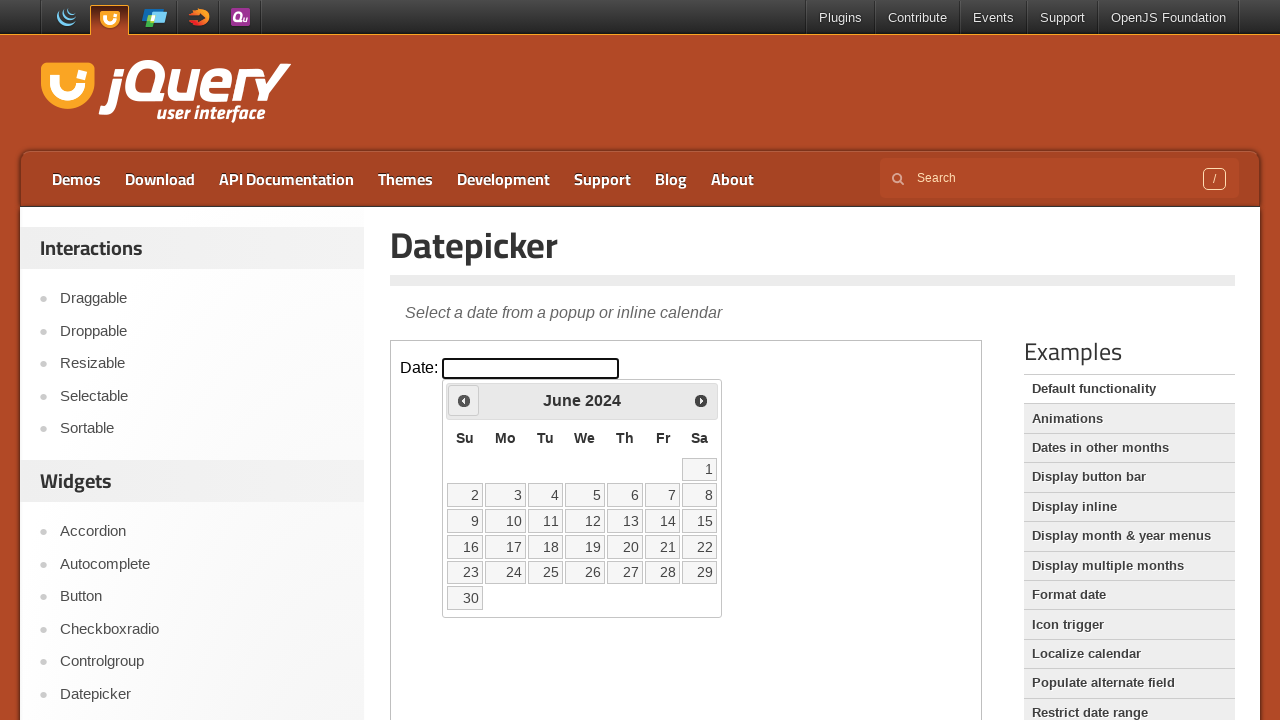

Clicked Previous button to navigate backwards (current: June 2024) at (464, 400) on iframe >> nth=0 >> internal:control=enter-frame >> text=Prev
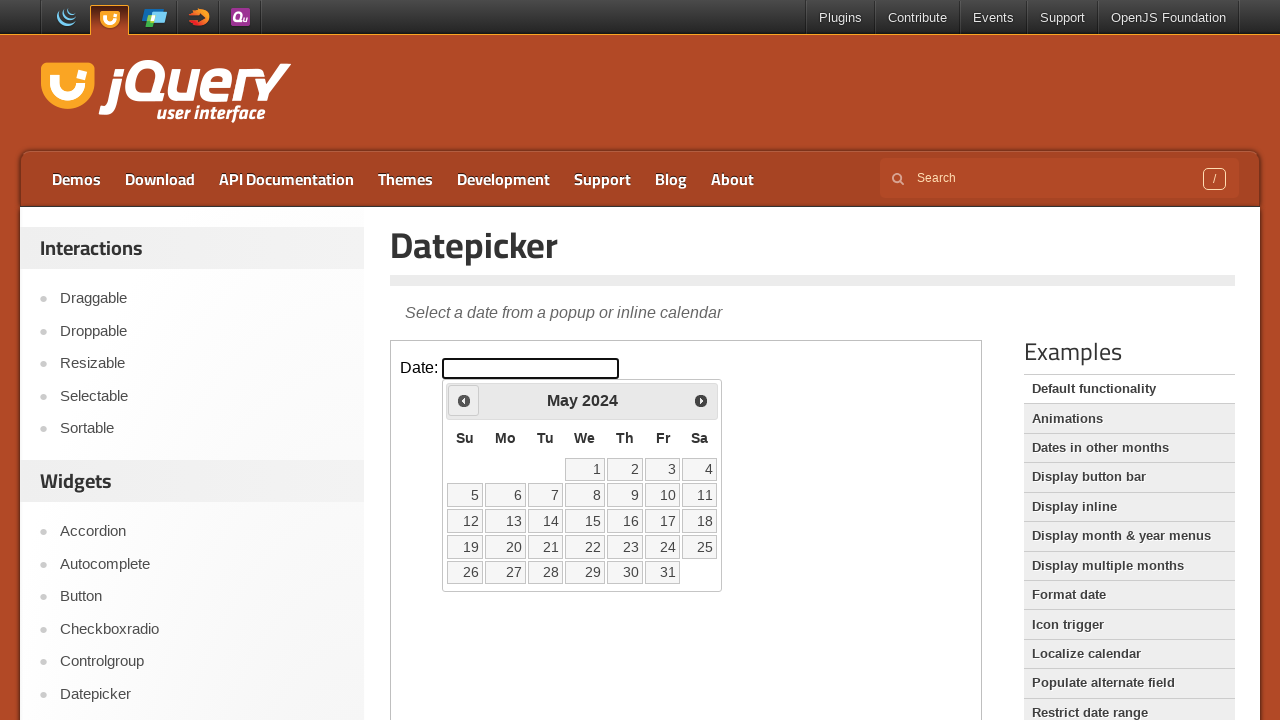

Clicked Previous button to navigate backwards (current: May 2024) at (464, 400) on iframe >> nth=0 >> internal:control=enter-frame >> text=Prev
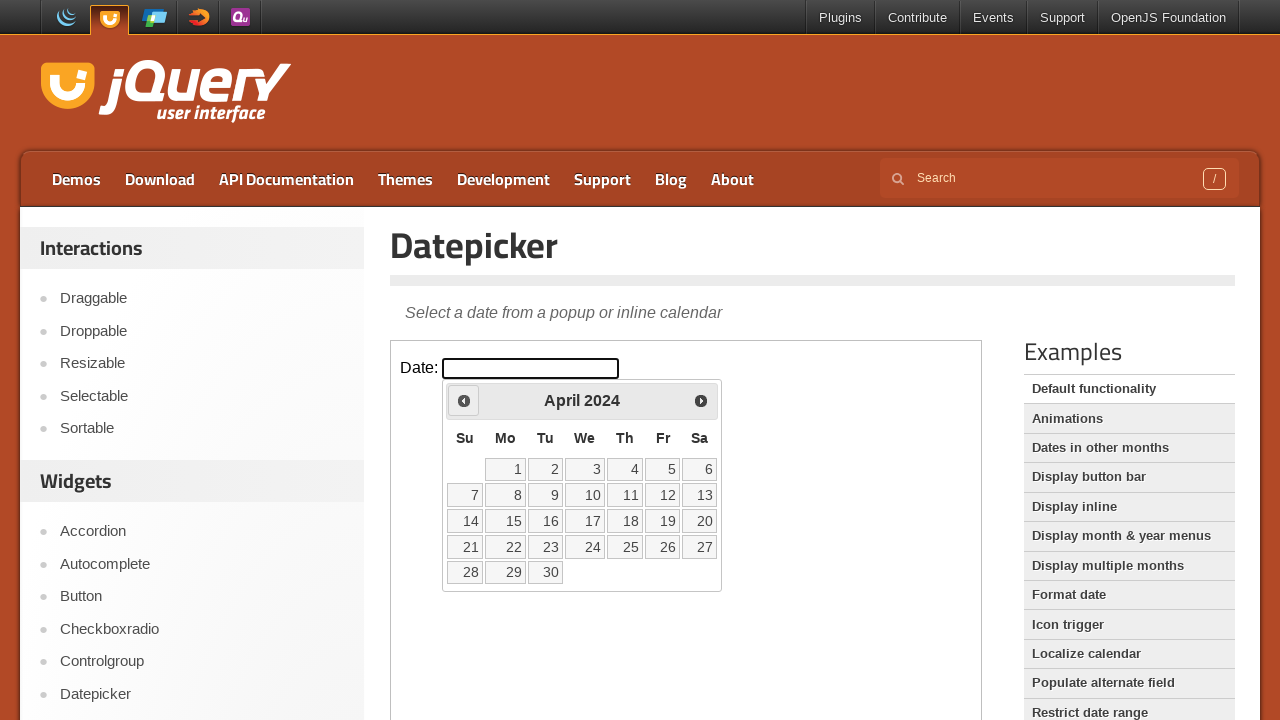

Clicked Previous button to navigate backwards (current: April 2024) at (464, 400) on iframe >> nth=0 >> internal:control=enter-frame >> text=Prev
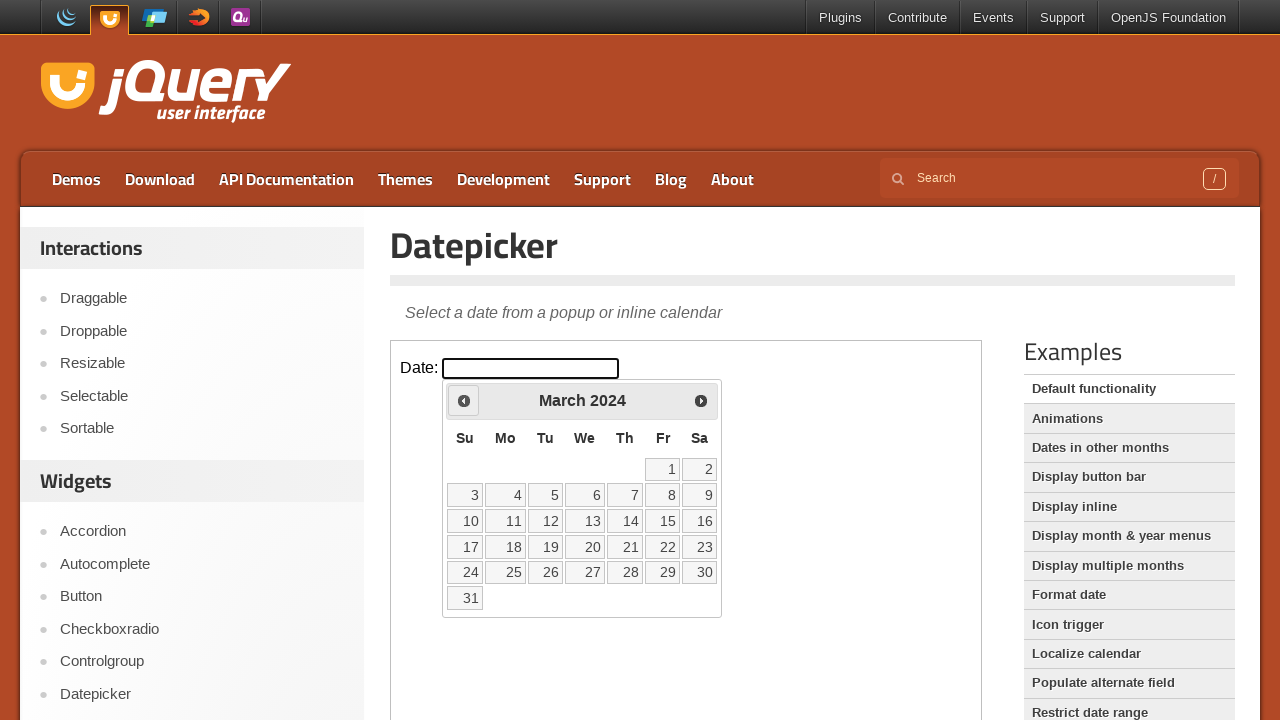

Clicked Previous button to navigate backwards (current: March 2024) at (464, 400) on iframe >> nth=0 >> internal:control=enter-frame >> text=Prev
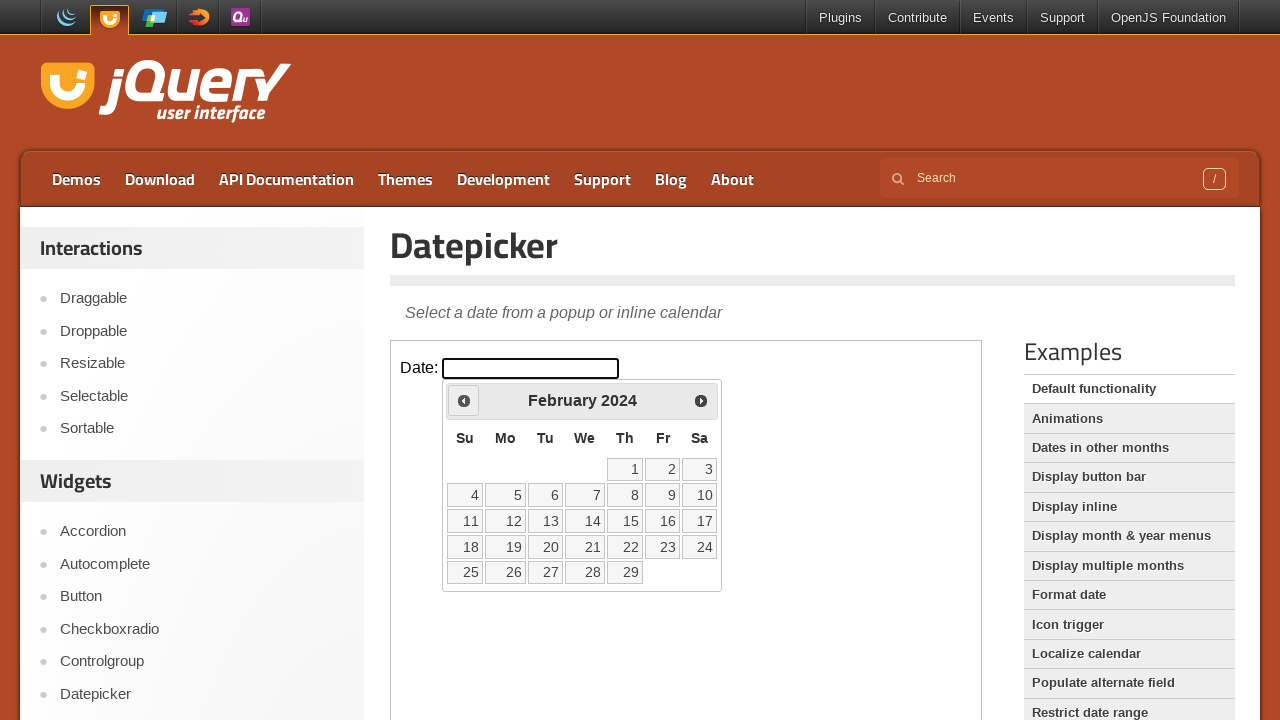

Clicked Previous button to navigate backwards (current: February 2024) at (464, 400) on iframe >> nth=0 >> internal:control=enter-frame >> text=Prev
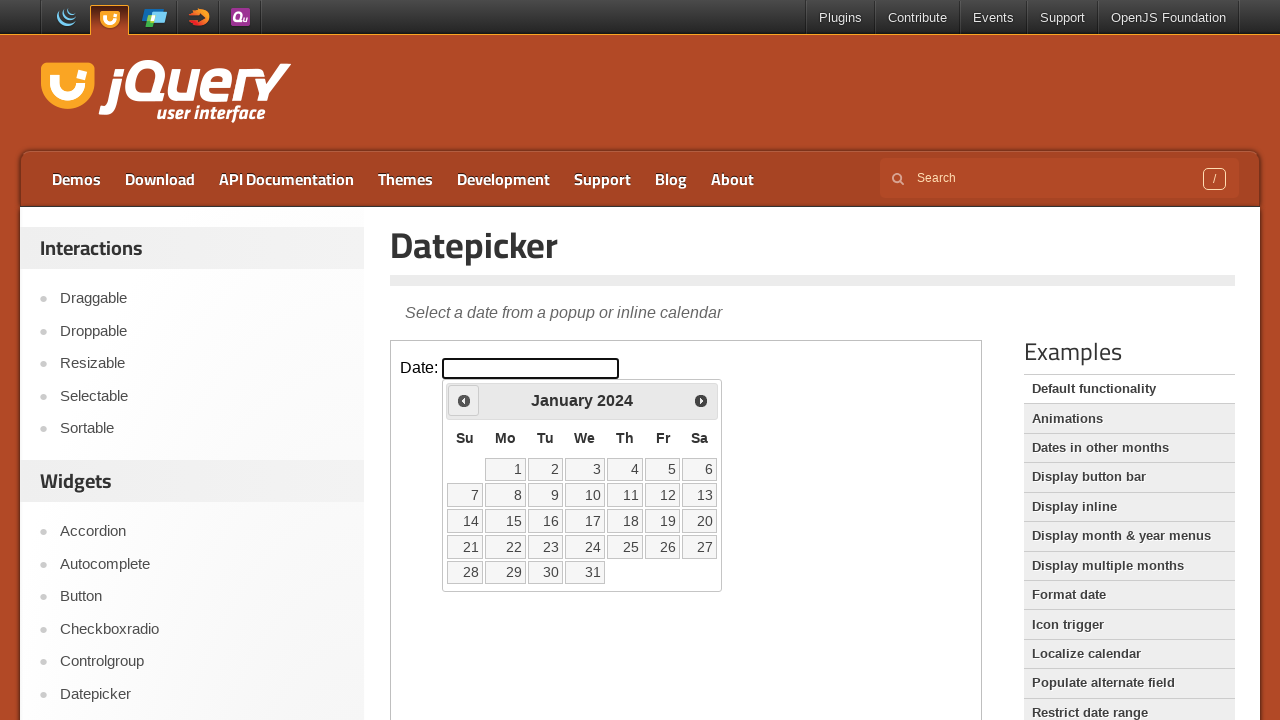

Clicked Previous button to navigate backwards (current: January 2024) at (464, 400) on iframe >> nth=0 >> internal:control=enter-frame >> text=Prev
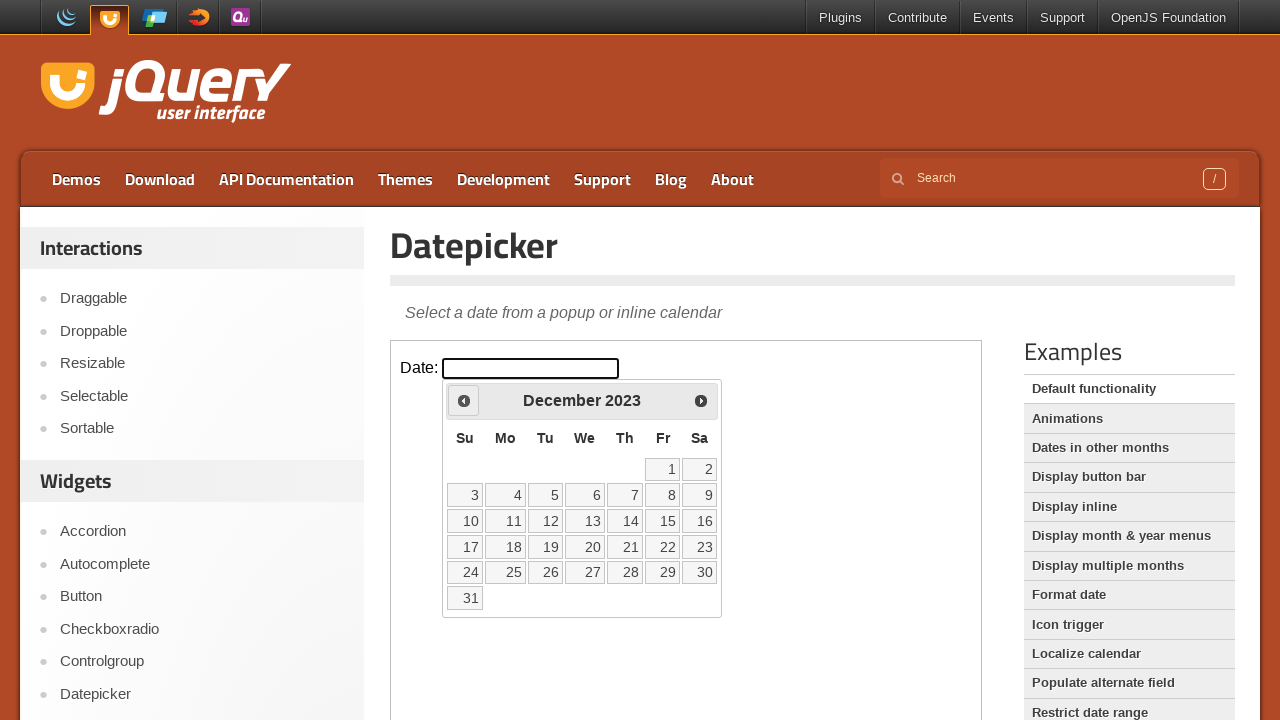

Clicked Previous button to navigate backwards (current: December 2023) at (464, 400) on iframe >> nth=0 >> internal:control=enter-frame >> text=Prev
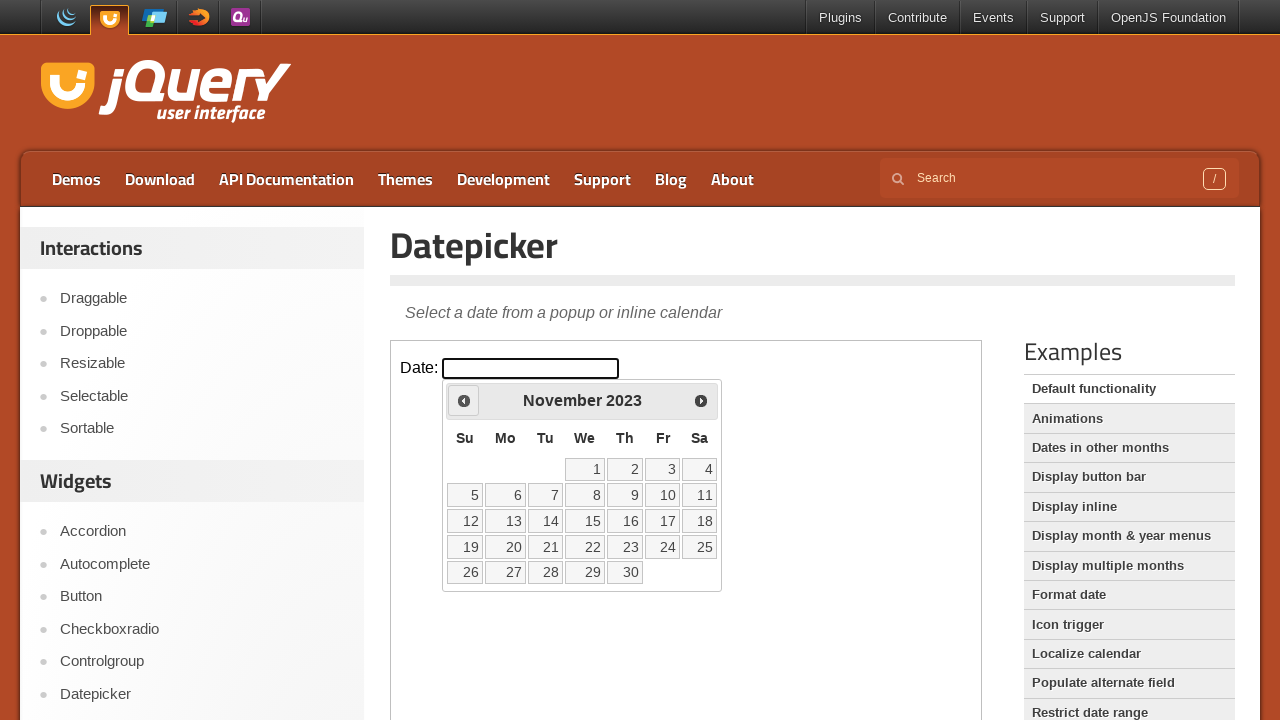

Clicked Previous button to navigate backwards (current: November 2023) at (464, 400) on iframe >> nth=0 >> internal:control=enter-frame >> text=Prev
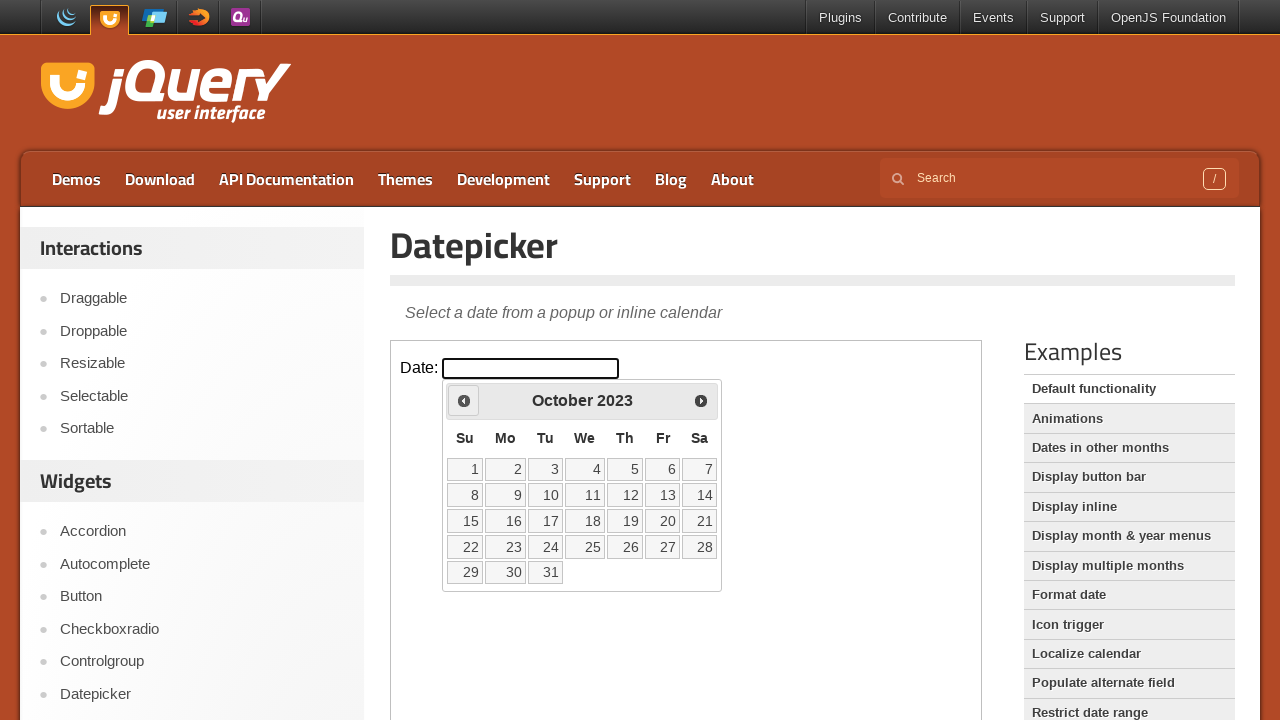

Clicked Previous button to navigate backwards (current: October 2023) at (464, 400) on iframe >> nth=0 >> internal:control=enter-frame >> text=Prev
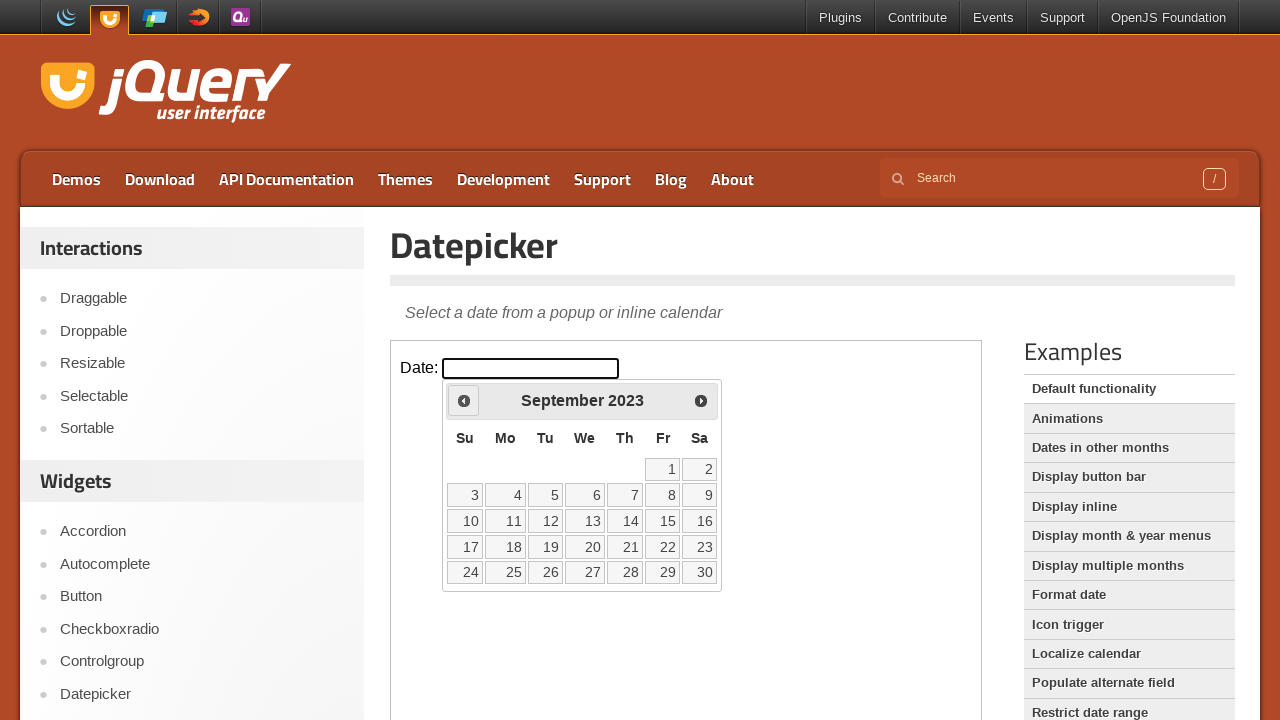

Clicked Previous button to navigate backwards (current: September 2023) at (464, 400) on iframe >> nth=0 >> internal:control=enter-frame >> text=Prev
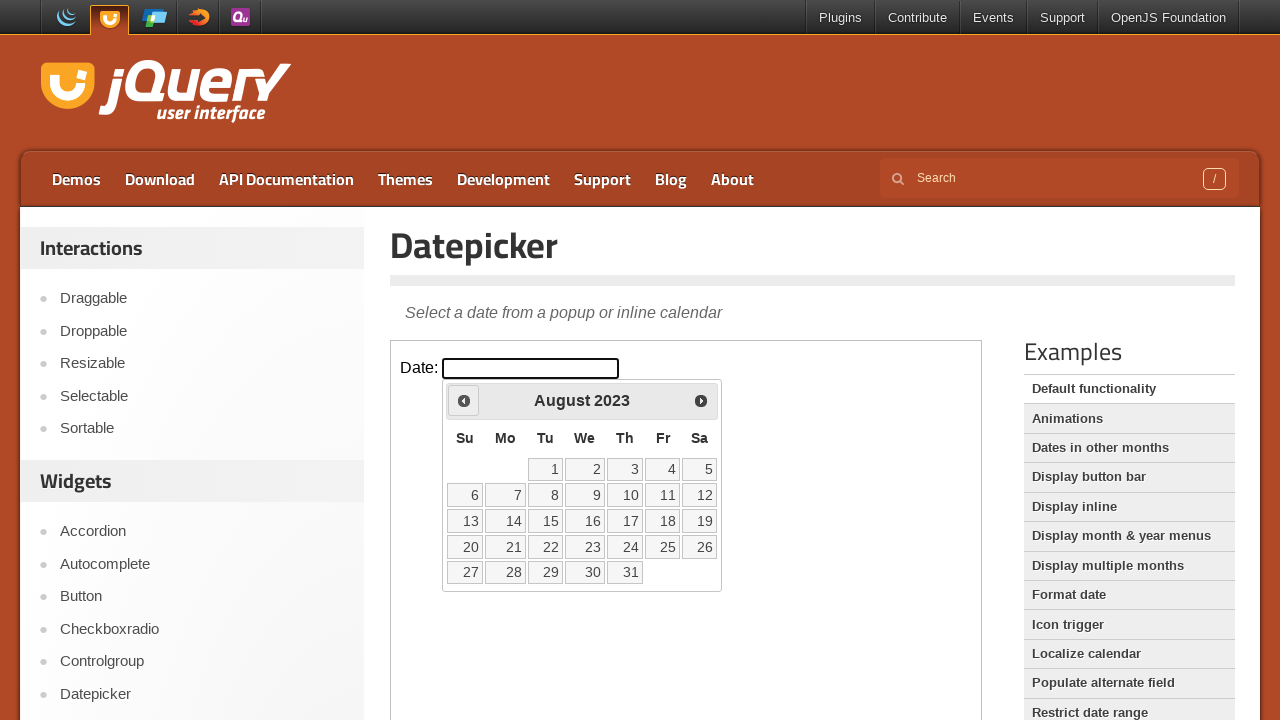

Clicked Previous button to navigate backwards (current: August 2023) at (464, 400) on iframe >> nth=0 >> internal:control=enter-frame >> text=Prev
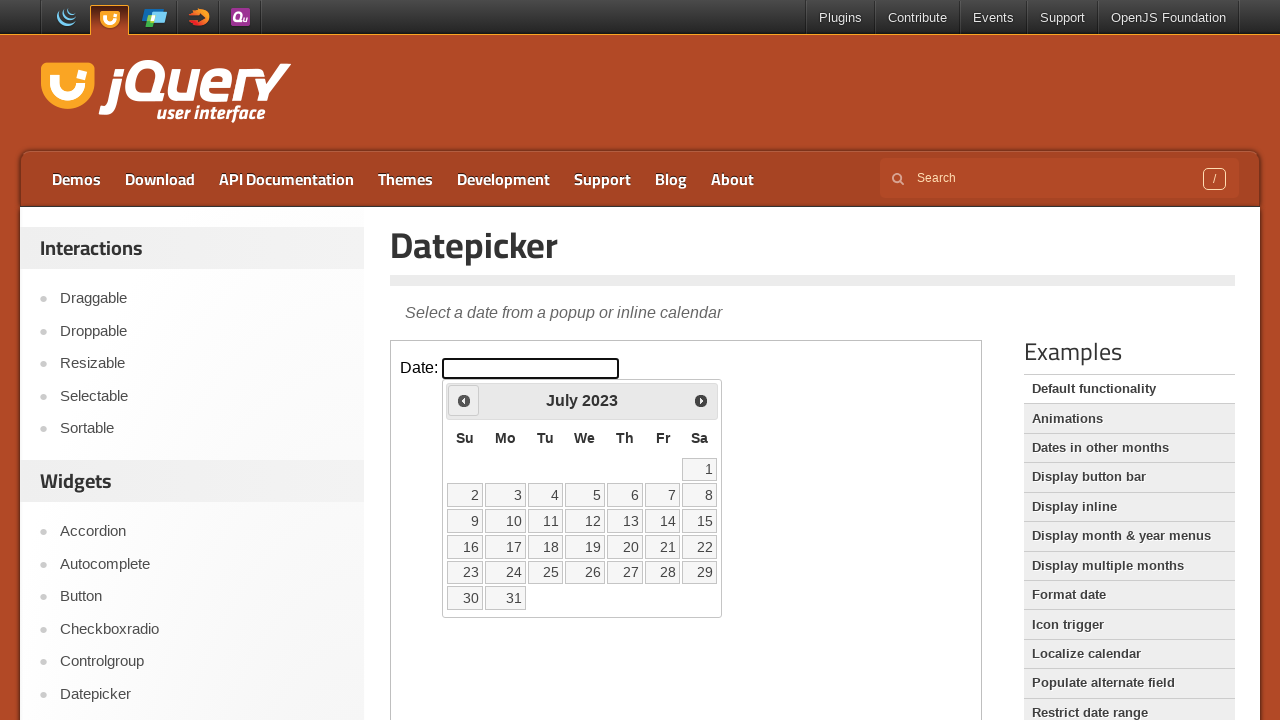

Clicked Previous button to navigate backwards (current: July 2023) at (464, 400) on iframe >> nth=0 >> internal:control=enter-frame >> text=Prev
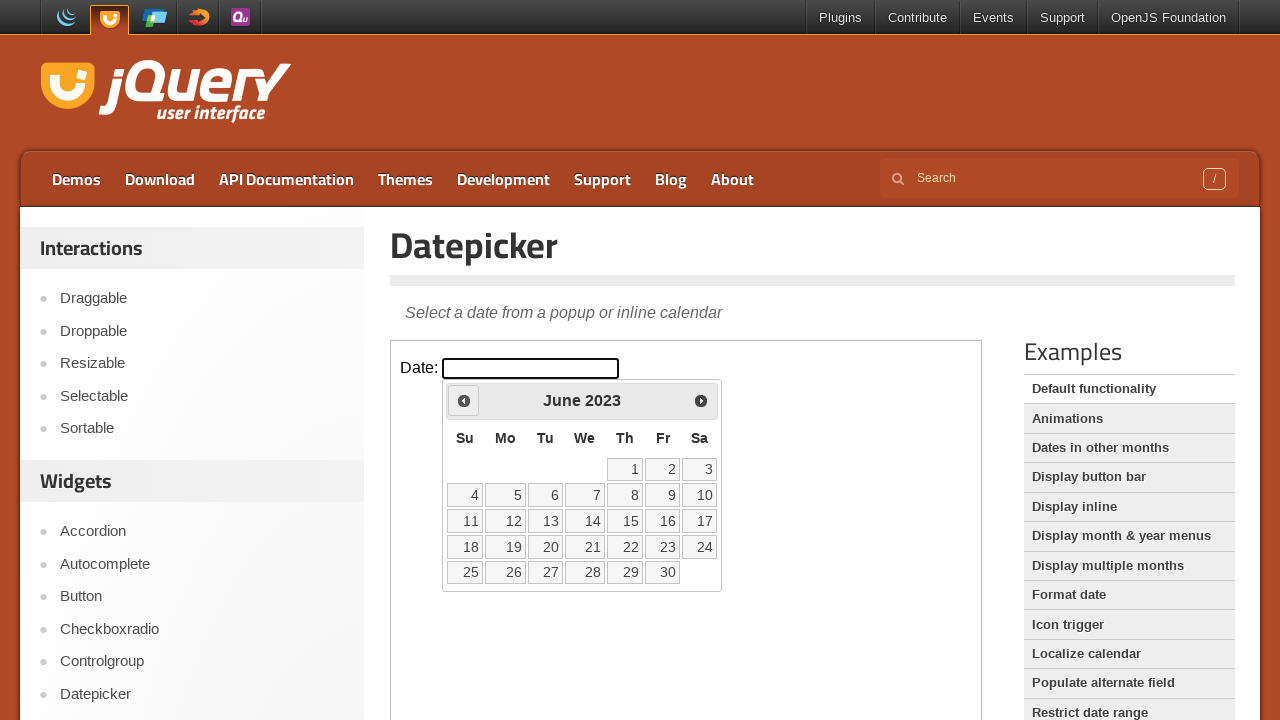

Clicked Previous button to navigate backwards (current: June 2023) at (464, 400) on iframe >> nth=0 >> internal:control=enter-frame >> text=Prev
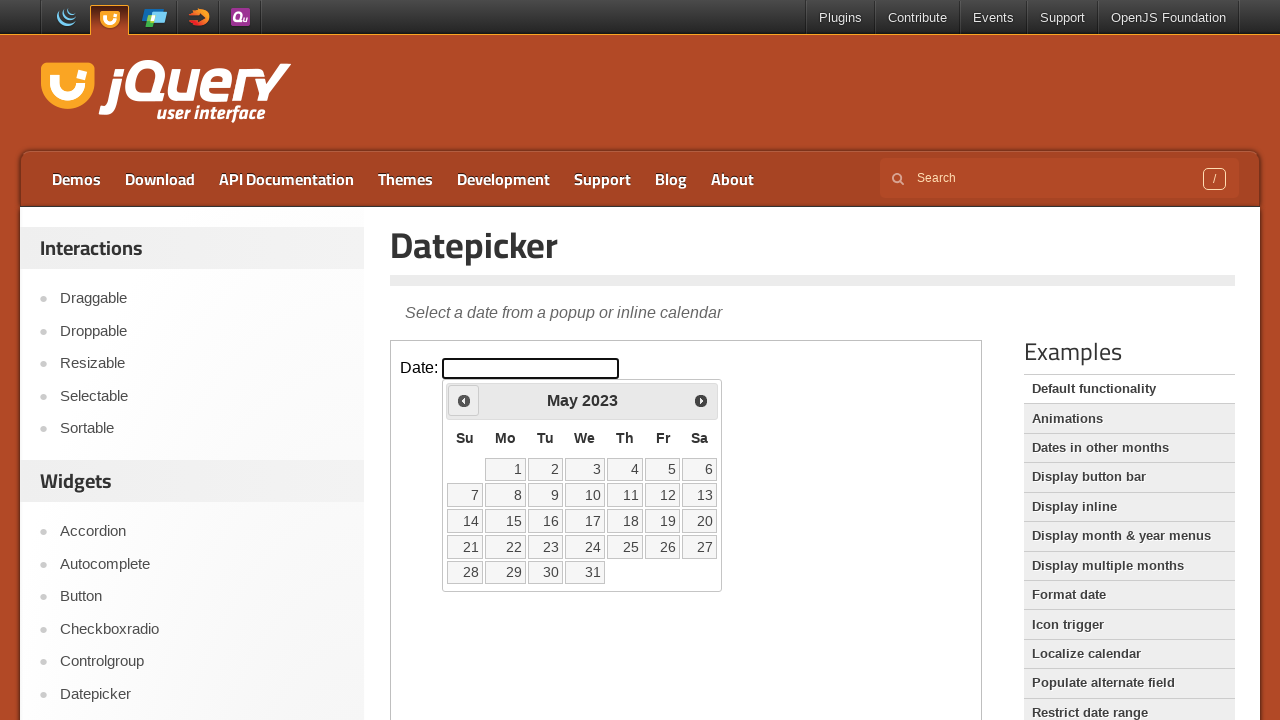

Clicked Previous button to navigate backwards (current: May 2023) at (464, 400) on iframe >> nth=0 >> internal:control=enter-frame >> text=Prev
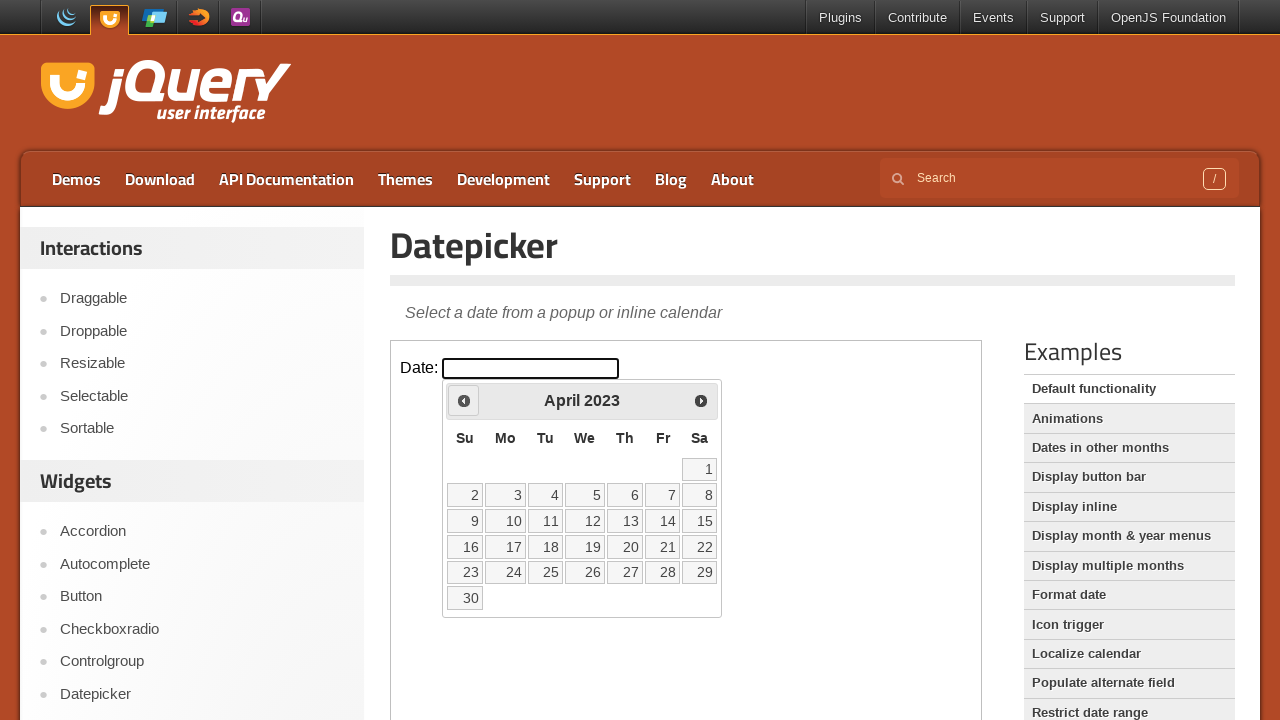

Clicked Previous button to navigate backwards (current: April 2023) at (464, 400) on iframe >> nth=0 >> internal:control=enter-frame >> text=Prev
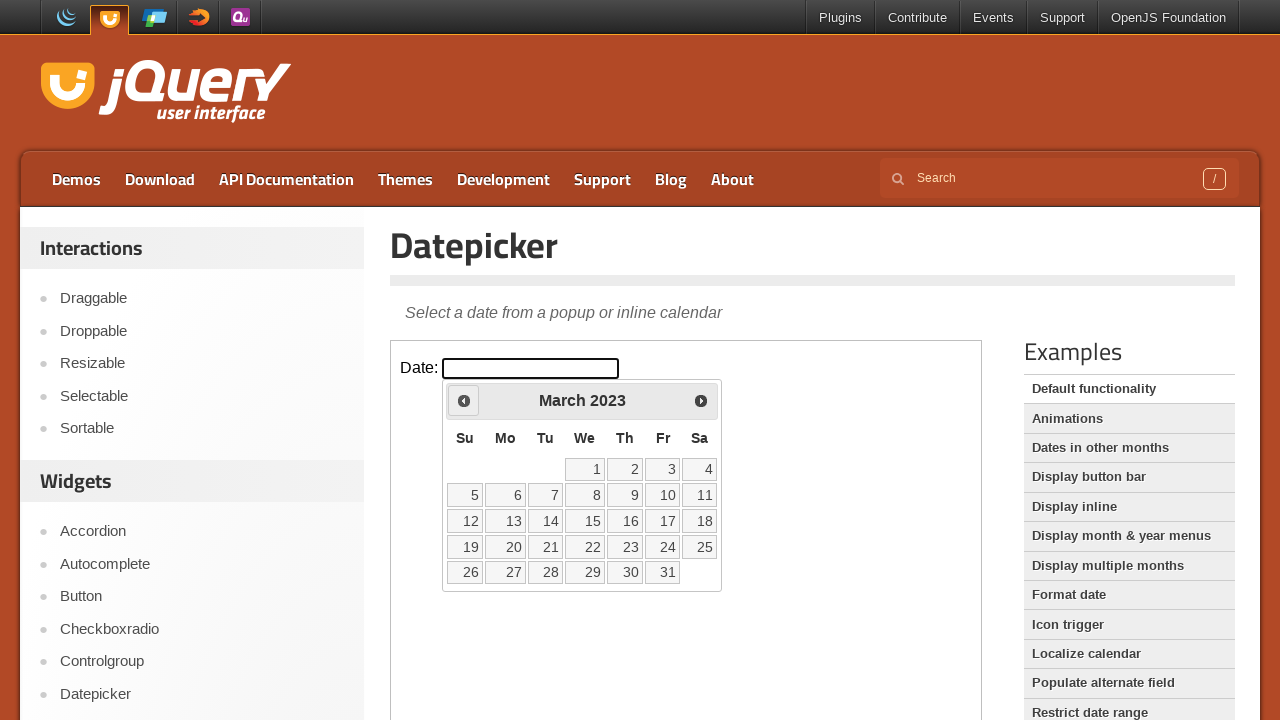

Clicked Previous button to navigate backwards (current: March 2023) at (464, 400) on iframe >> nth=0 >> internal:control=enter-frame >> text=Prev
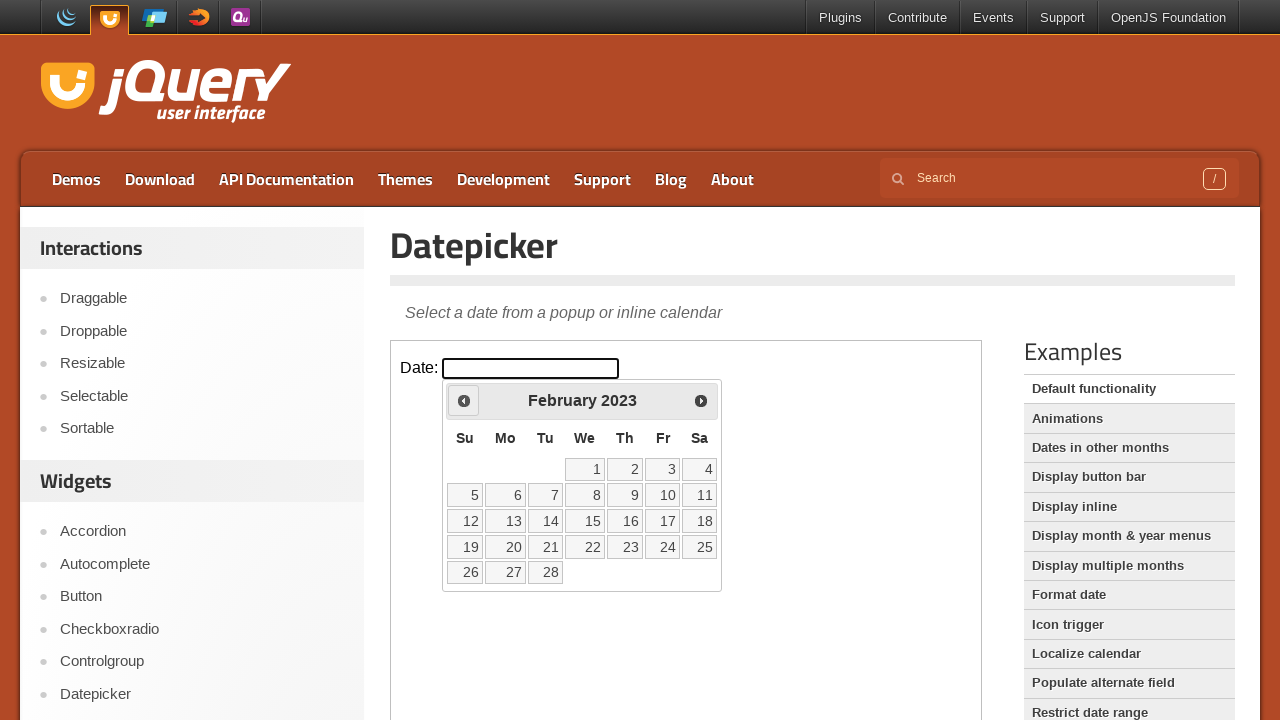

Clicked Previous button to navigate backwards (current: February 2023) at (464, 400) on iframe >> nth=0 >> internal:control=enter-frame >> text=Prev
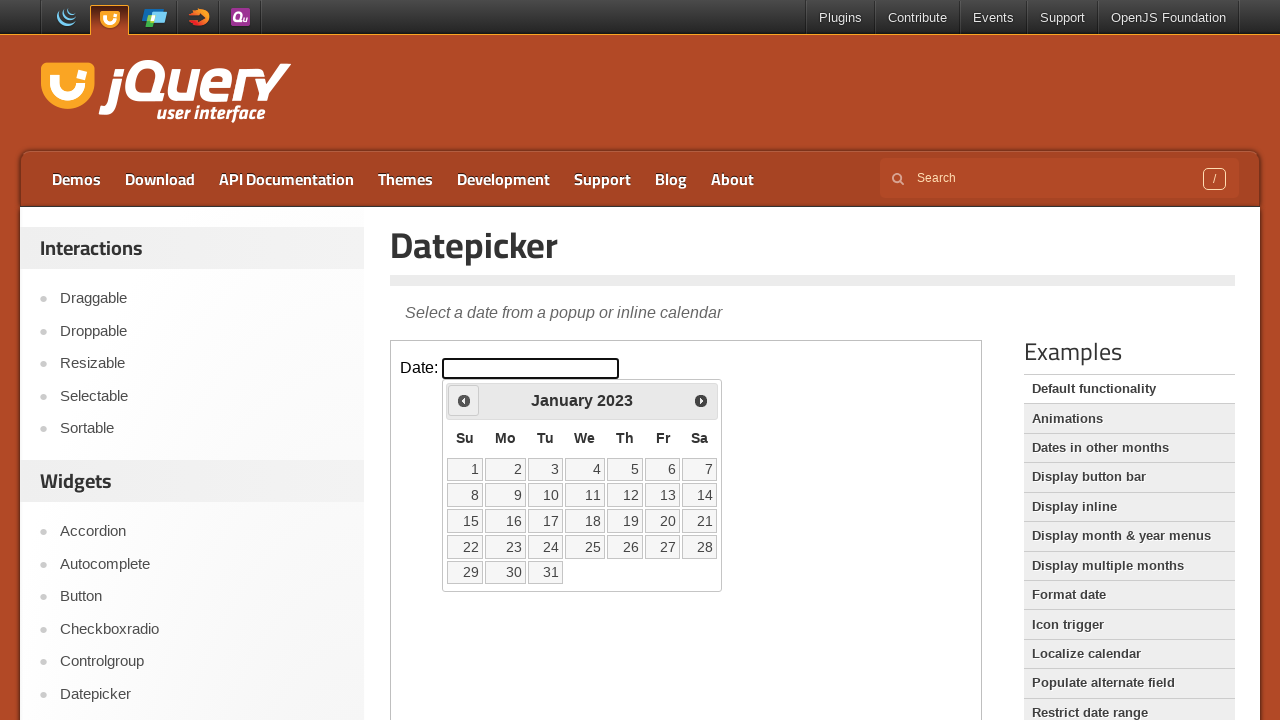

Clicked Previous button to navigate backwards (current: January 2023) at (464, 400) on iframe >> nth=0 >> internal:control=enter-frame >> text=Prev
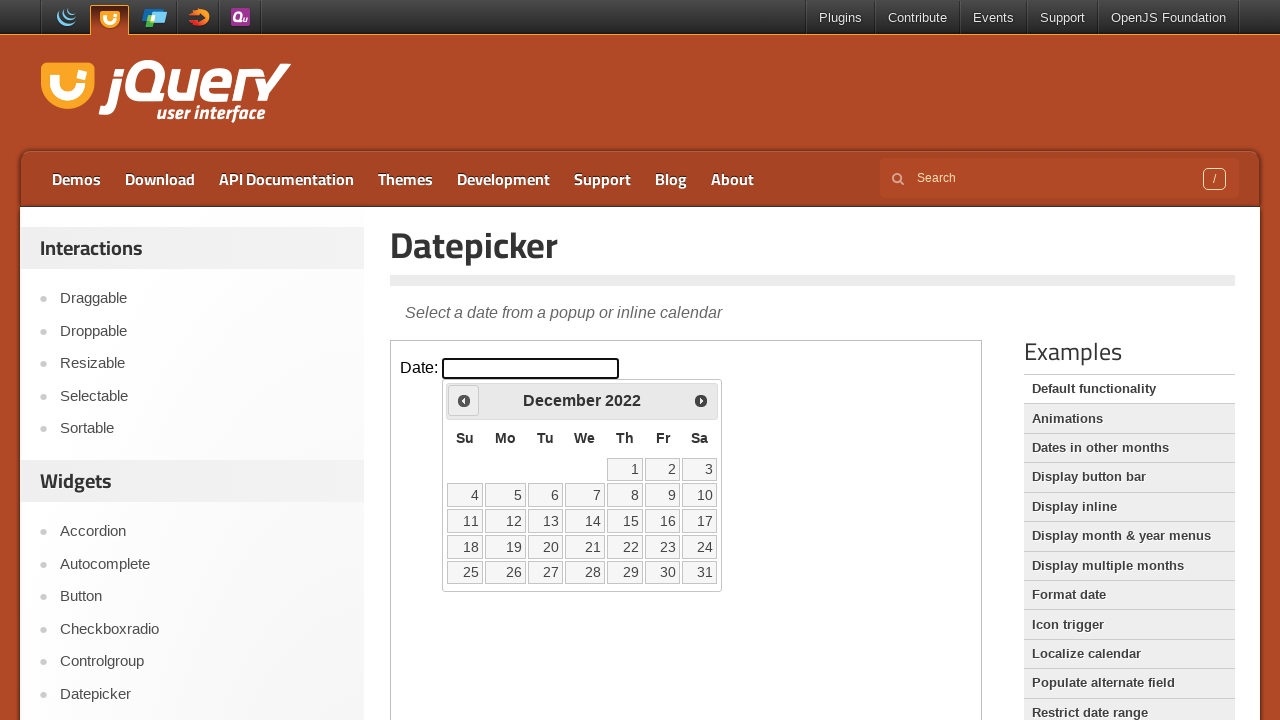

Clicked Previous button to navigate backwards (current: December 2022) at (464, 400) on iframe >> nth=0 >> internal:control=enter-frame >> text=Prev
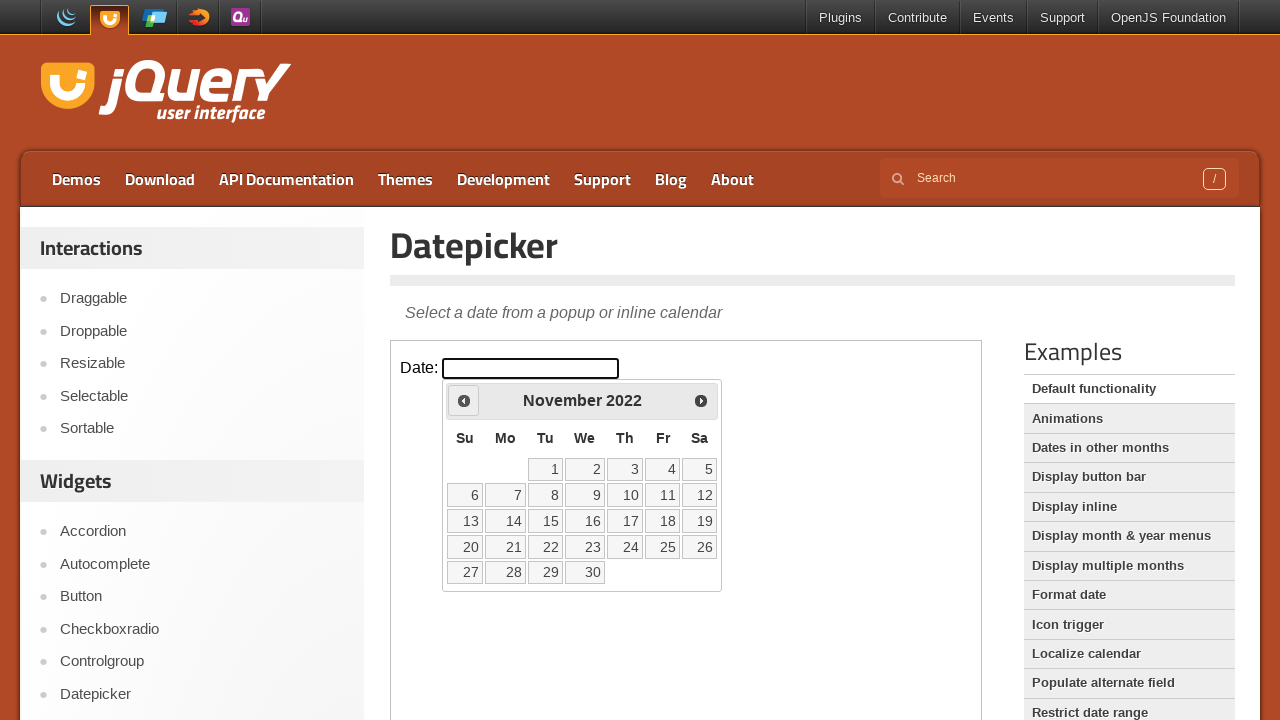

Clicked Previous button to navigate backwards (current: November 2022) at (464, 400) on iframe >> nth=0 >> internal:control=enter-frame >> text=Prev
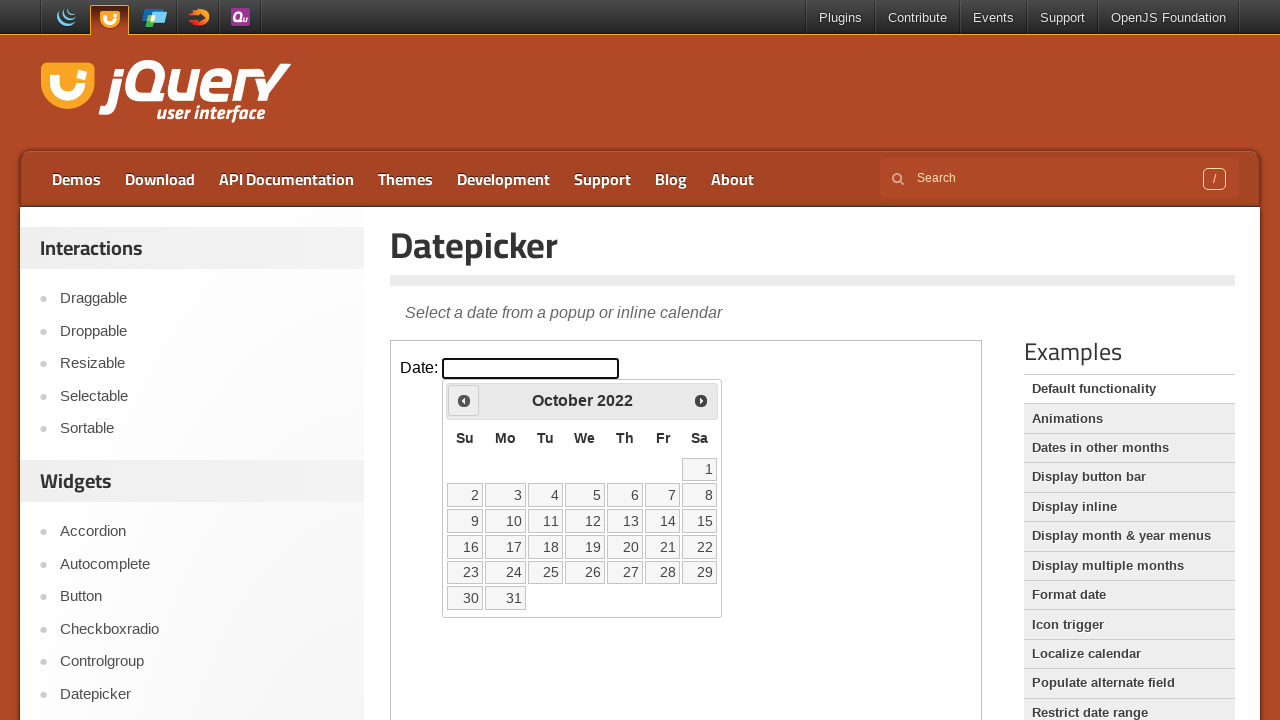

Clicked Previous button to navigate backwards (current: October 2022) at (464, 400) on iframe >> nth=0 >> internal:control=enter-frame >> text=Prev
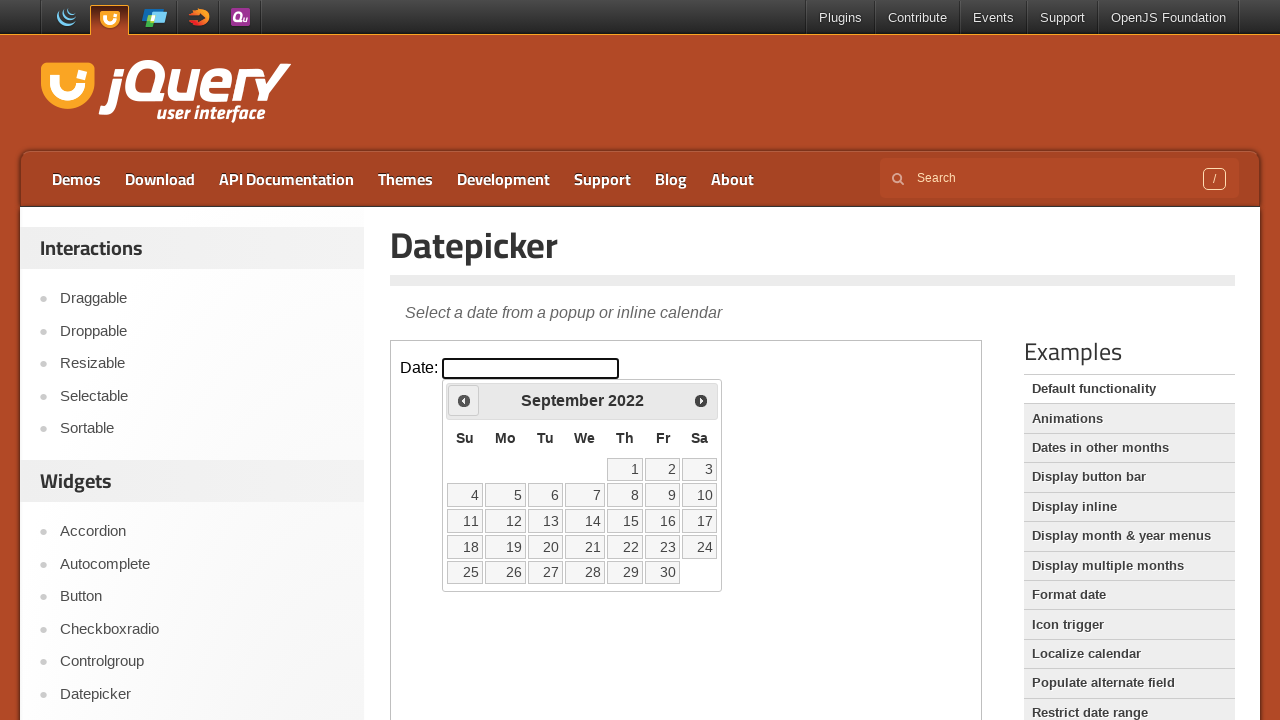

Clicked Previous button to navigate backwards (current: September 2022) at (464, 400) on iframe >> nth=0 >> internal:control=enter-frame >> text=Prev
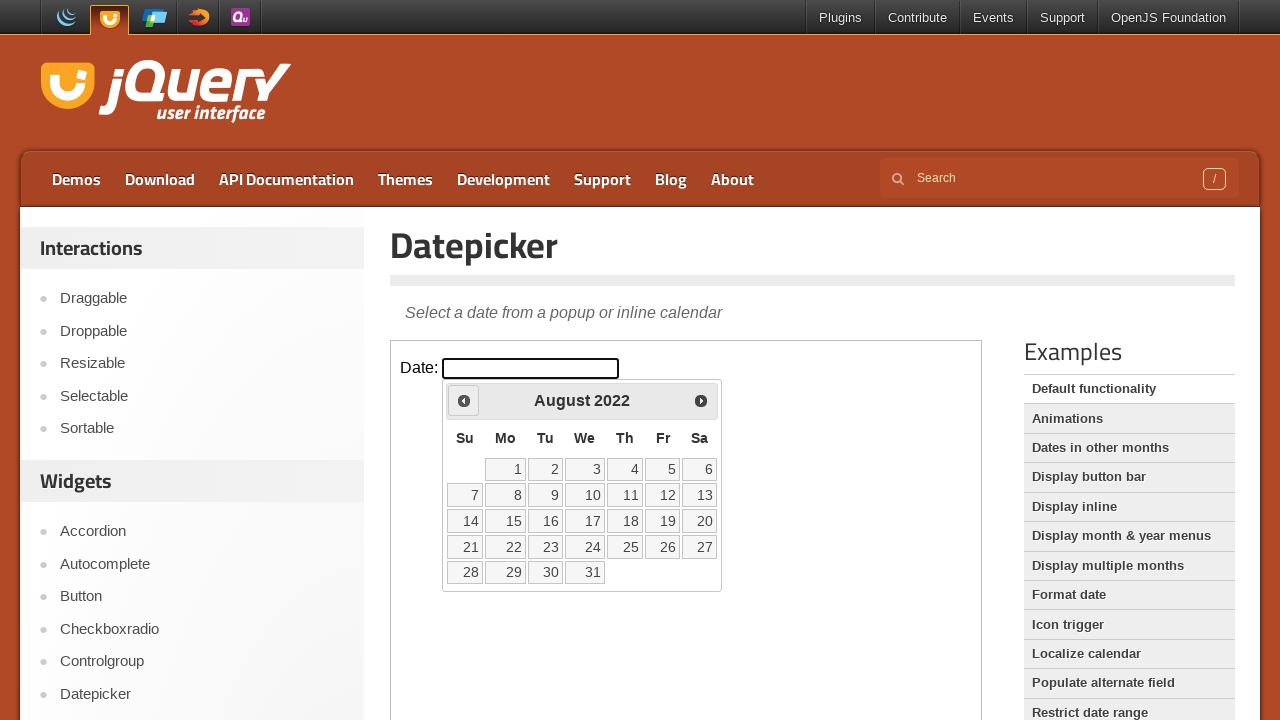

Clicked Previous button to navigate backwards (current: August 2022) at (464, 400) on iframe >> nth=0 >> internal:control=enter-frame >> text=Prev
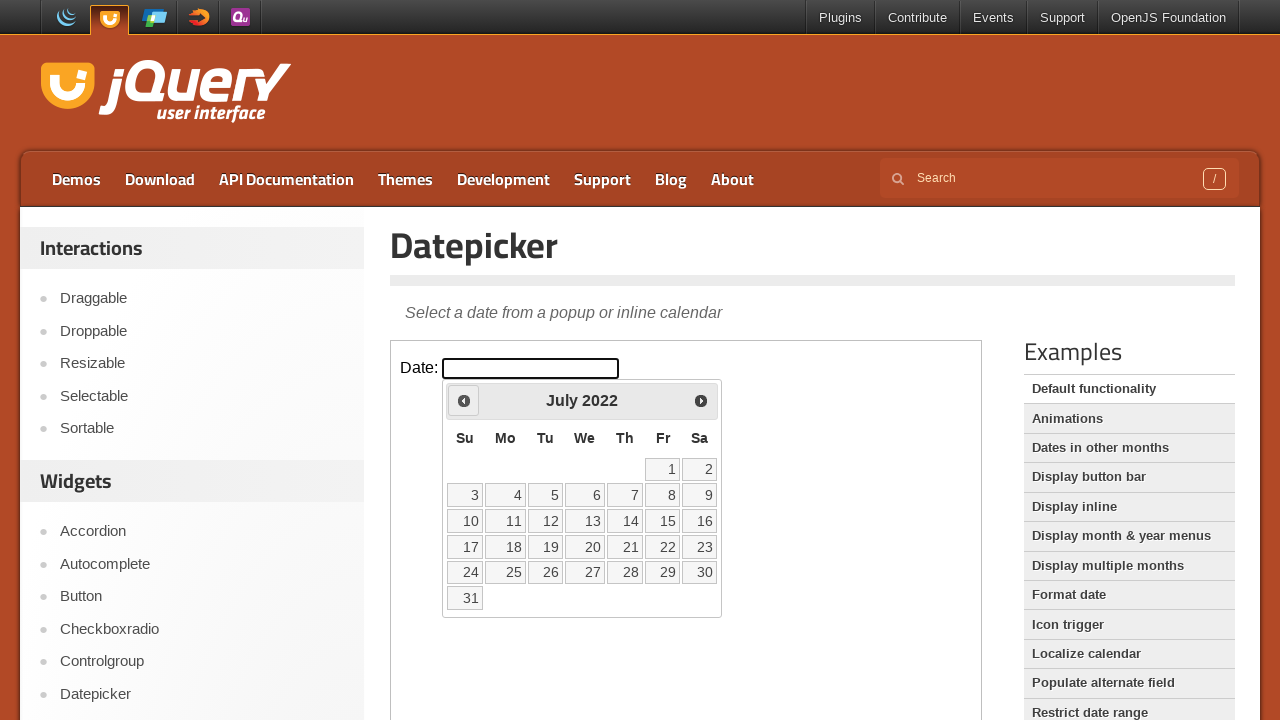

Clicked Previous button to navigate backwards (current: July 2022) at (464, 400) on iframe >> nth=0 >> internal:control=enter-frame >> text=Prev
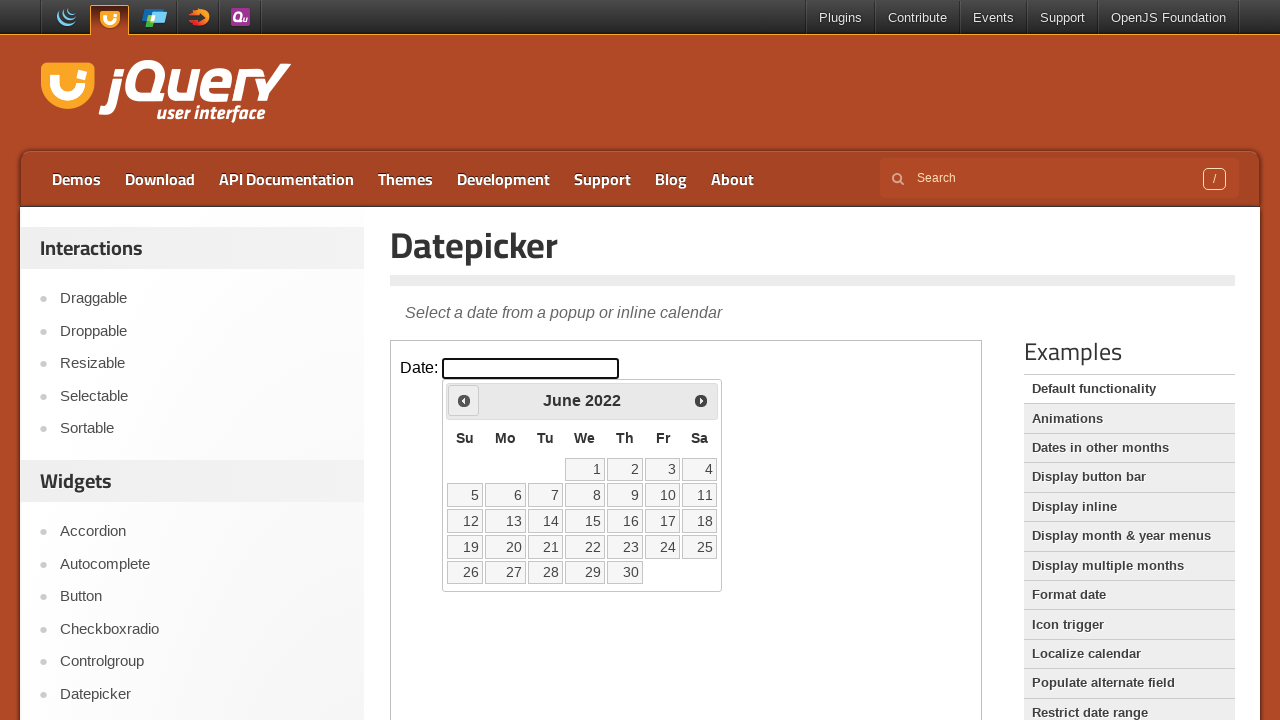

Clicked Previous button to navigate backwards (current: June 2022) at (464, 400) on iframe >> nth=0 >> internal:control=enter-frame >> text=Prev
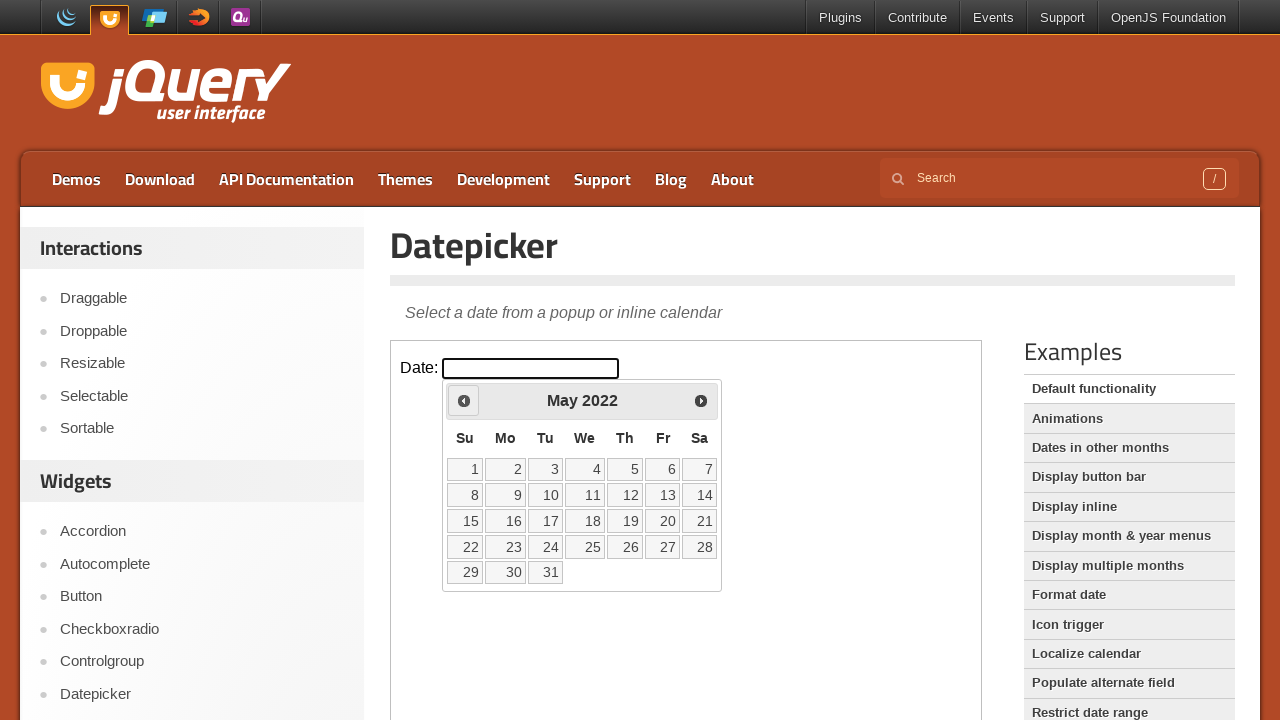

Clicked Previous button to navigate backwards (current: May 2022) at (464, 400) on iframe >> nth=0 >> internal:control=enter-frame >> text=Prev
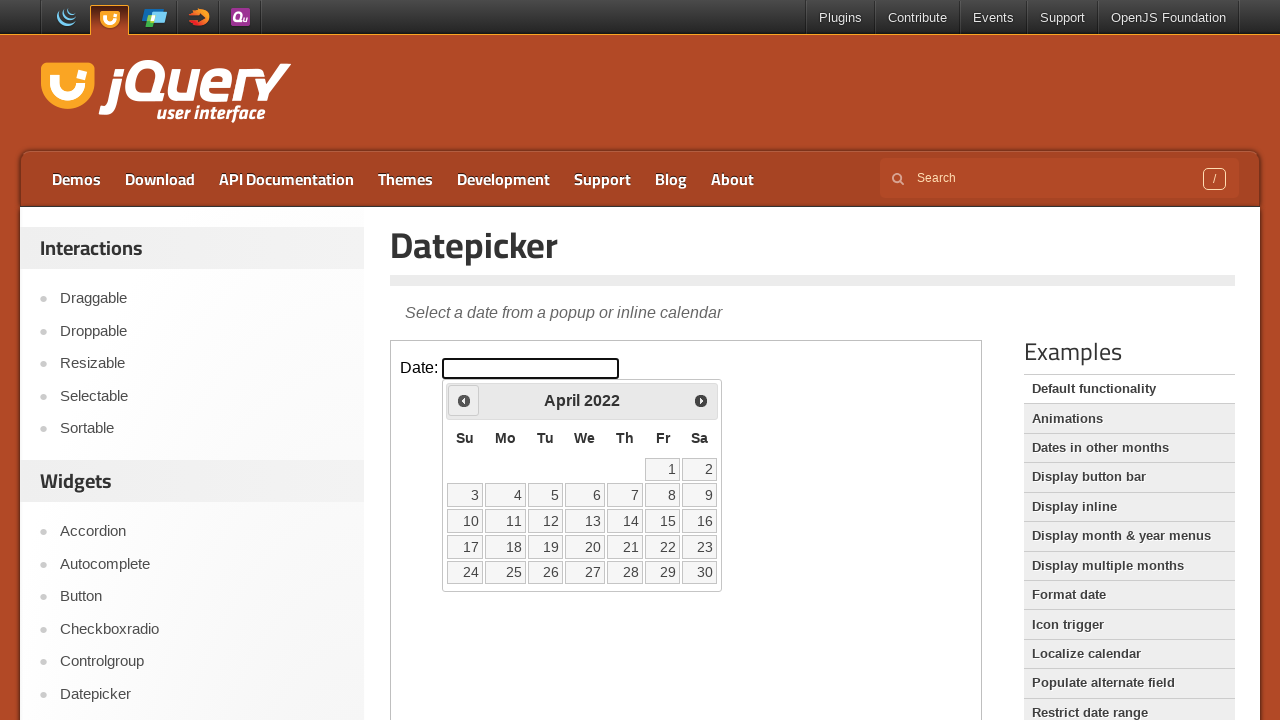

Clicked Previous button to navigate backwards (current: April 2022) at (464, 400) on iframe >> nth=0 >> internal:control=enter-frame >> text=Prev
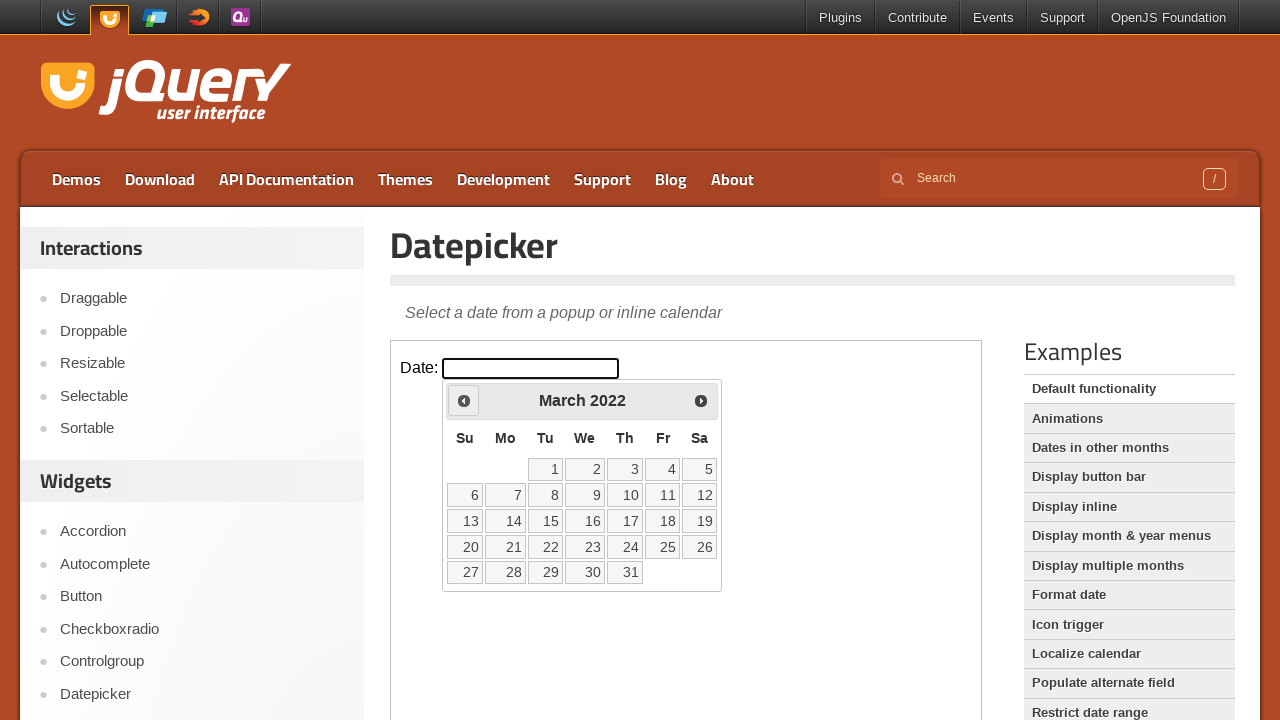

Clicked Previous button to navigate backwards (current: March 2022) at (464, 400) on iframe >> nth=0 >> internal:control=enter-frame >> text=Prev
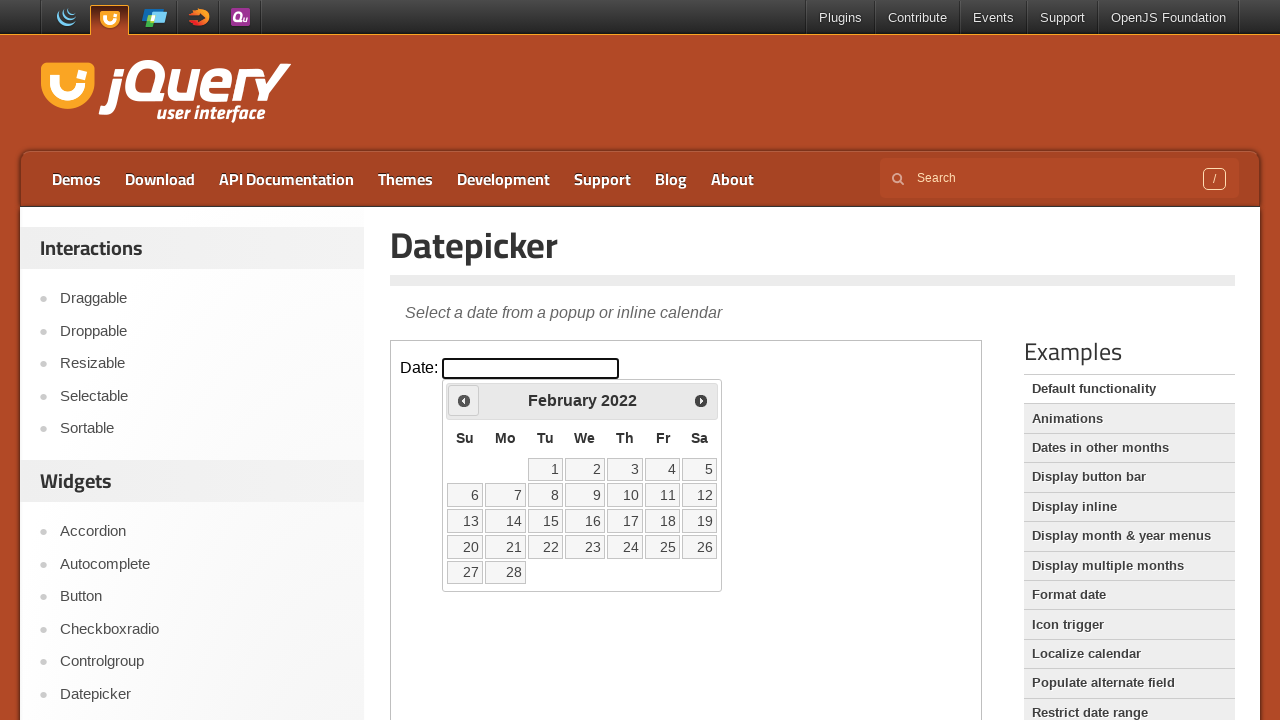

Clicked Previous button to navigate backwards (current: February 2022) at (464, 400) on iframe >> nth=0 >> internal:control=enter-frame >> text=Prev
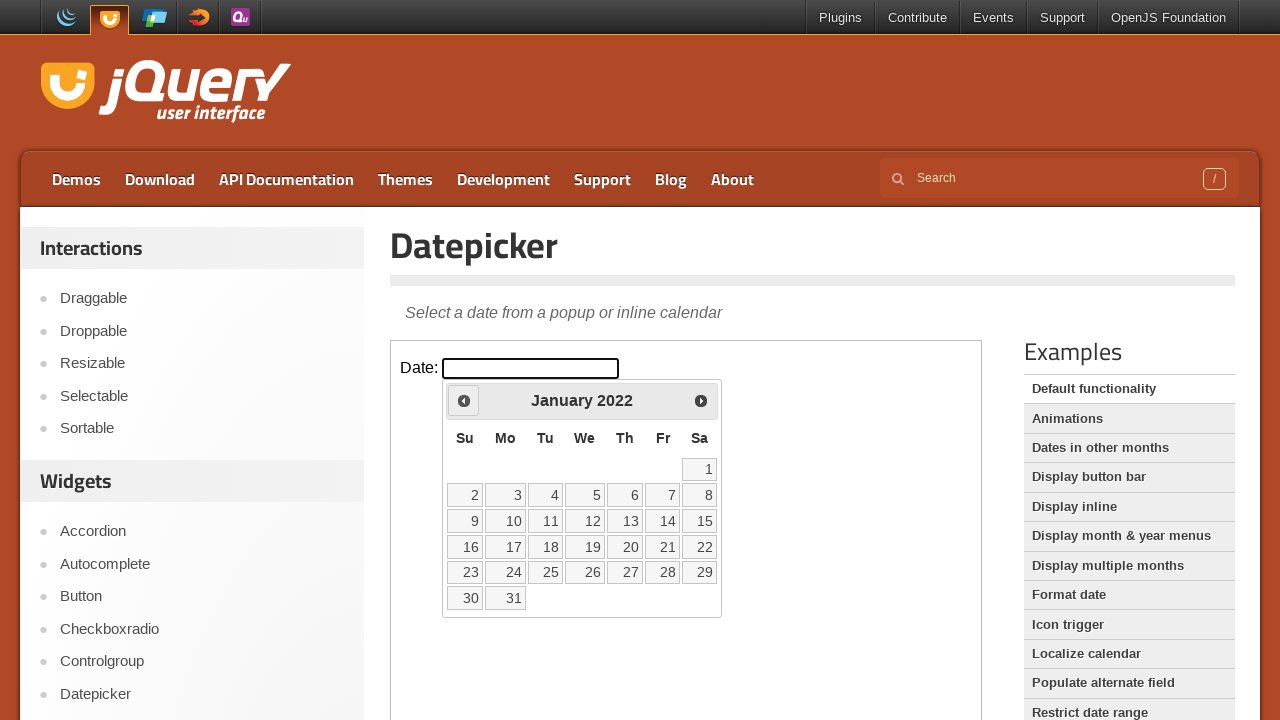

Clicked Previous button to navigate backwards (current: January 2022) at (464, 400) on iframe >> nth=0 >> internal:control=enter-frame >> text=Prev
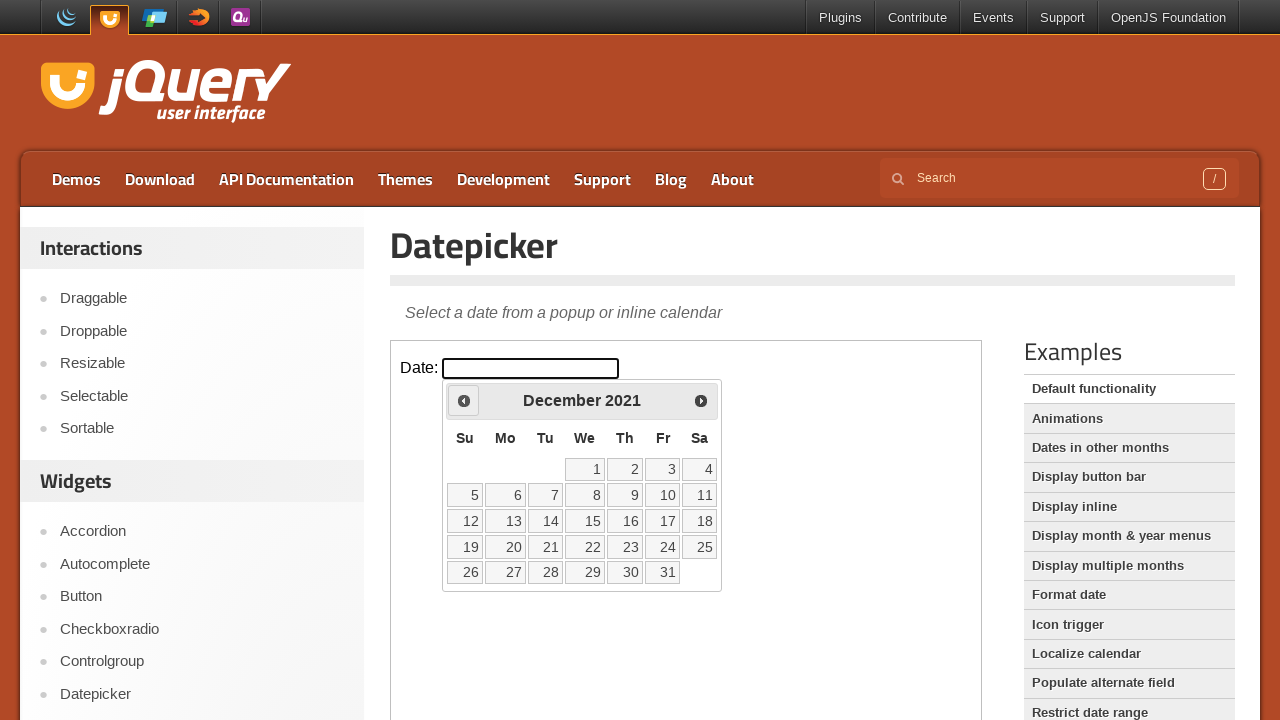

Clicked Previous button to navigate backwards (current: December 2021) at (464, 400) on iframe >> nth=0 >> internal:control=enter-frame >> text=Prev
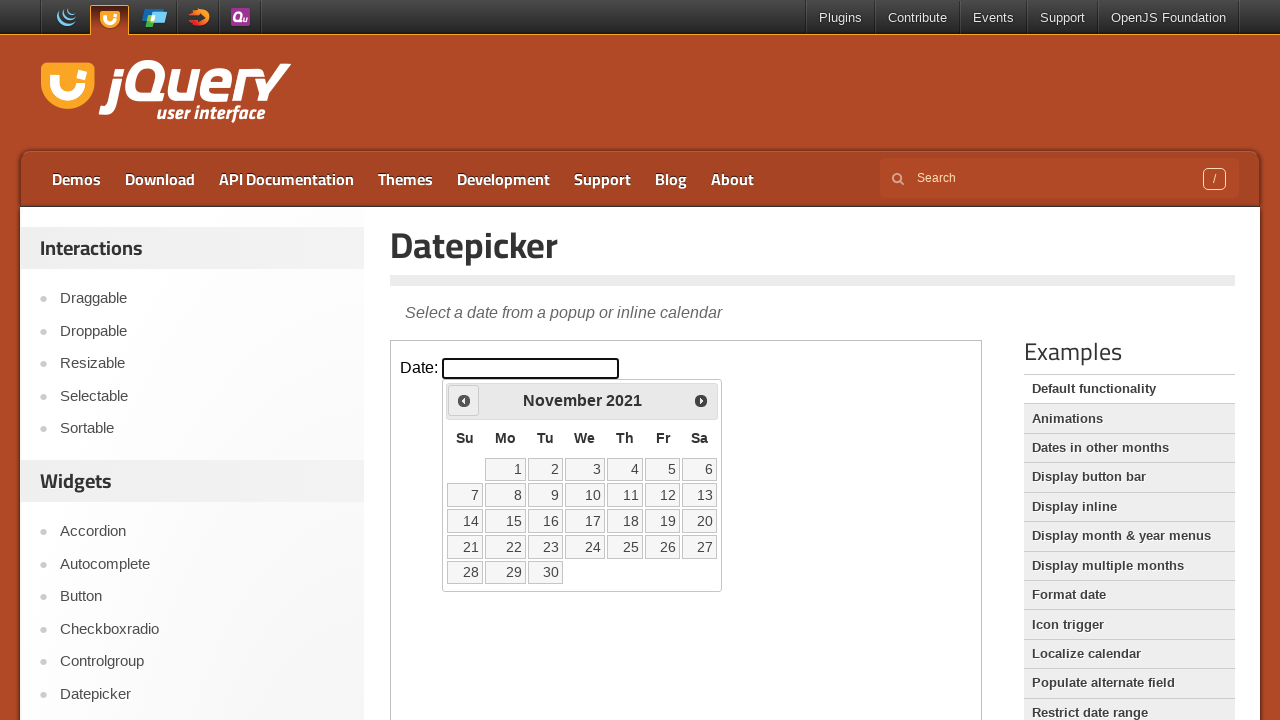

Clicked Previous button to navigate backwards (current: November 2021) at (464, 400) on iframe >> nth=0 >> internal:control=enter-frame >> text=Prev
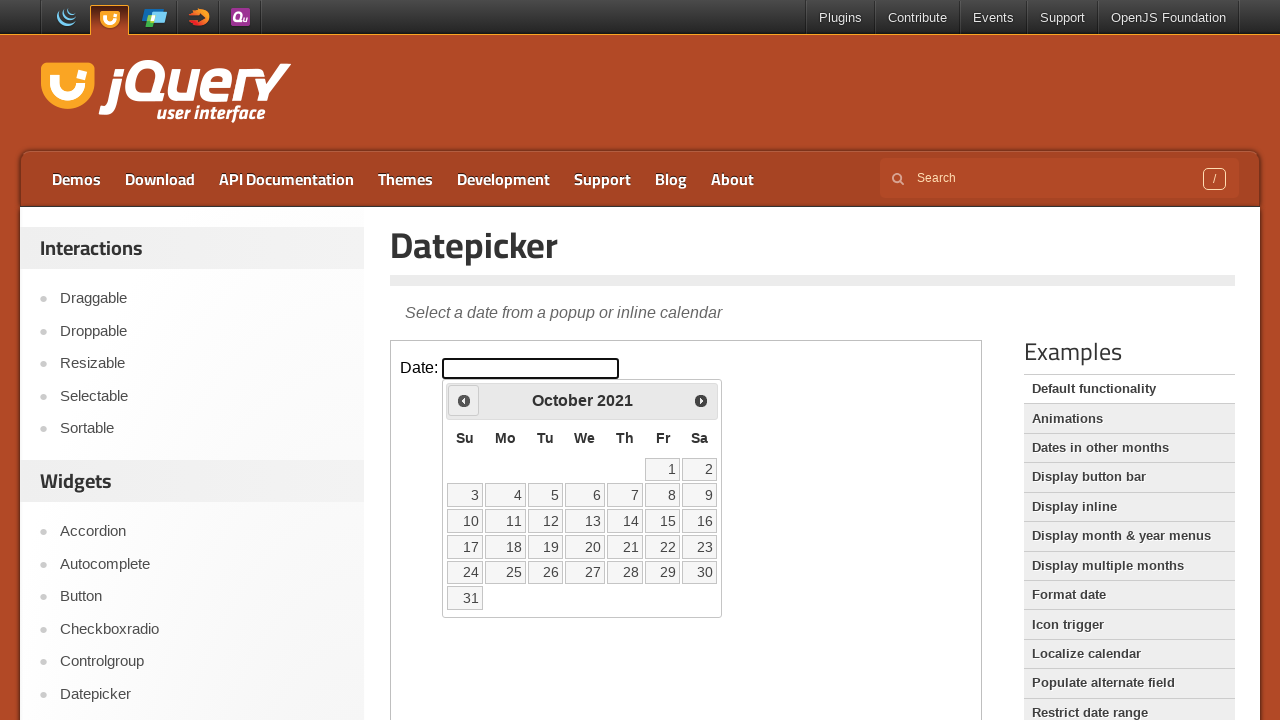

Clicked Previous button to navigate backwards (current: October 2021) at (464, 400) on iframe >> nth=0 >> internal:control=enter-frame >> text=Prev
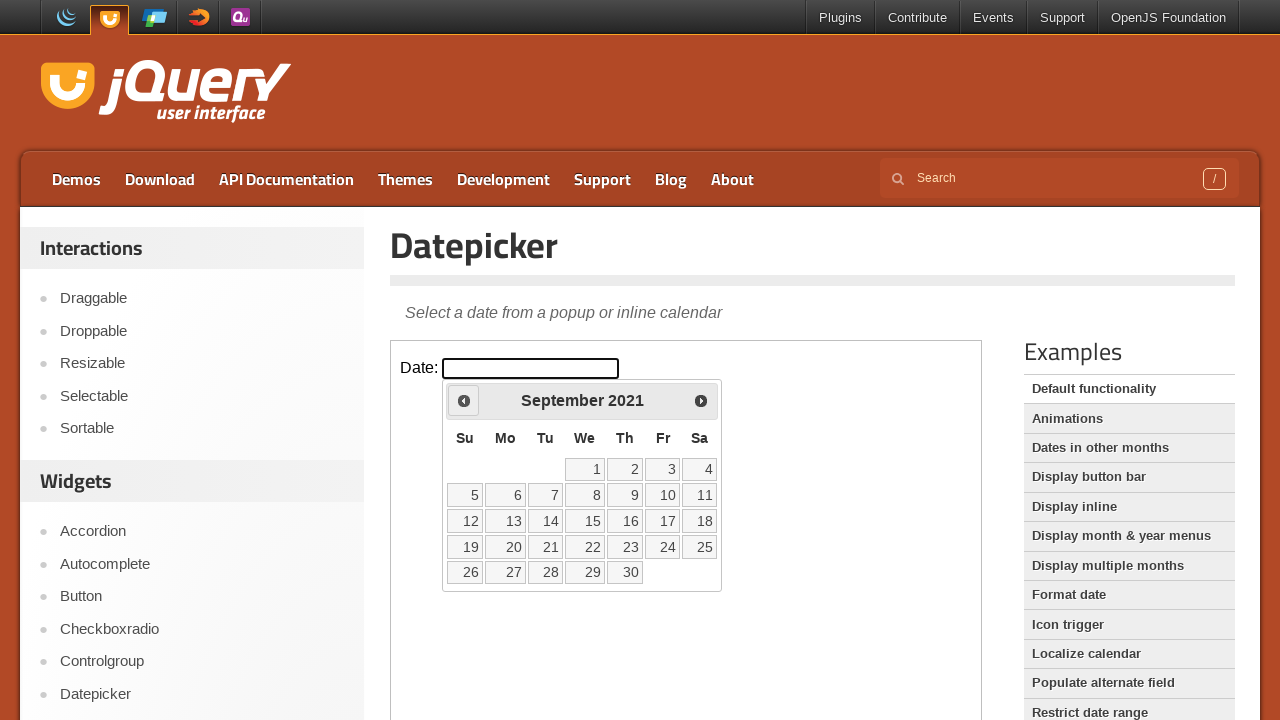

Clicked Previous button to navigate backwards (current: September 2021) at (464, 400) on iframe >> nth=0 >> internal:control=enter-frame >> text=Prev
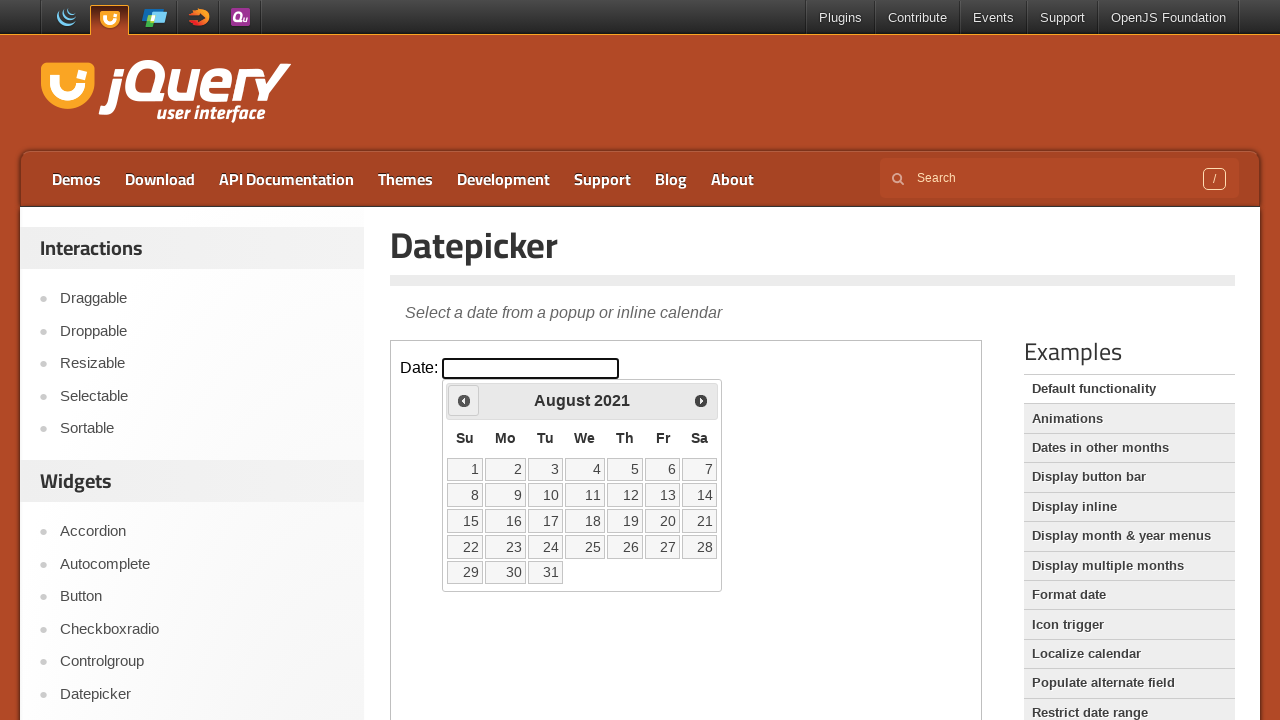

Clicked Previous button to navigate backwards (current: August 2021) at (464, 400) on iframe >> nth=0 >> internal:control=enter-frame >> text=Prev
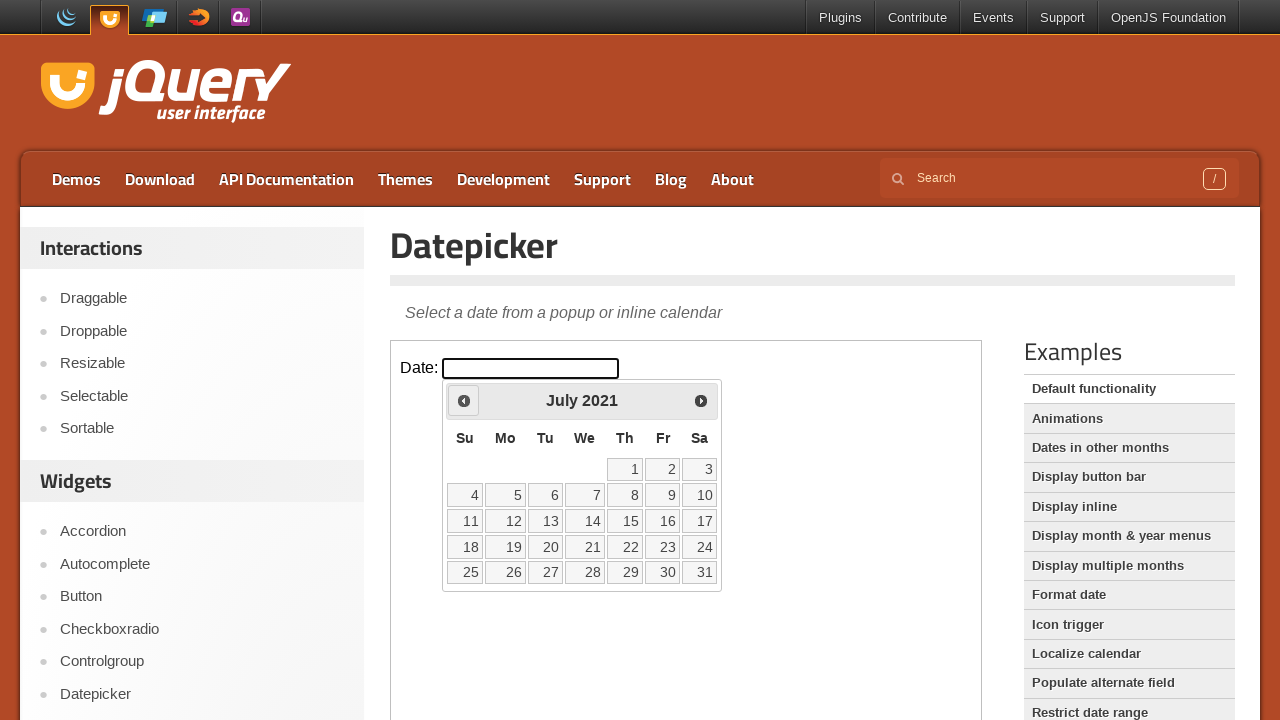

Clicked Previous button to navigate backwards (current: July 2021) at (464, 400) on iframe >> nth=0 >> internal:control=enter-frame >> text=Prev
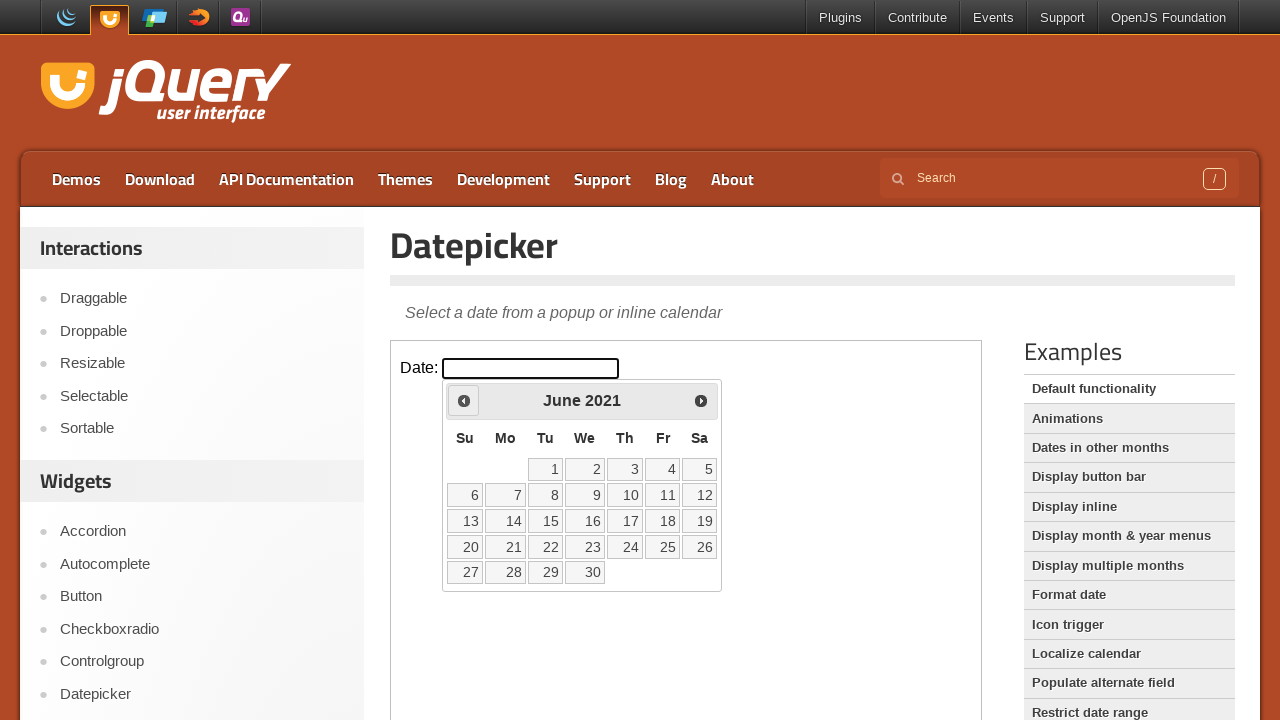

Clicked Previous button to navigate backwards (current: June 2021) at (464, 400) on iframe >> nth=0 >> internal:control=enter-frame >> text=Prev
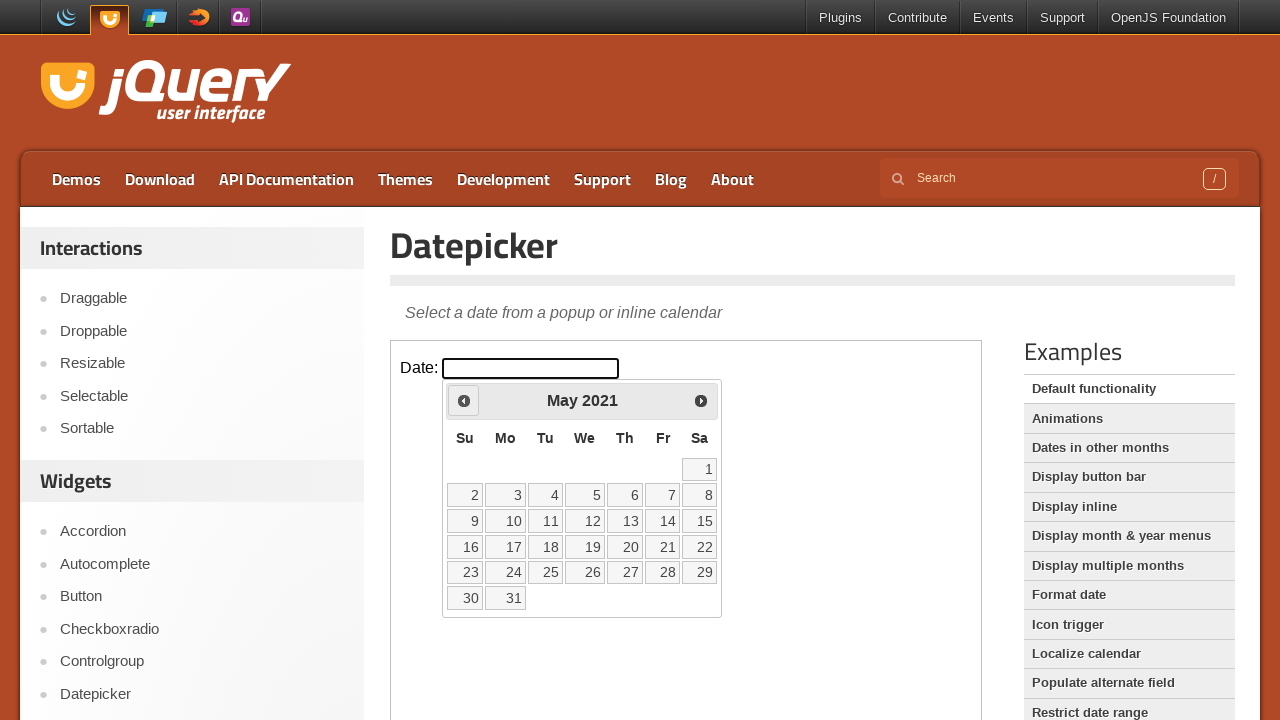

Clicked Previous button to navigate backwards (current: May 2021) at (464, 400) on iframe >> nth=0 >> internal:control=enter-frame >> text=Prev
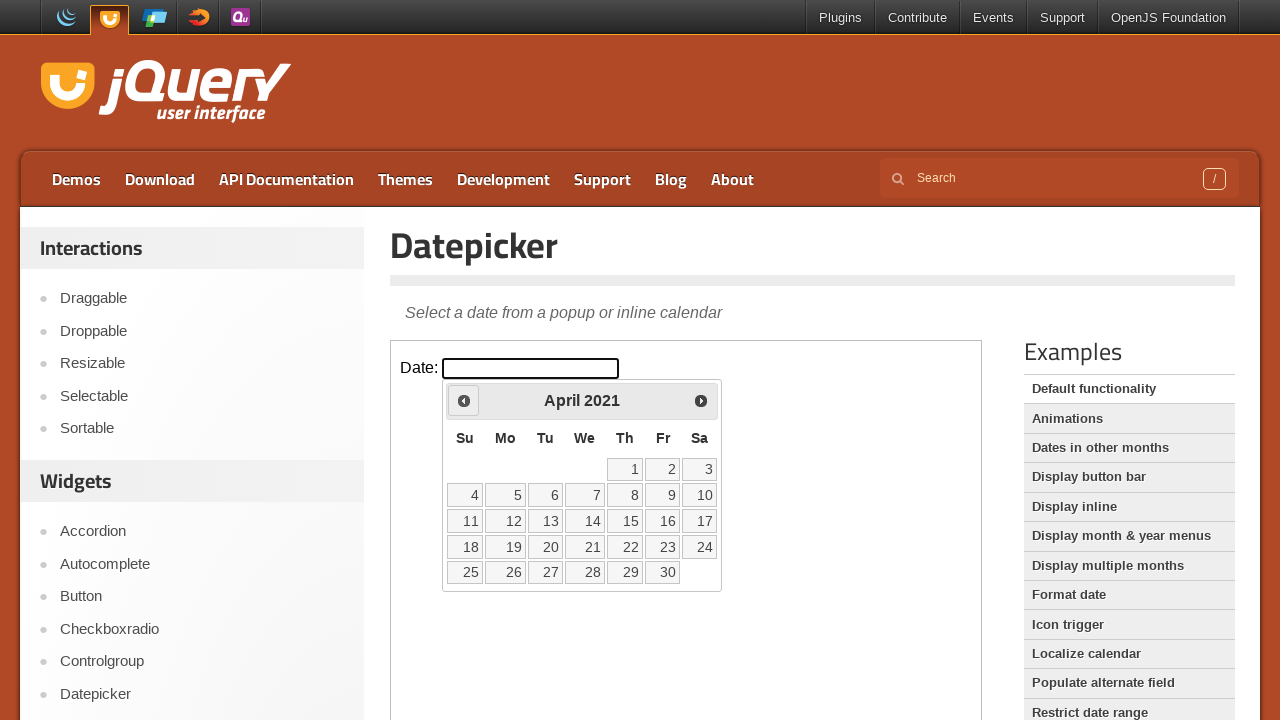

Clicked Previous button to navigate backwards (current: April 2021) at (464, 400) on iframe >> nth=0 >> internal:control=enter-frame >> text=Prev
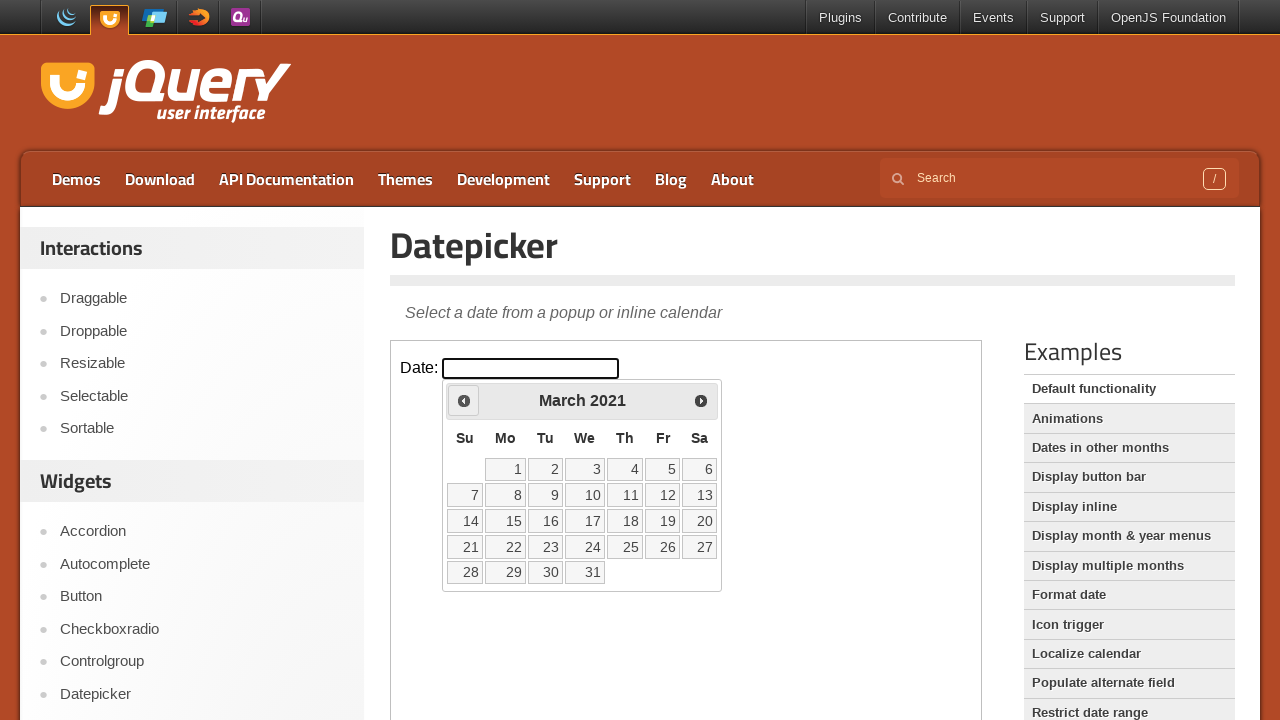

Clicked Previous button to navigate backwards (current: March 2021) at (464, 400) on iframe >> nth=0 >> internal:control=enter-frame >> text=Prev
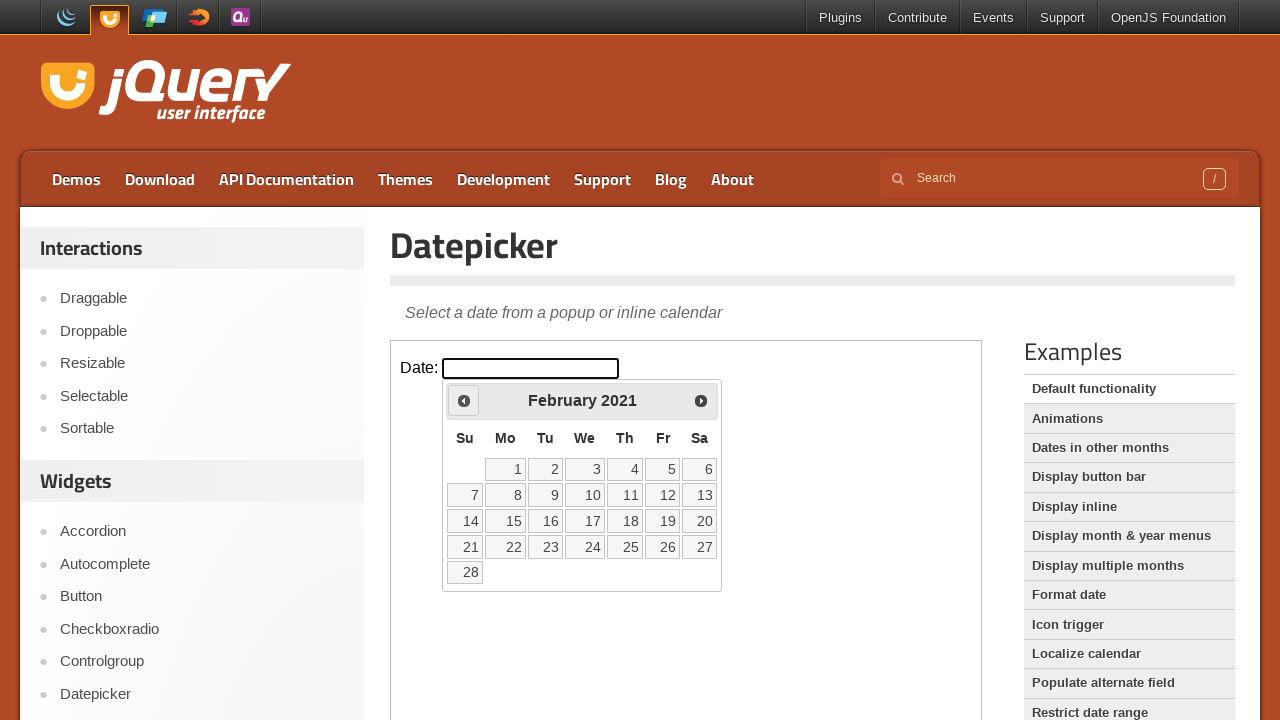

Clicked Previous button to navigate backwards (current: February 2021) at (464, 400) on iframe >> nth=0 >> internal:control=enter-frame >> text=Prev
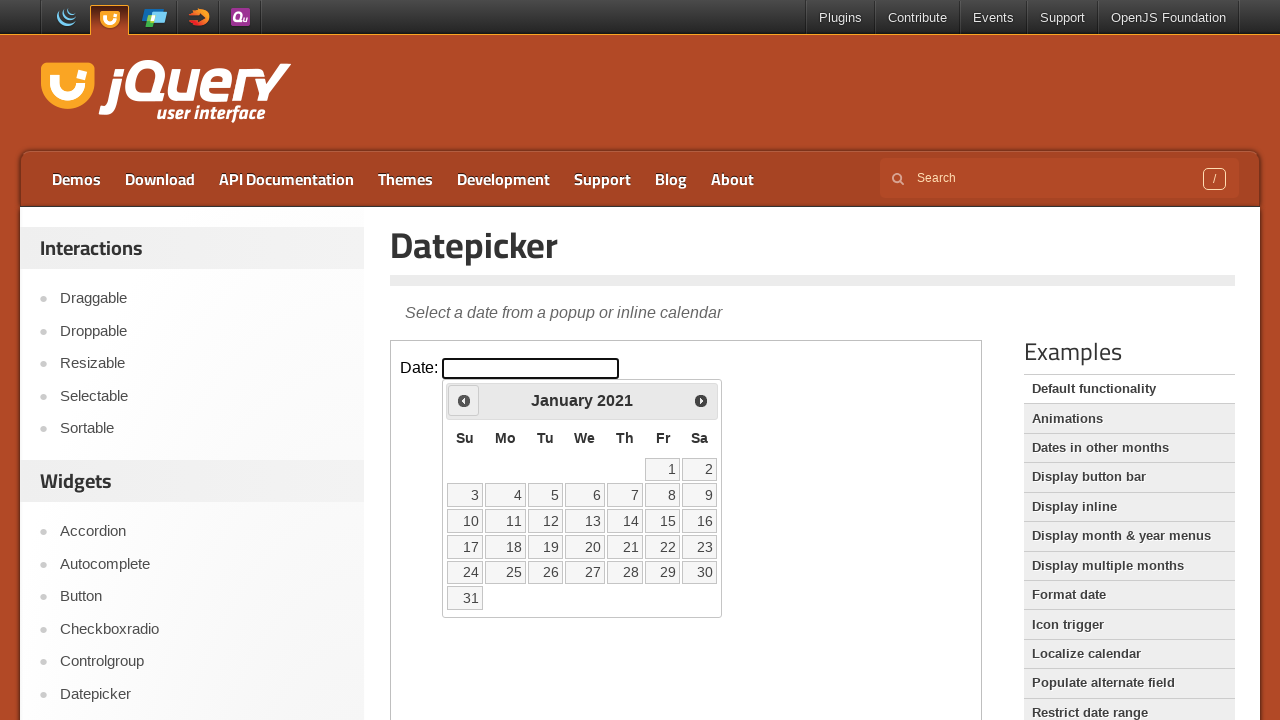

Clicked Previous button to navigate backwards (current: January 2021) at (464, 400) on iframe >> nth=0 >> internal:control=enter-frame >> text=Prev
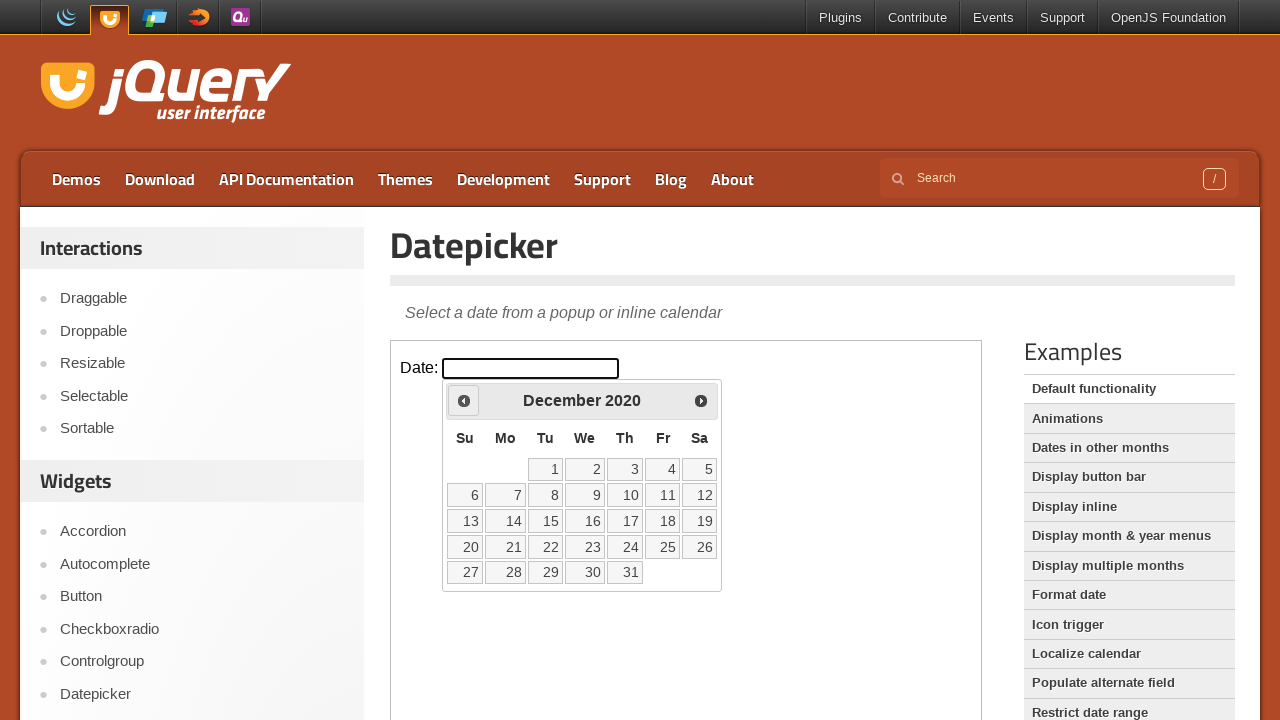

Clicked Previous button to navigate backwards (current: December 2020) at (464, 400) on iframe >> nth=0 >> internal:control=enter-frame >> text=Prev
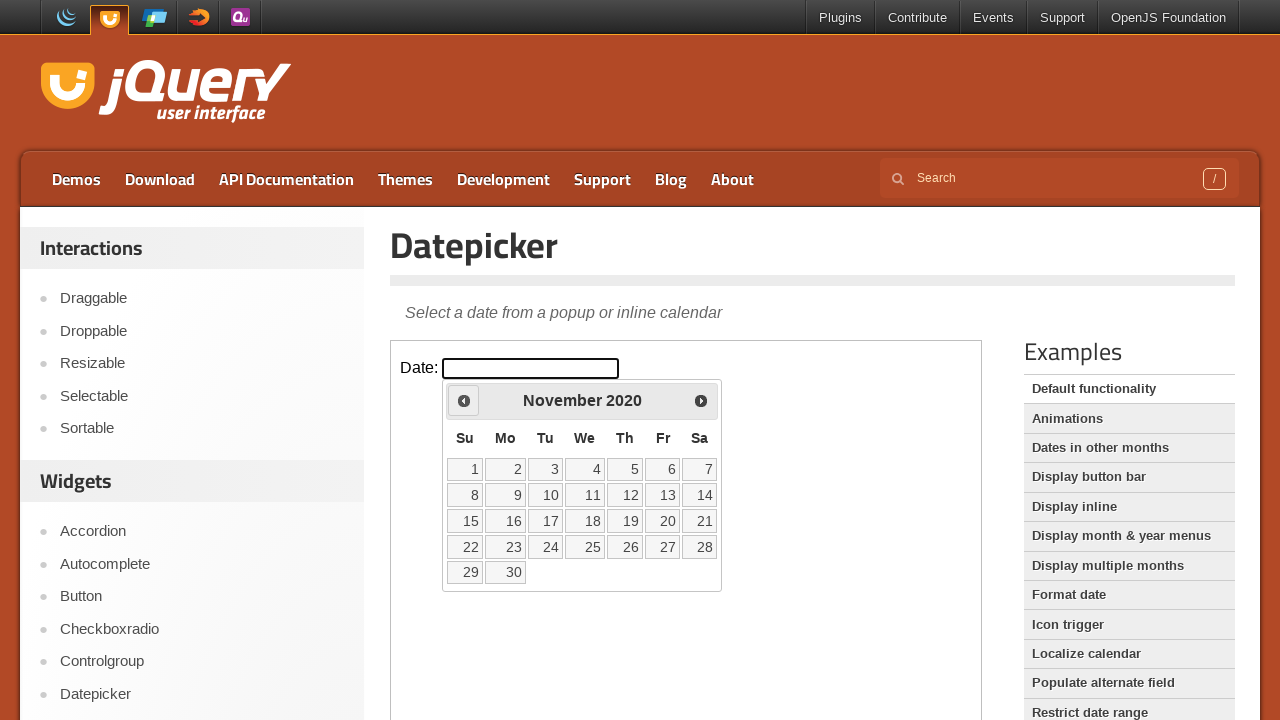

Clicked Previous button to navigate backwards (current: November 2020) at (464, 400) on iframe >> nth=0 >> internal:control=enter-frame >> text=Prev
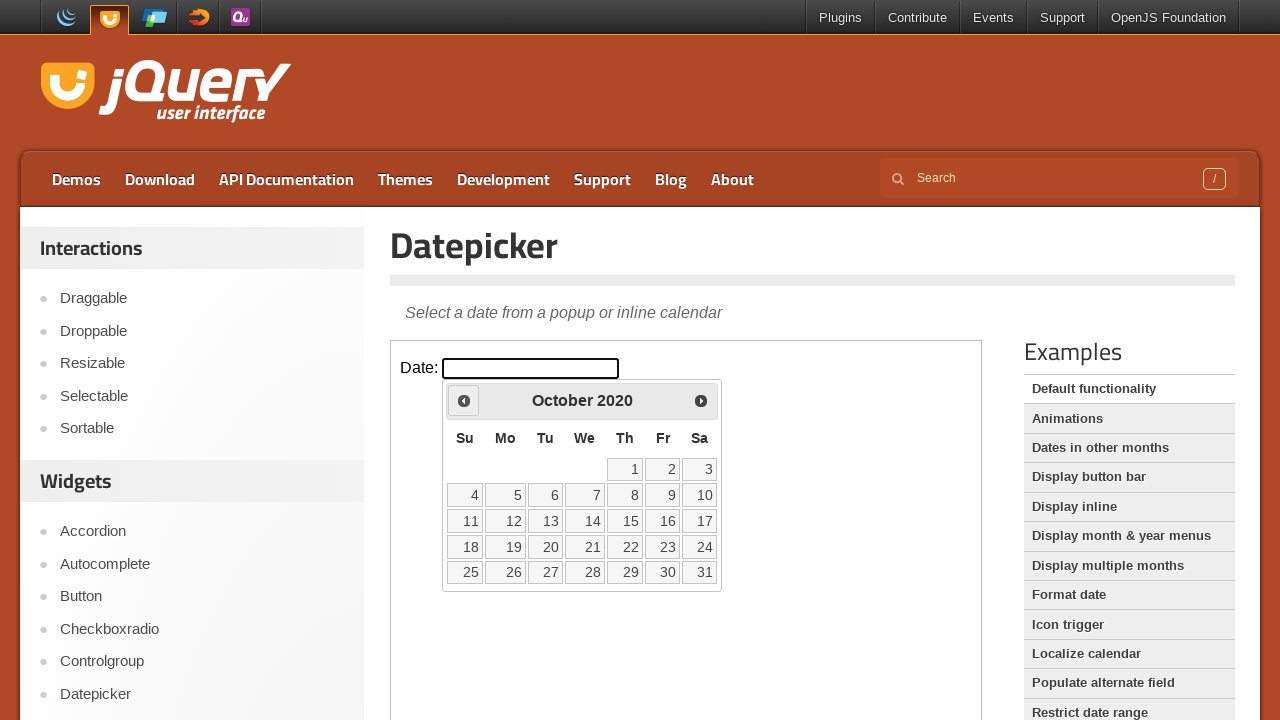

Clicked Previous button to navigate backwards (current: October 2020) at (464, 400) on iframe >> nth=0 >> internal:control=enter-frame >> text=Prev
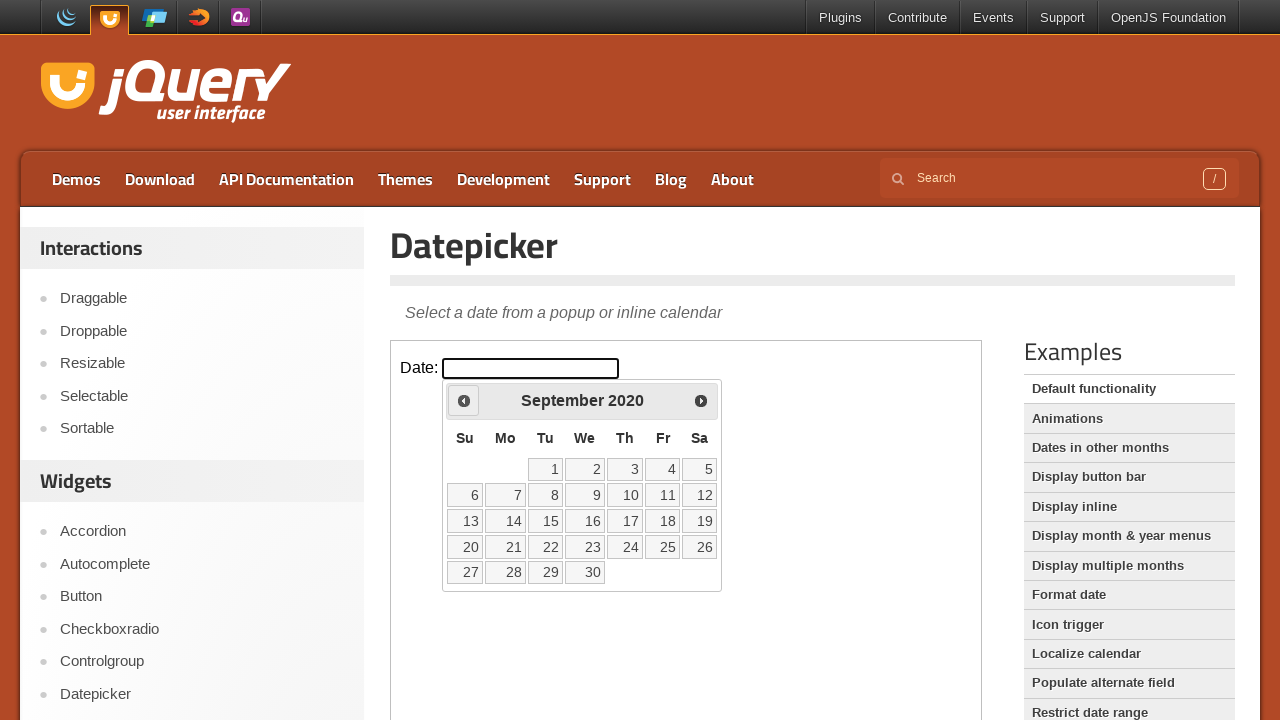

Clicked Previous button to navigate backwards (current: September 2020) at (464, 400) on iframe >> nth=0 >> internal:control=enter-frame >> text=Prev
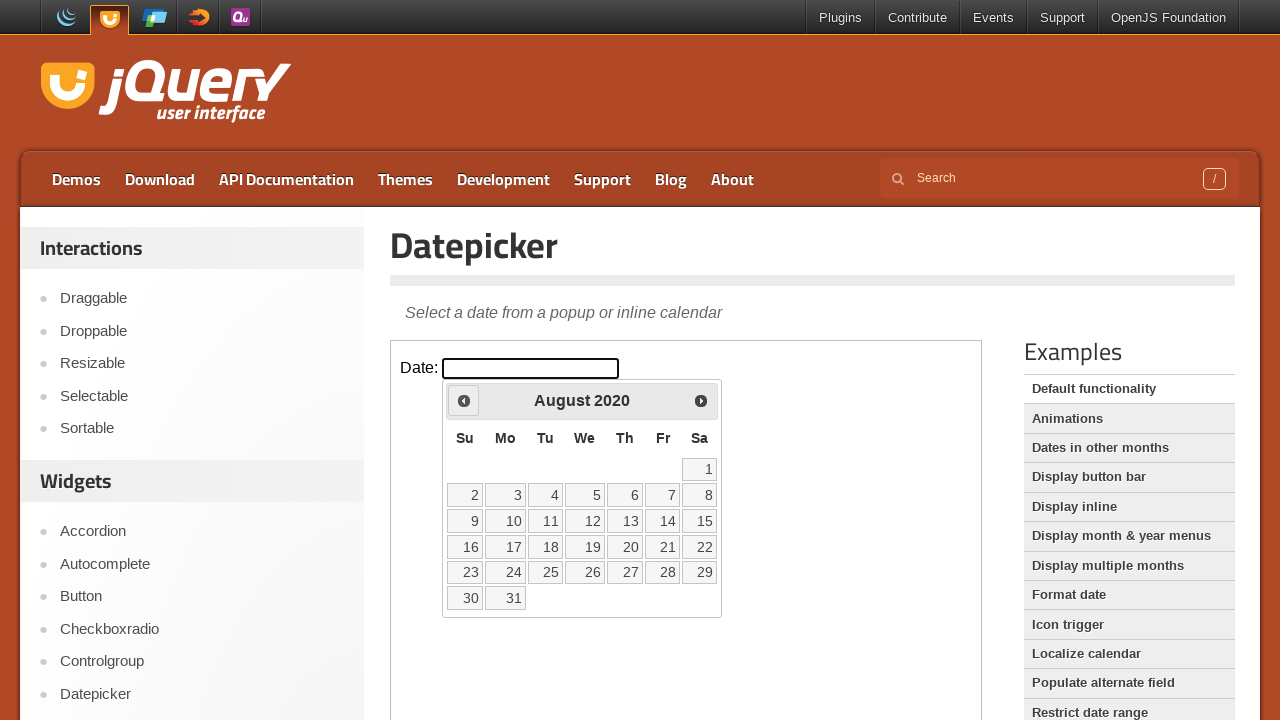

Clicked Previous button to navigate backwards (current: August 2020) at (464, 400) on iframe >> nth=0 >> internal:control=enter-frame >> text=Prev
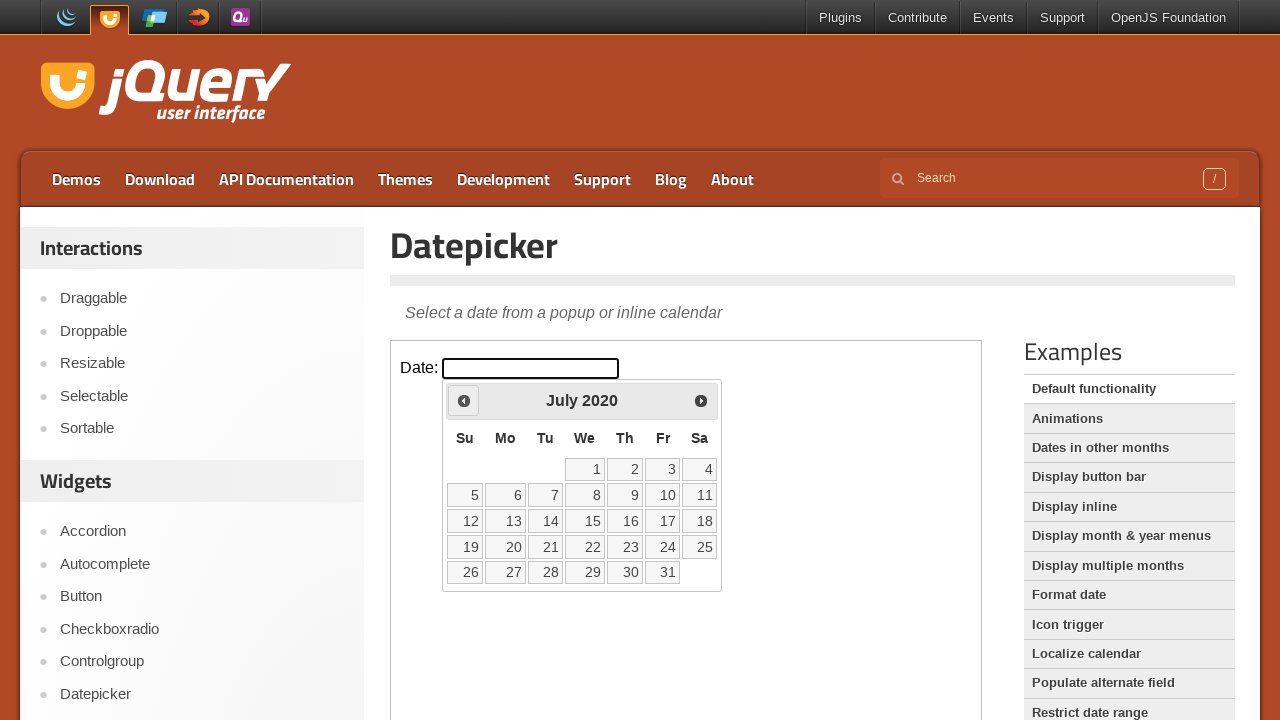

Clicked Previous button to navigate backwards (current: July 2020) at (464, 400) on iframe >> nth=0 >> internal:control=enter-frame >> text=Prev
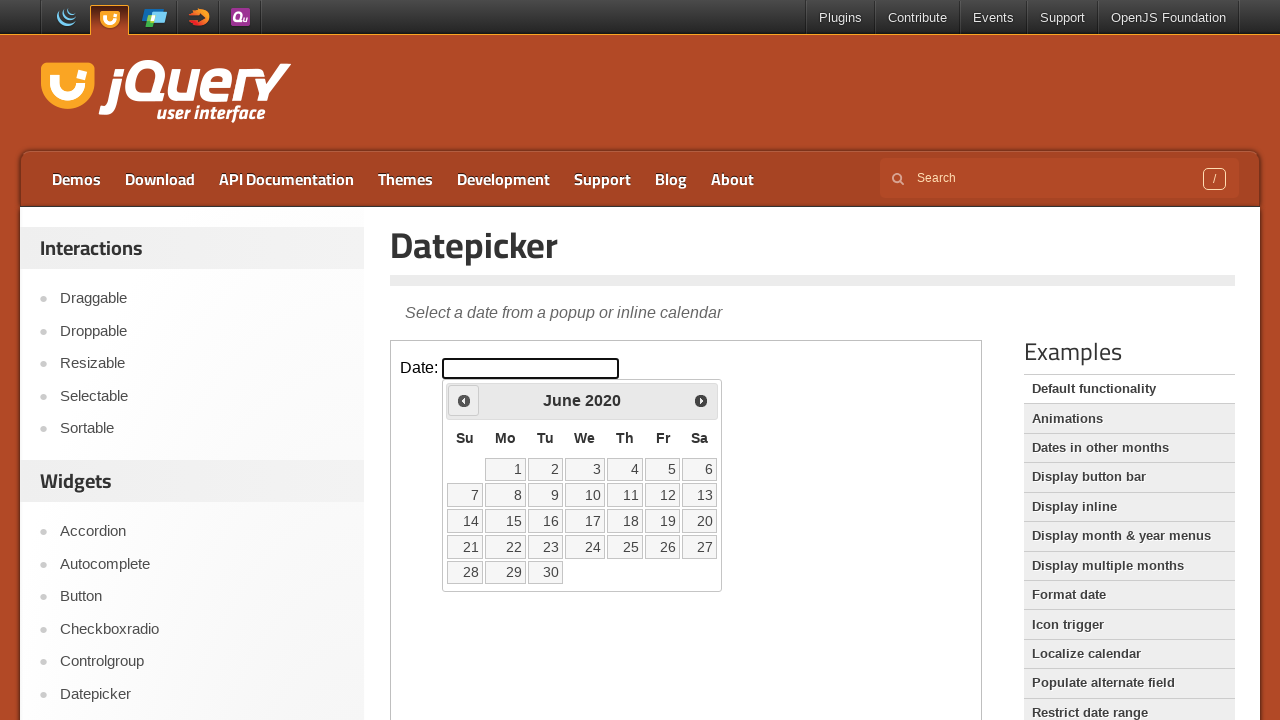

Clicked Previous button to navigate backwards (current: June 2020) at (464, 400) on iframe >> nth=0 >> internal:control=enter-frame >> text=Prev
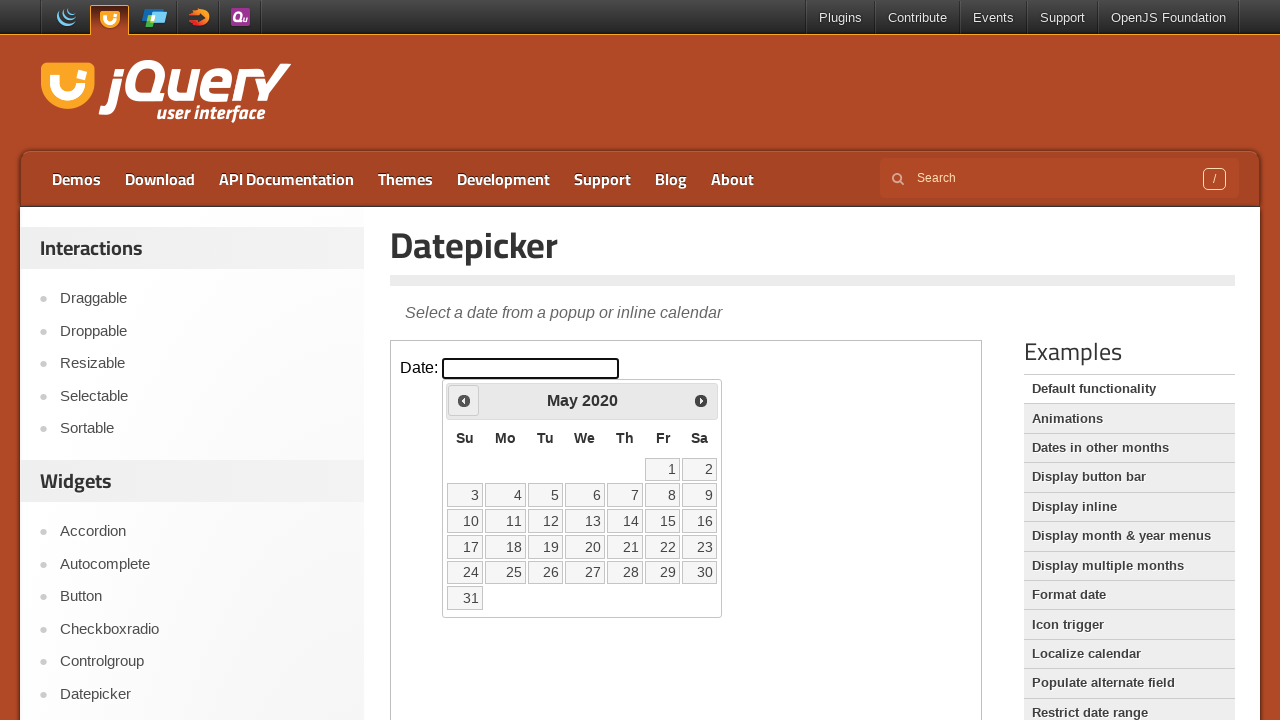

Clicked Previous button to navigate backwards (current: May 2020) at (464, 400) on iframe >> nth=0 >> internal:control=enter-frame >> text=Prev
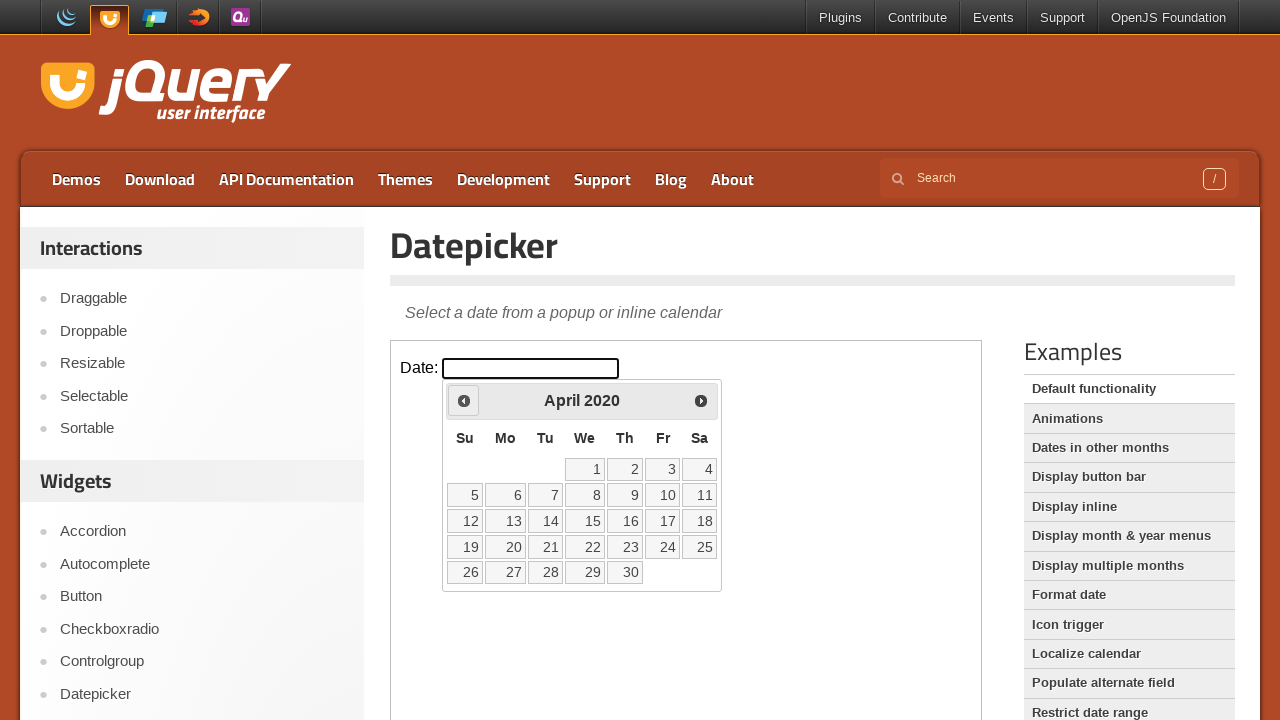

Clicked Previous button to navigate backwards (current: April 2020) at (464, 400) on iframe >> nth=0 >> internal:control=enter-frame >> text=Prev
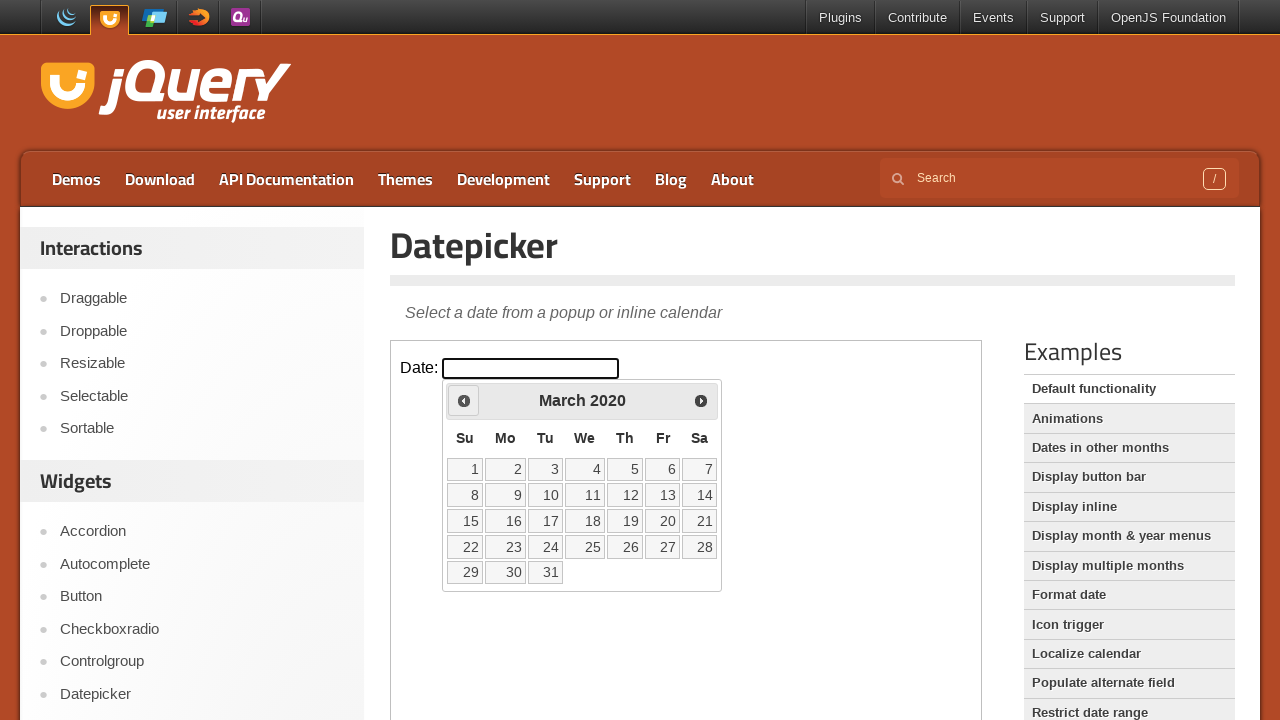

Clicked Previous button to navigate backwards (current: March 2020) at (464, 400) on iframe >> nth=0 >> internal:control=enter-frame >> text=Prev
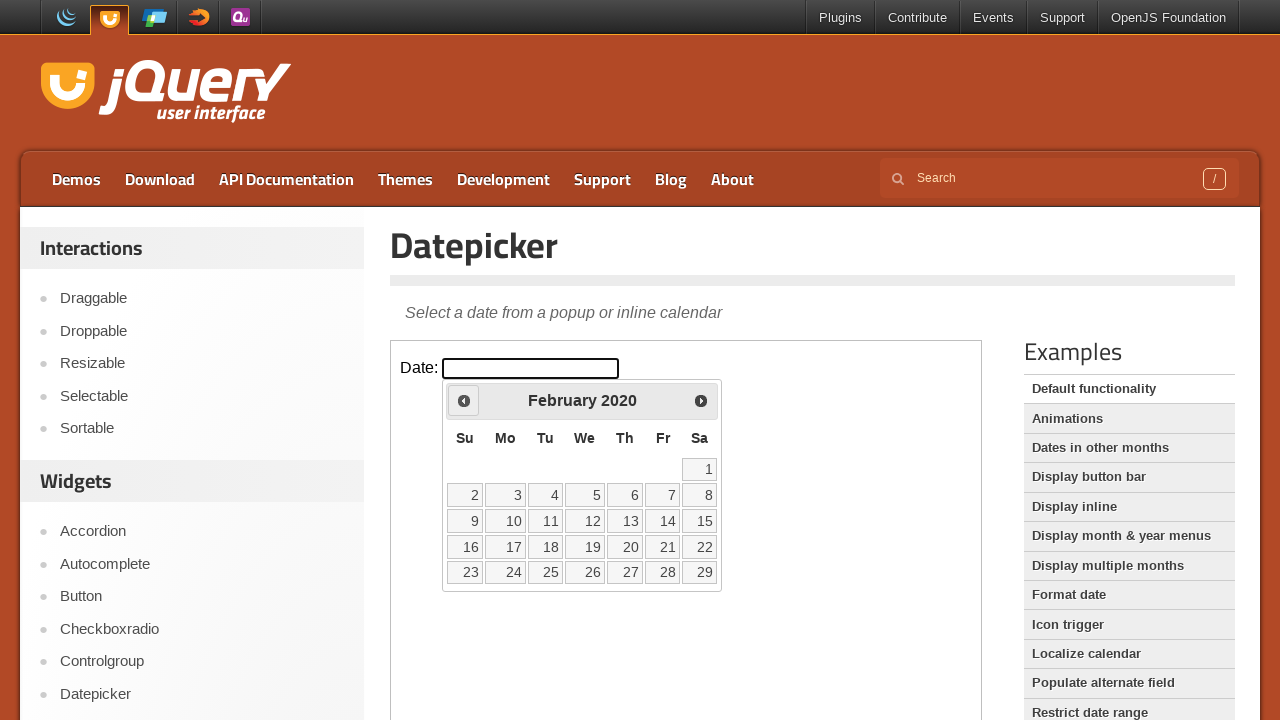

Clicked Previous button to navigate backwards (current: February 2020) at (464, 400) on iframe >> nth=0 >> internal:control=enter-frame >> text=Prev
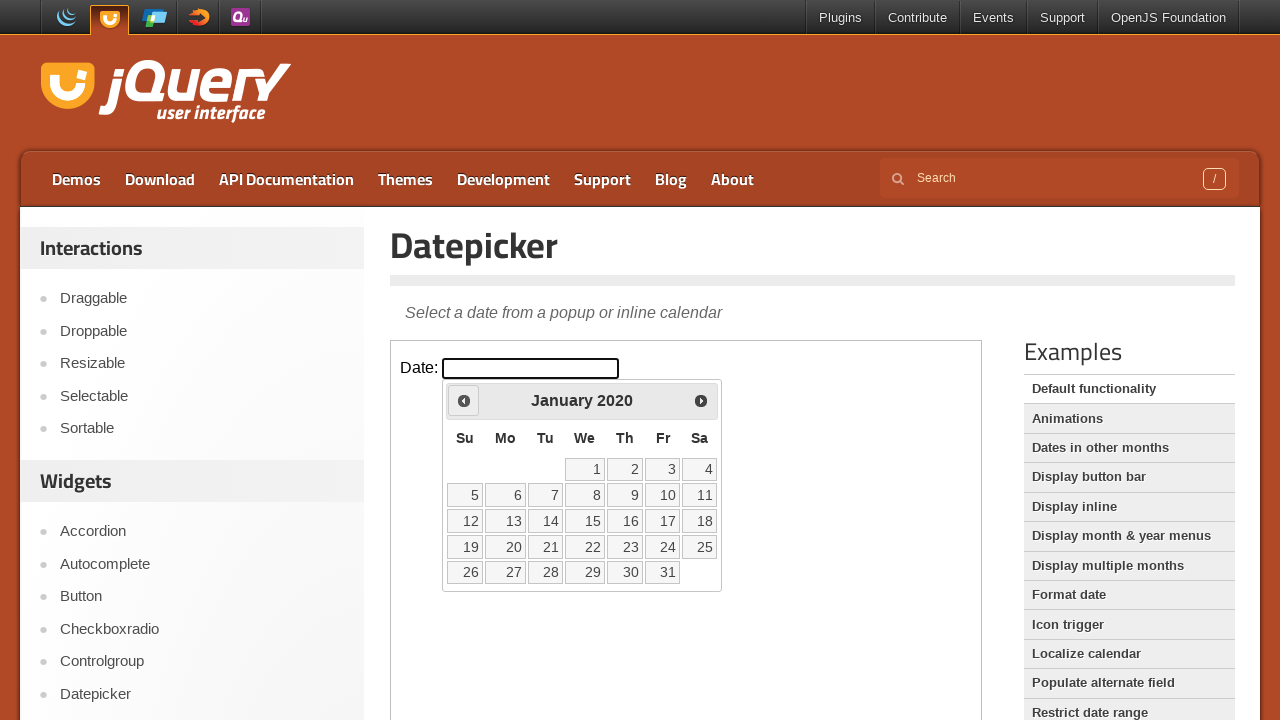

Clicked Previous button to navigate backwards (current: January 2020) at (464, 400) on iframe >> nth=0 >> internal:control=enter-frame >> text=Prev
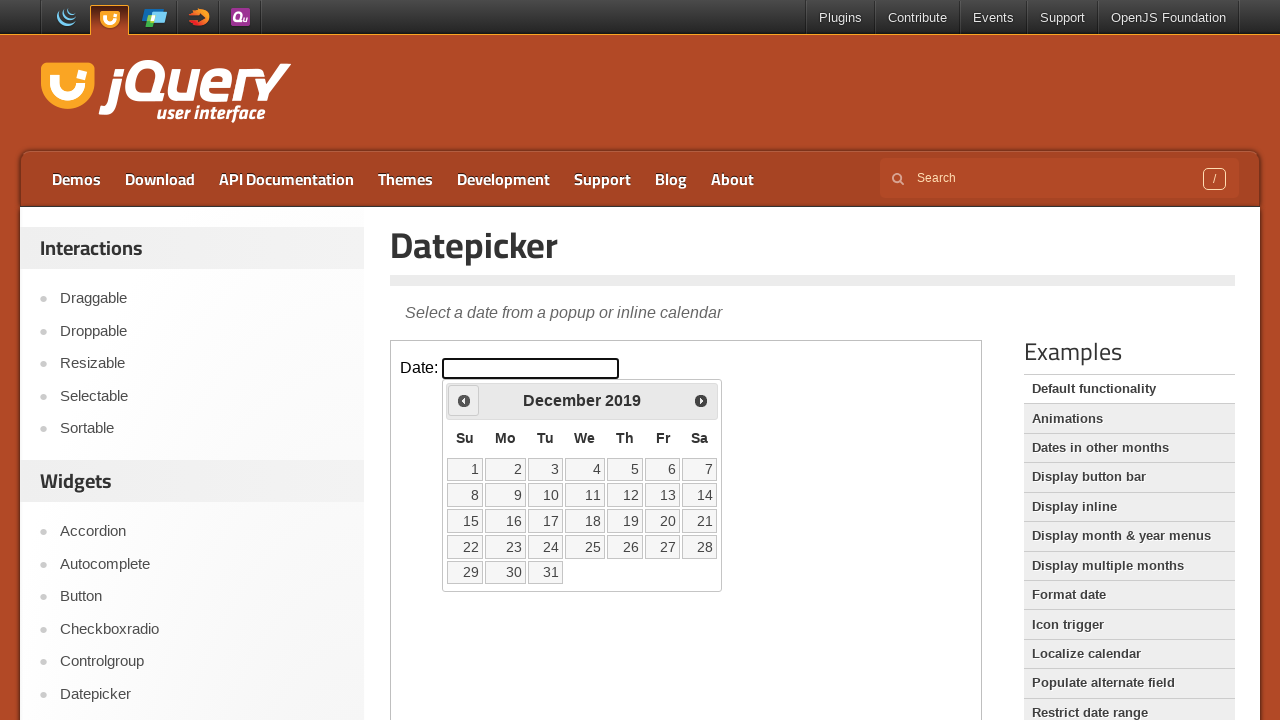

Selected date 15 from December 2019 calendar at (465, 521) on iframe >> nth=0 >> internal:control=enter-frame >> text=15 >> nth=0
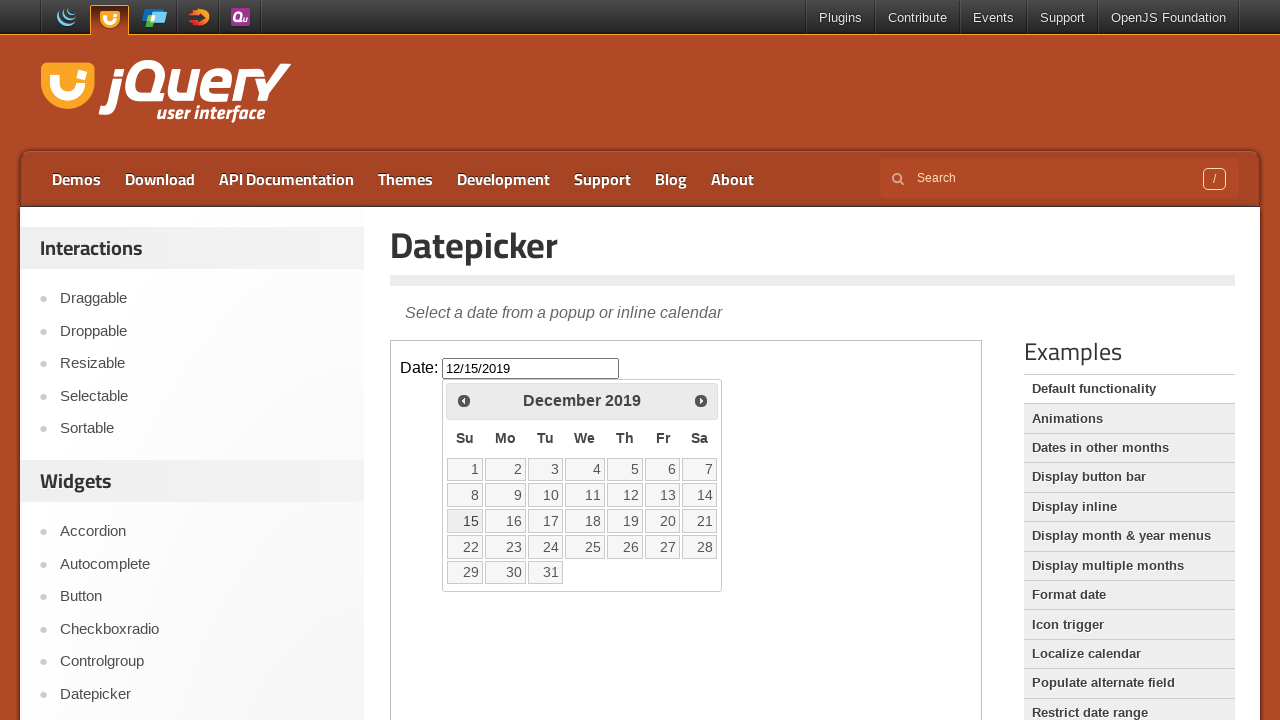

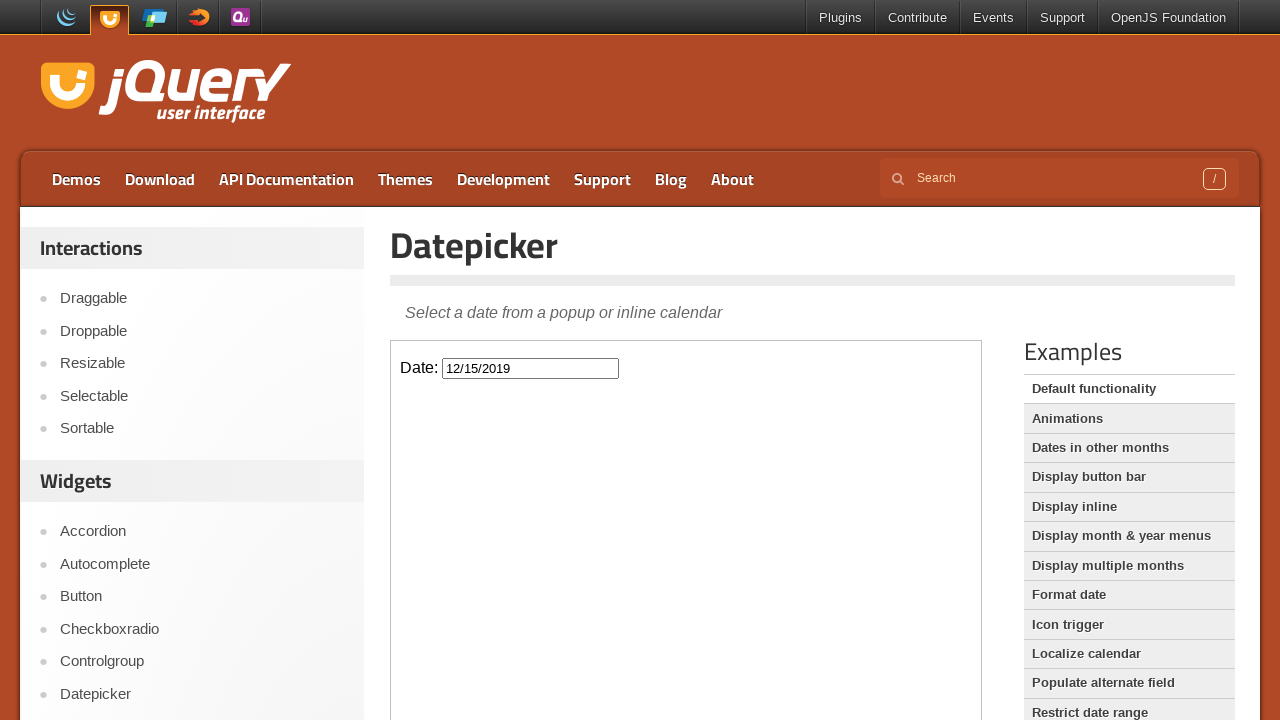